Completes the RPA Challenge by clicking the Start button and filling out 10 consecutive forms with personal information (first name, last name, company, role, address, email, phone), submitting each form before proceeding to the next.

Starting URL: https://rpachallenge.com/

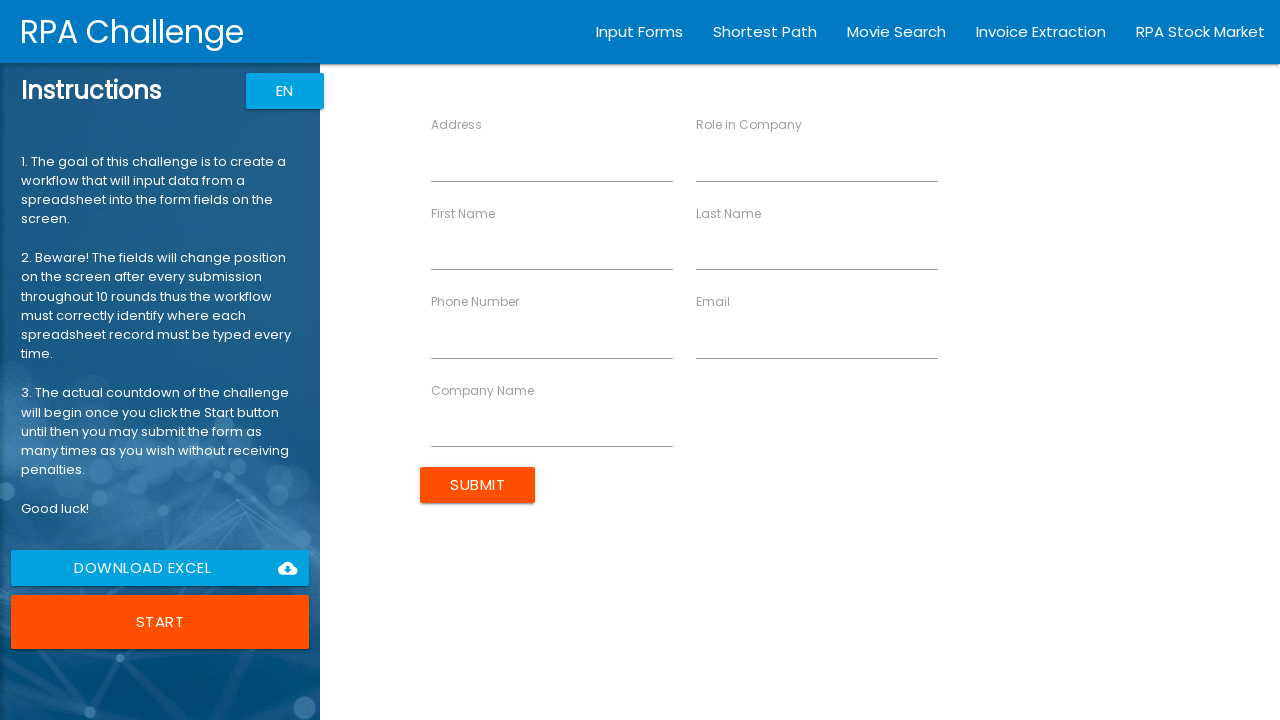

Clicked the Start button to begin the RPA Challenge at (160, 622) on xpath=//button[contains(., 'Start')]
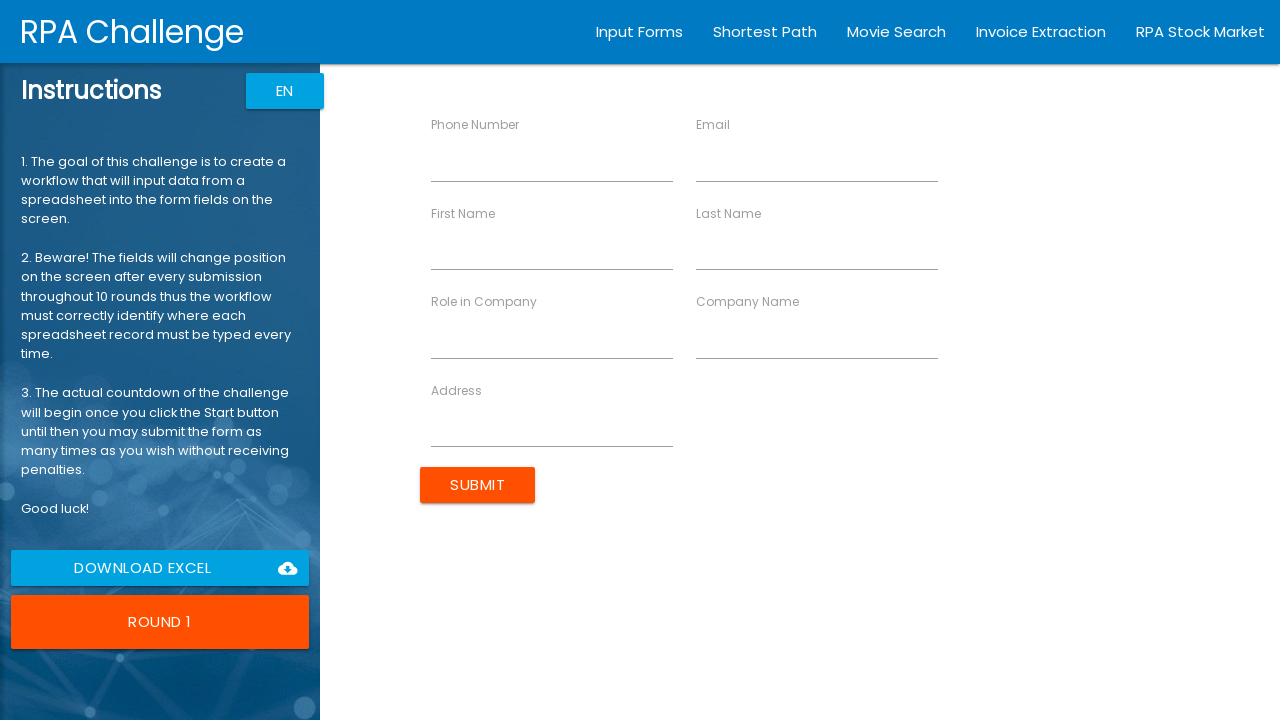

Filled first name field with 'John' on //input[@ng-reflect-name='labelFirstName']
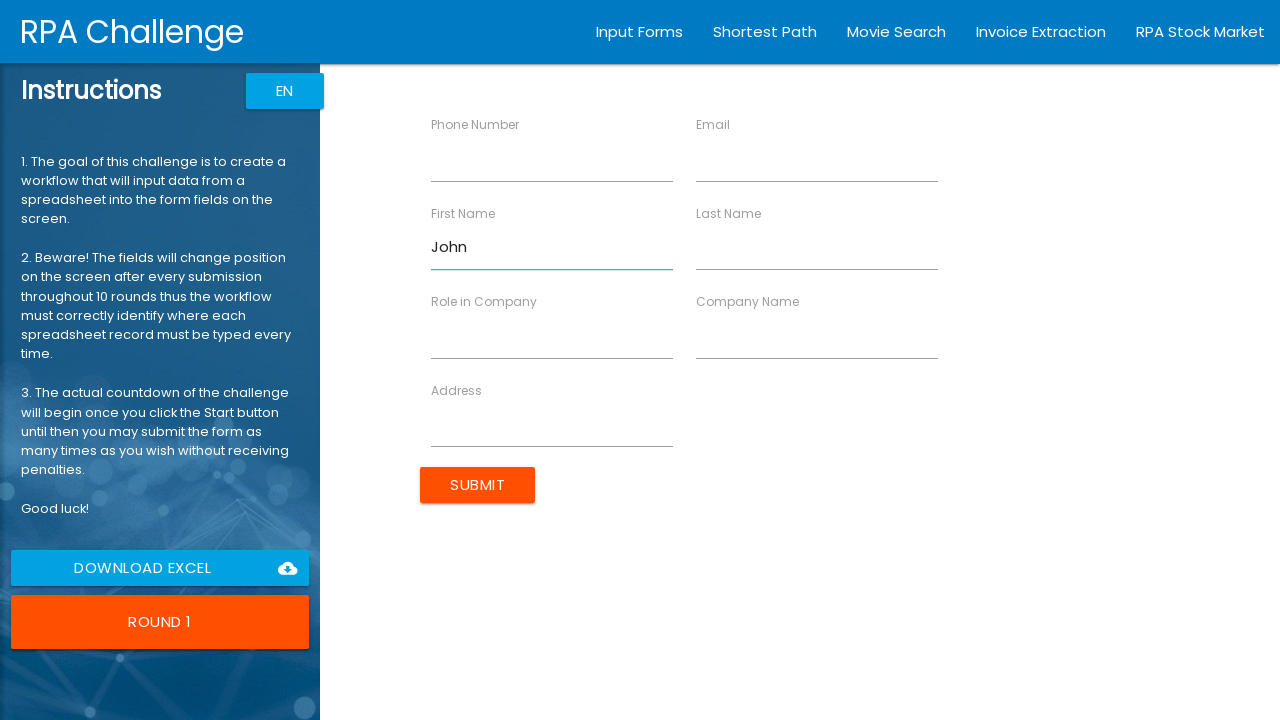

Filled last name field with 'Smith' on //input[@ng-reflect-name='labelLastName']
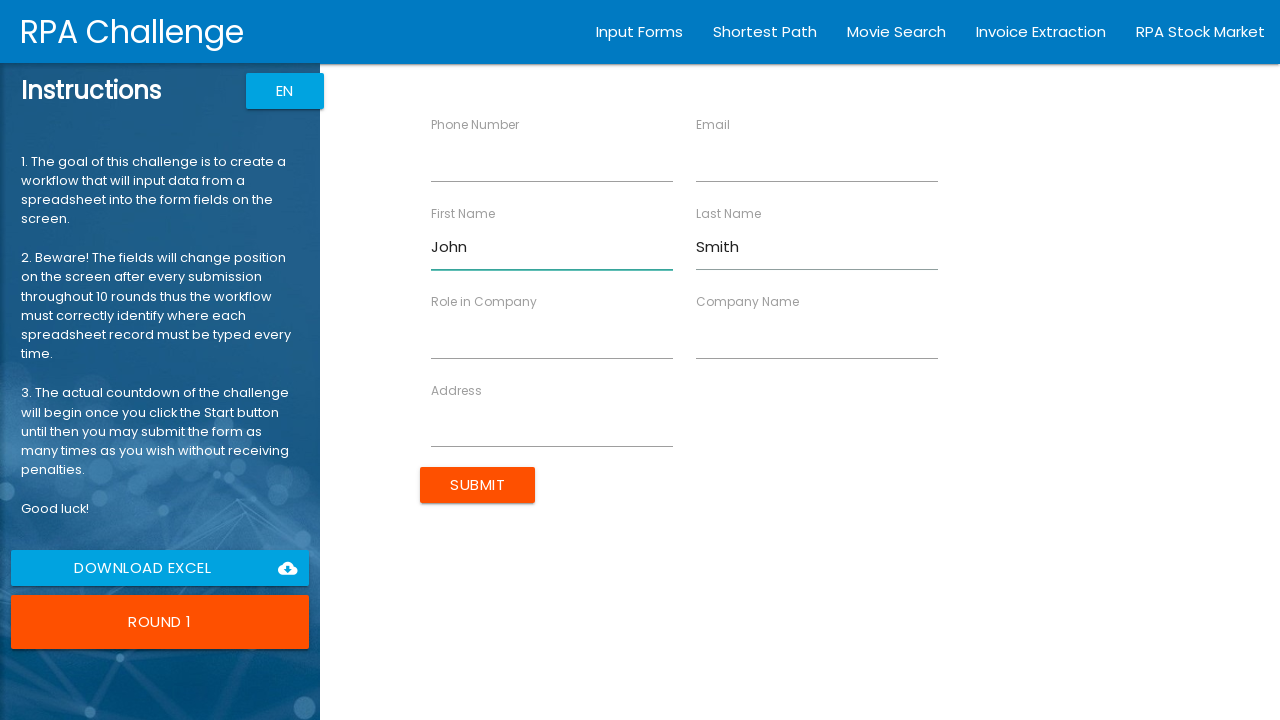

Filled company name field with 'Acme Corp' on //input[@ng-reflect-name='labelCompanyName']
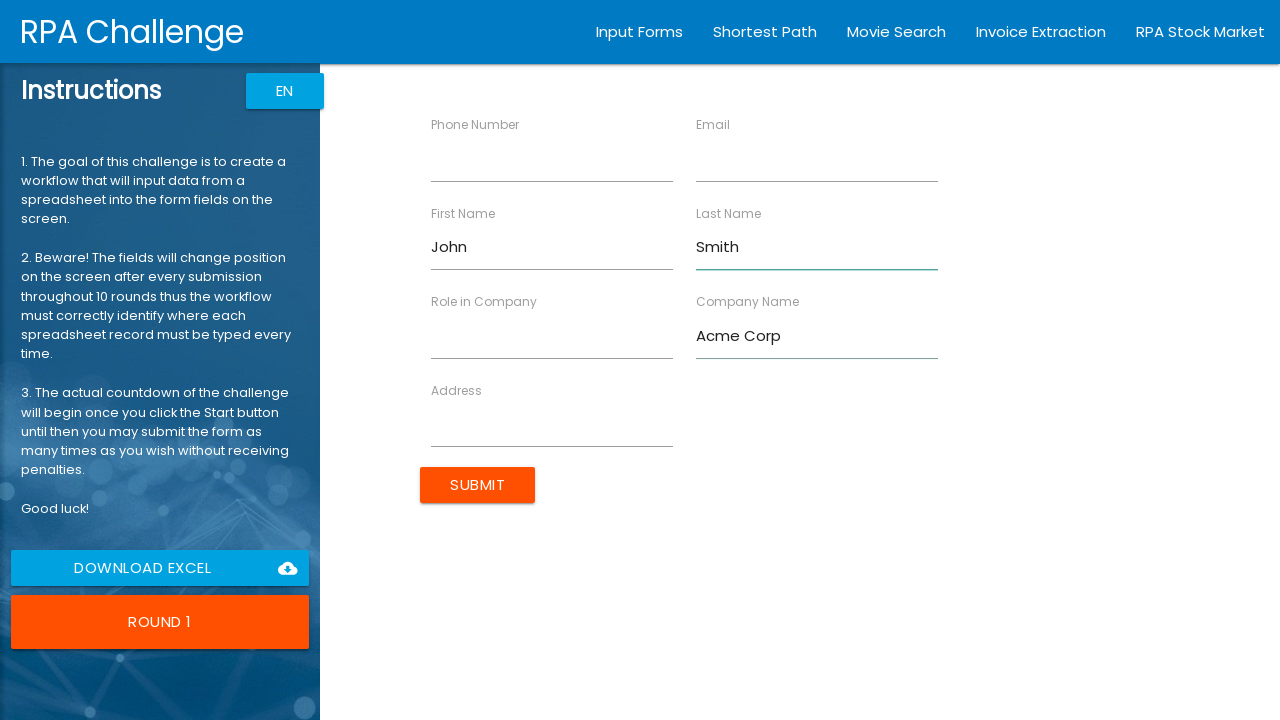

Filled role field with 'Manager' on //input[@ng-reflect-name='labelRole']
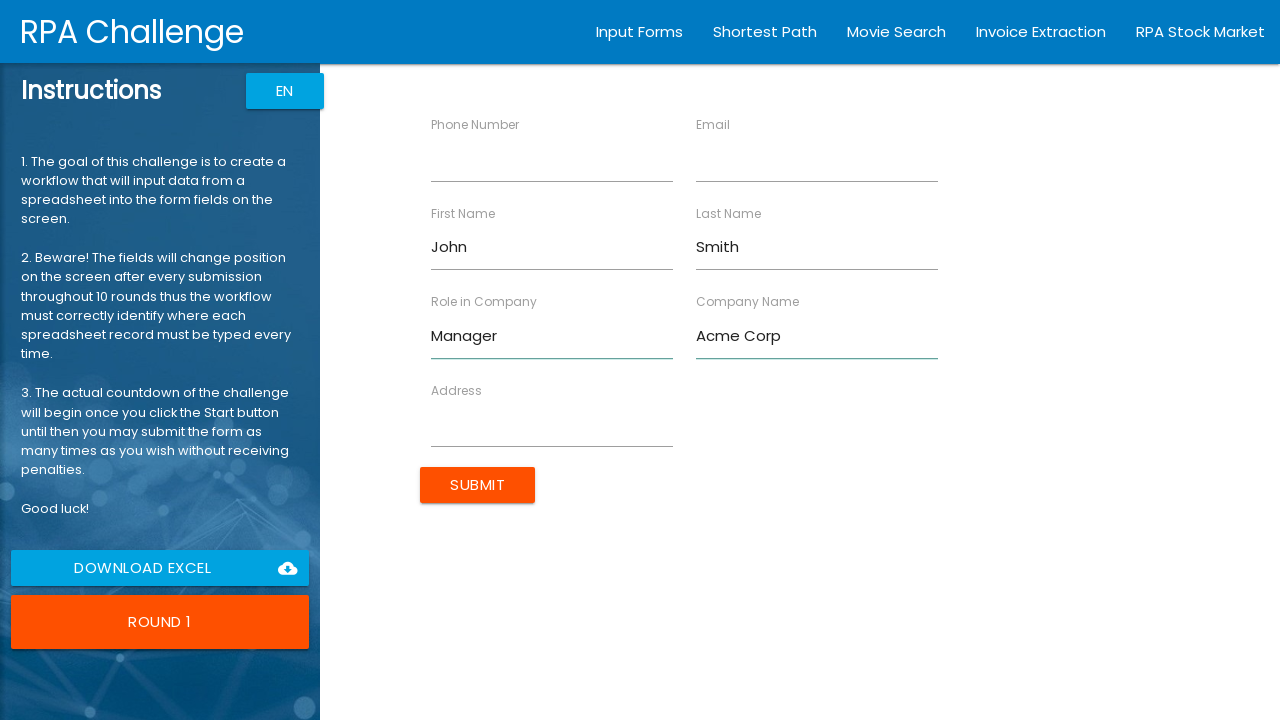

Filled address field with '123 Main St' on //input[@ng-reflect-name='labelAddress']
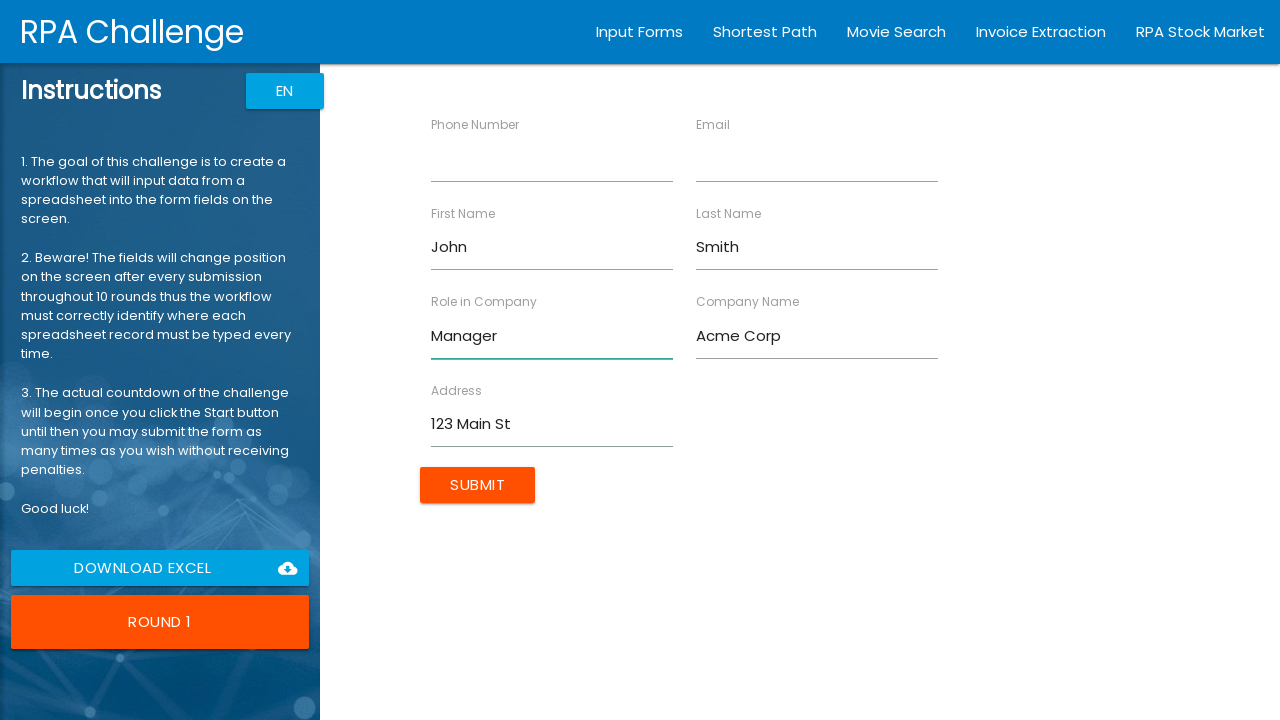

Filled email field with 'john.smith@example.com' on //input[@ng-reflect-name='labelEmail']
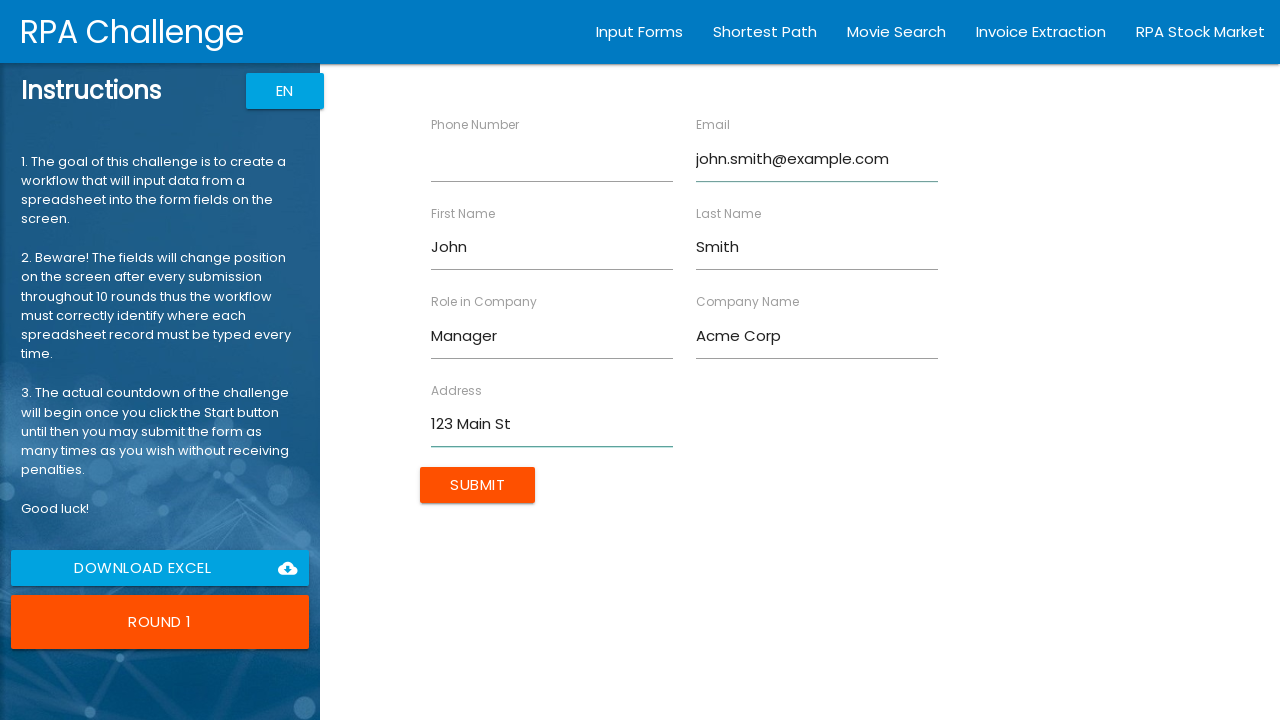

Filled phone number field with '5551234567' on //input[@ng-reflect-name='labelPhone']
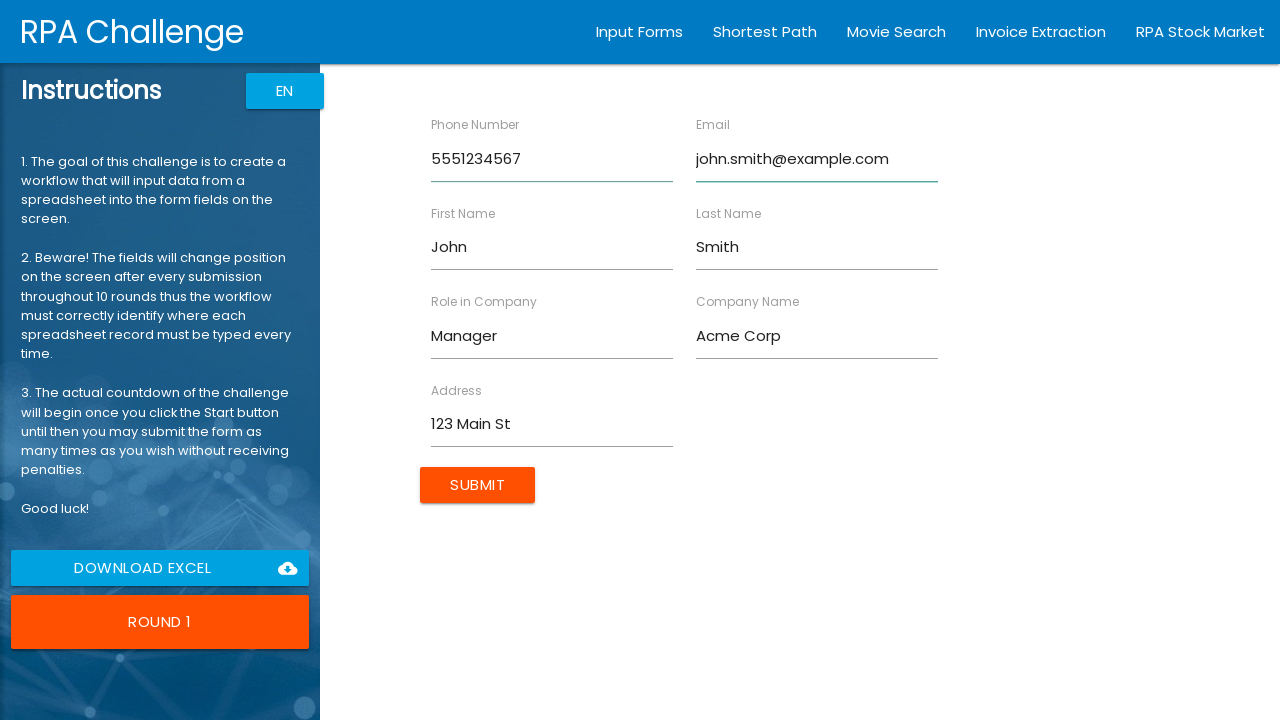

Clicked Submit button to submit form for John Smith at (478, 485) on xpath=//input[@value='Submit']
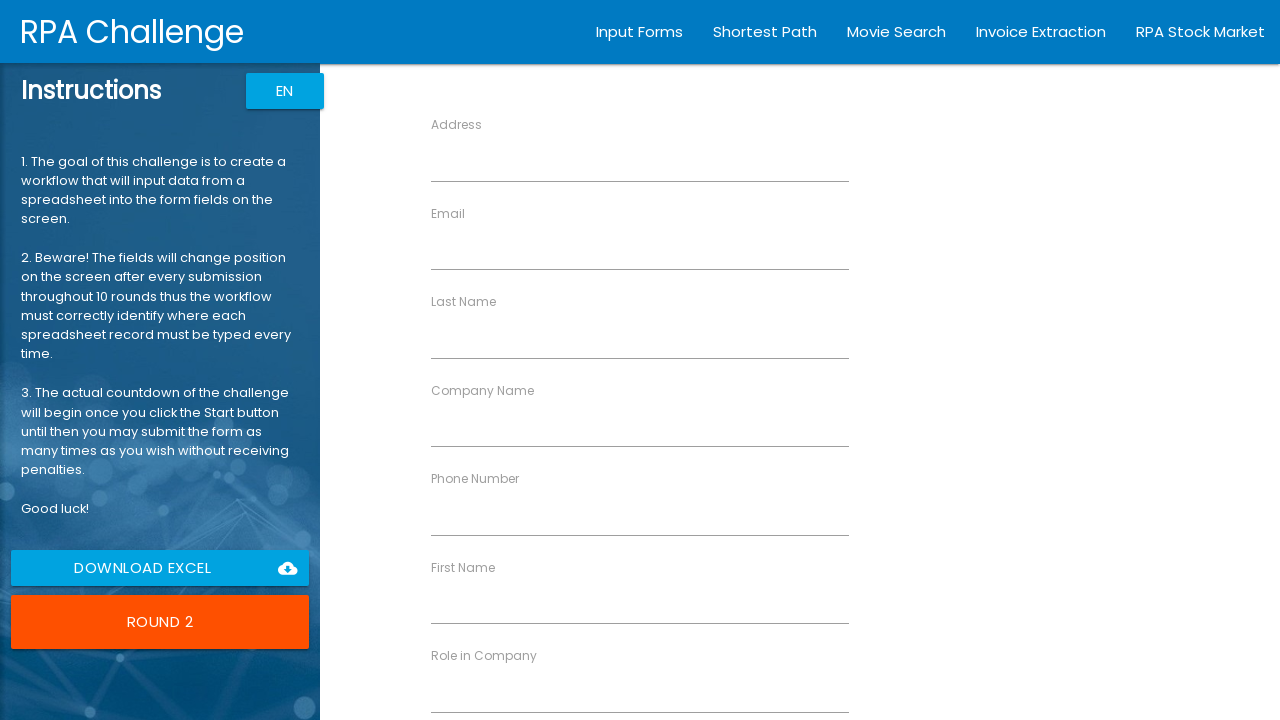

Filled first name field with 'Maria' on //input[@ng-reflect-name='labelFirstName']
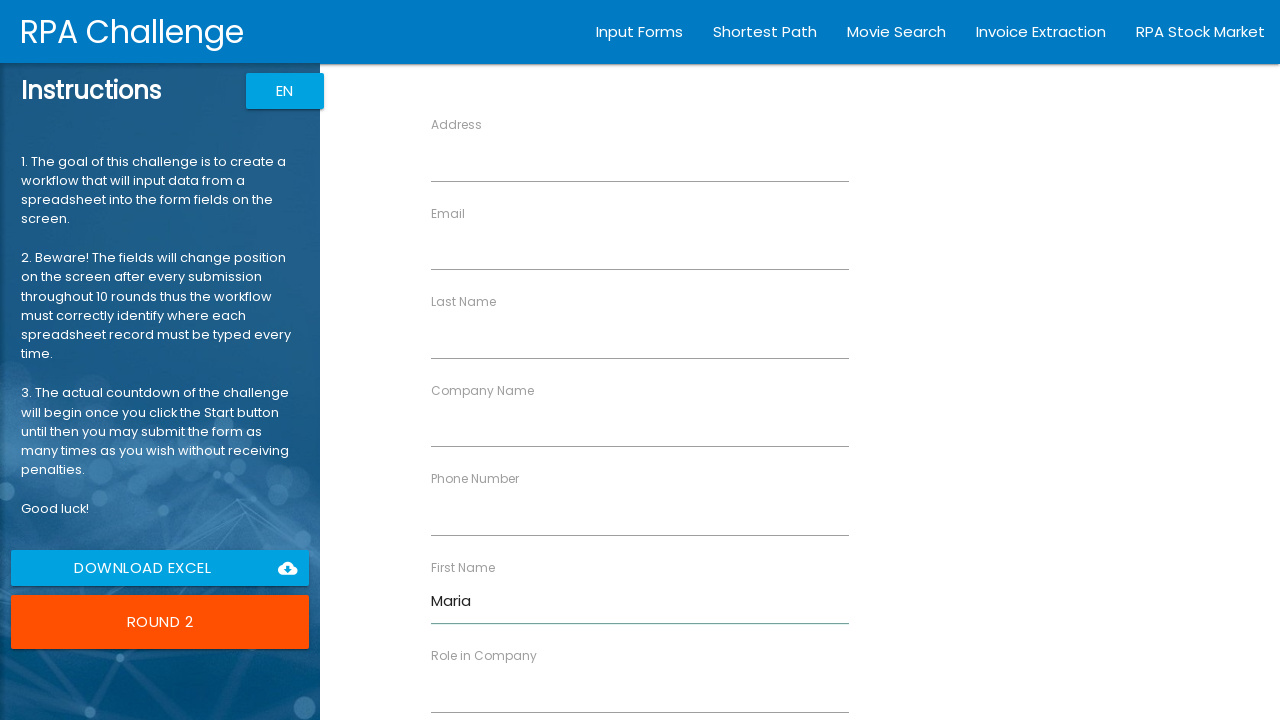

Filled last name field with 'Garcia' on //input[@ng-reflect-name='labelLastName']
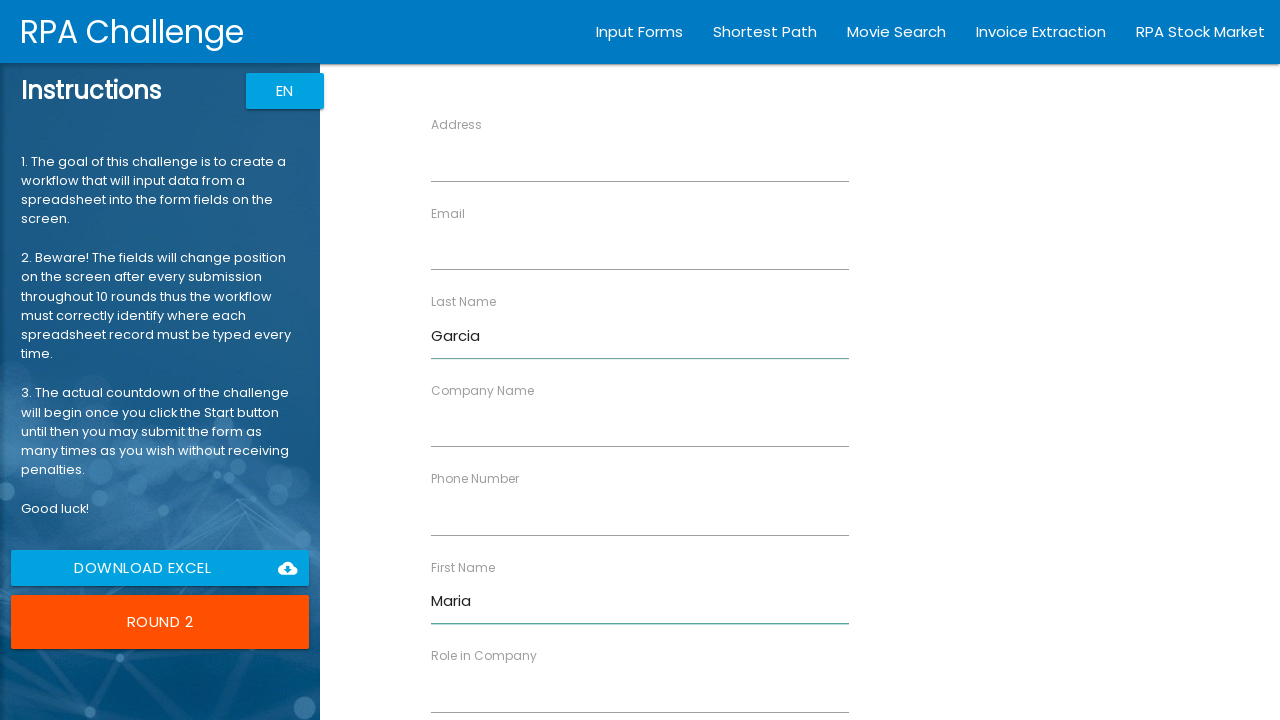

Filled company name field with 'TechStart Inc' on //input[@ng-reflect-name='labelCompanyName']
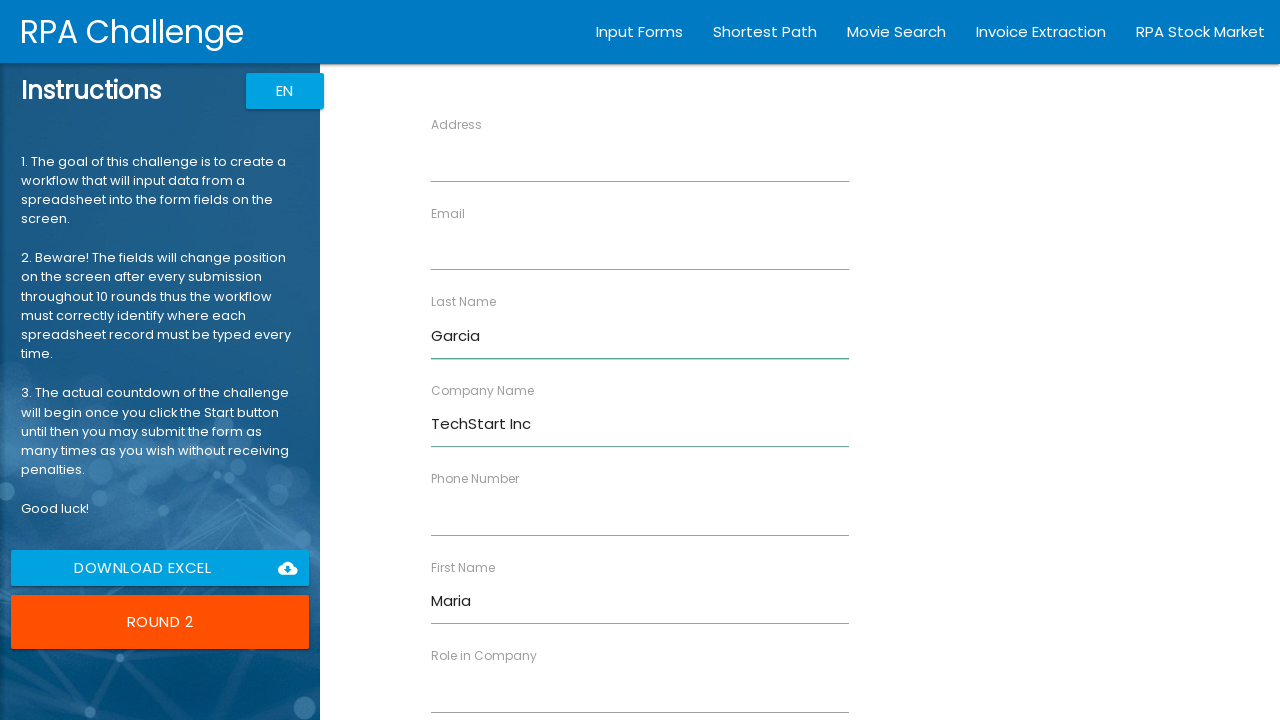

Filled role field with 'Developer' on //input[@ng-reflect-name='labelRole']
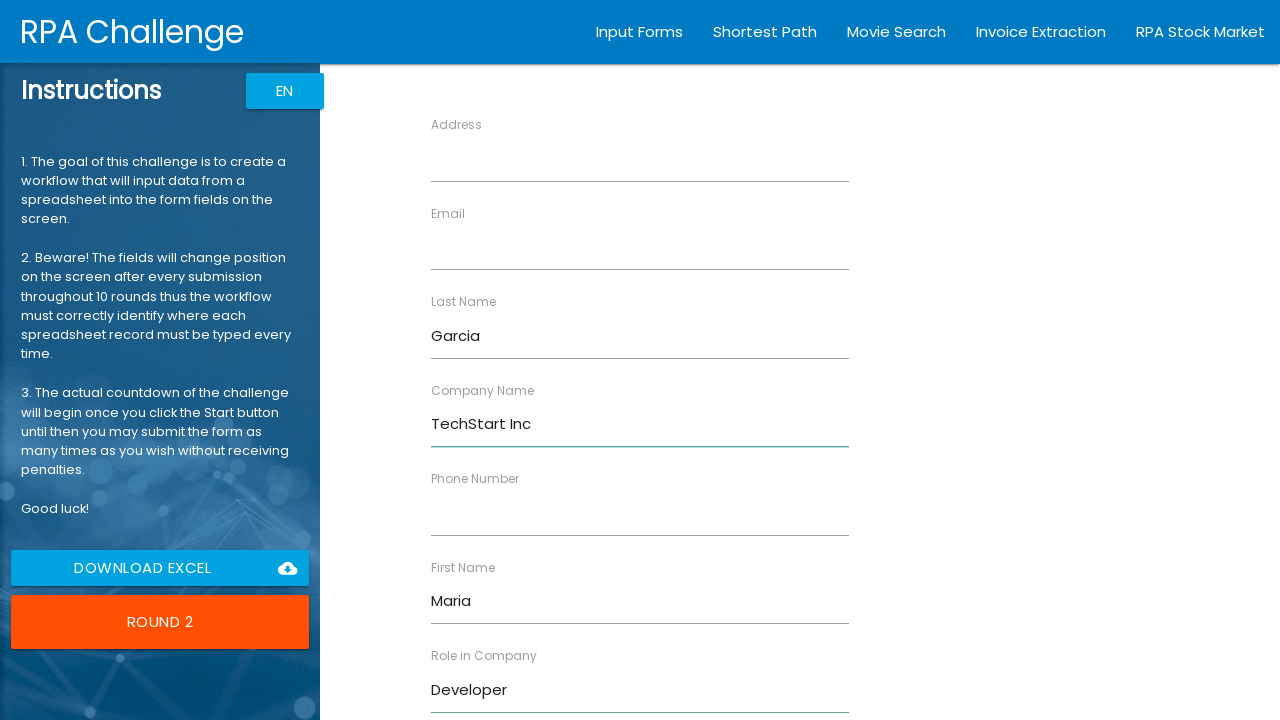

Filled address field with '456 Oak Ave' on //input[@ng-reflect-name='labelAddress']
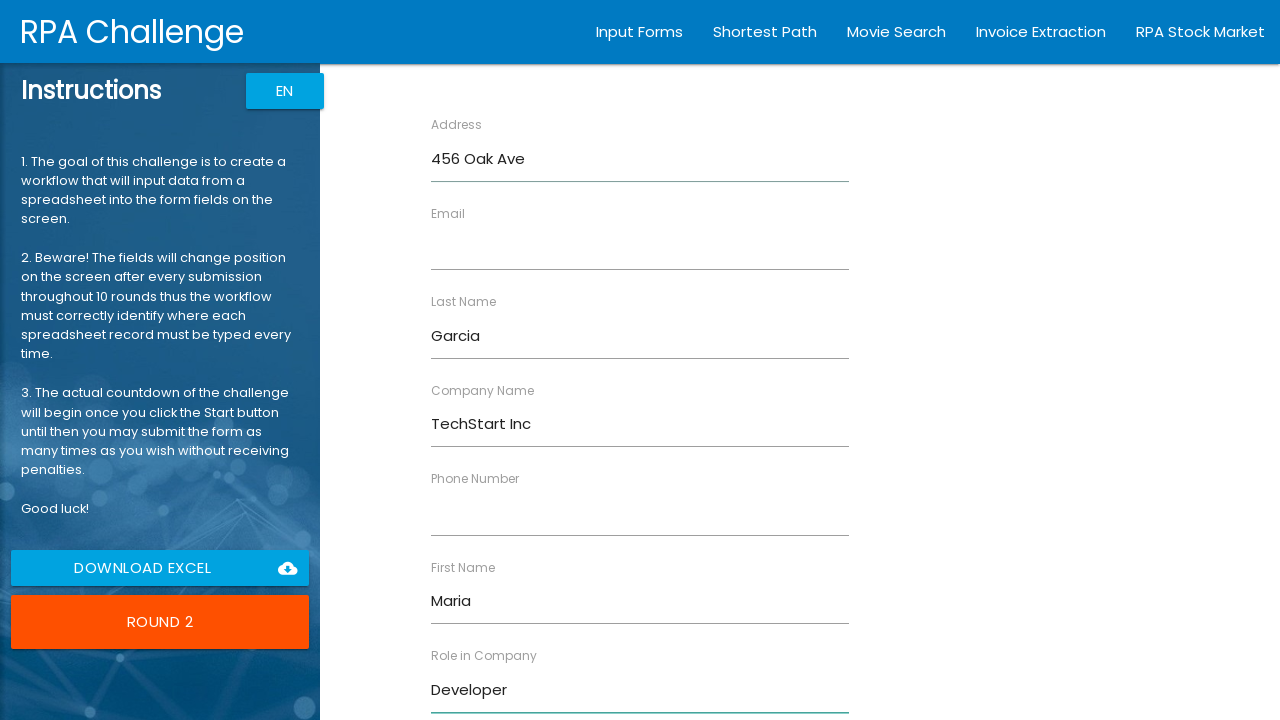

Filled email field with 'maria.garcia@example.com' on //input[@ng-reflect-name='labelEmail']
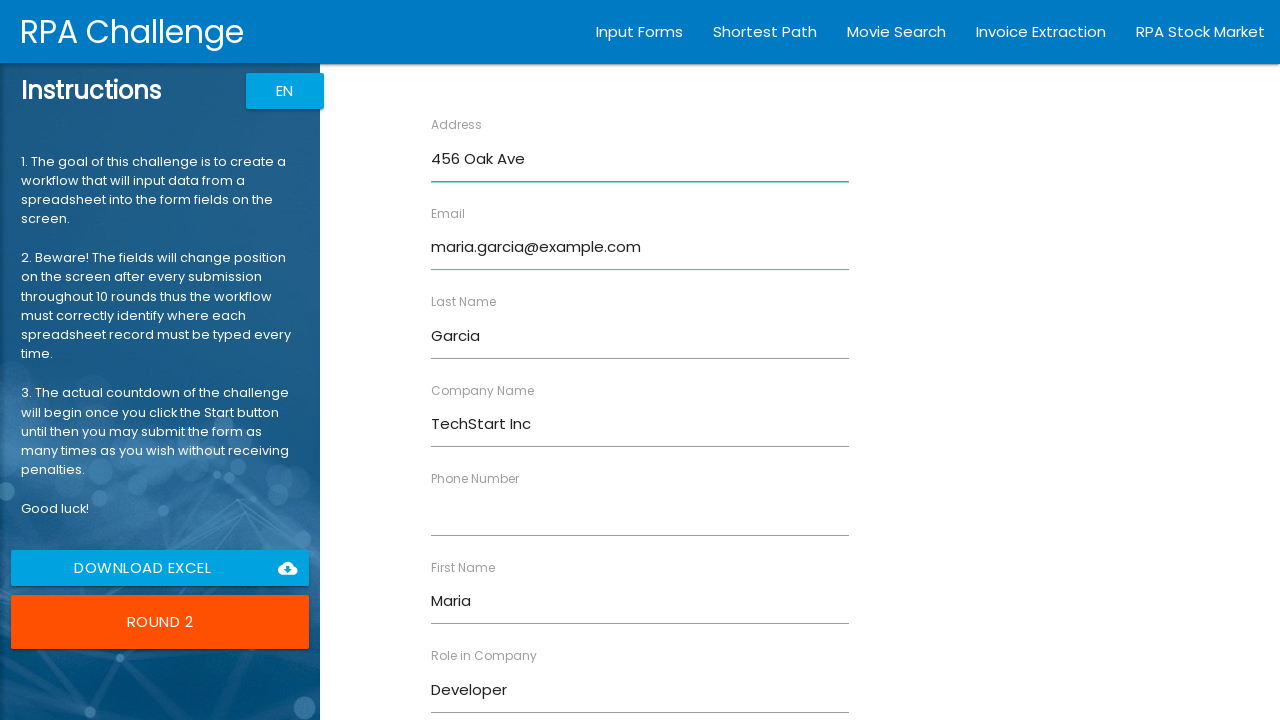

Filled phone number field with '5552345678' on //input[@ng-reflect-name='labelPhone']
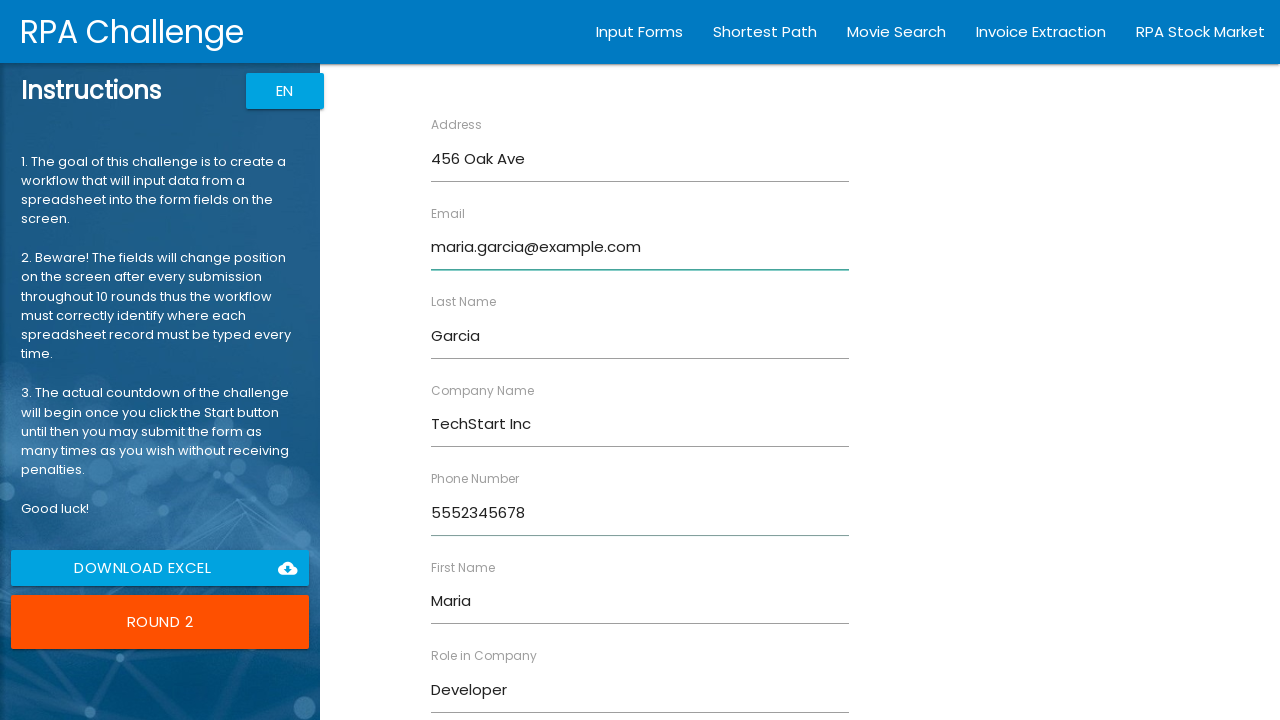

Clicked Submit button to submit form for Maria Garcia at (478, 688) on xpath=//input[@value='Submit']
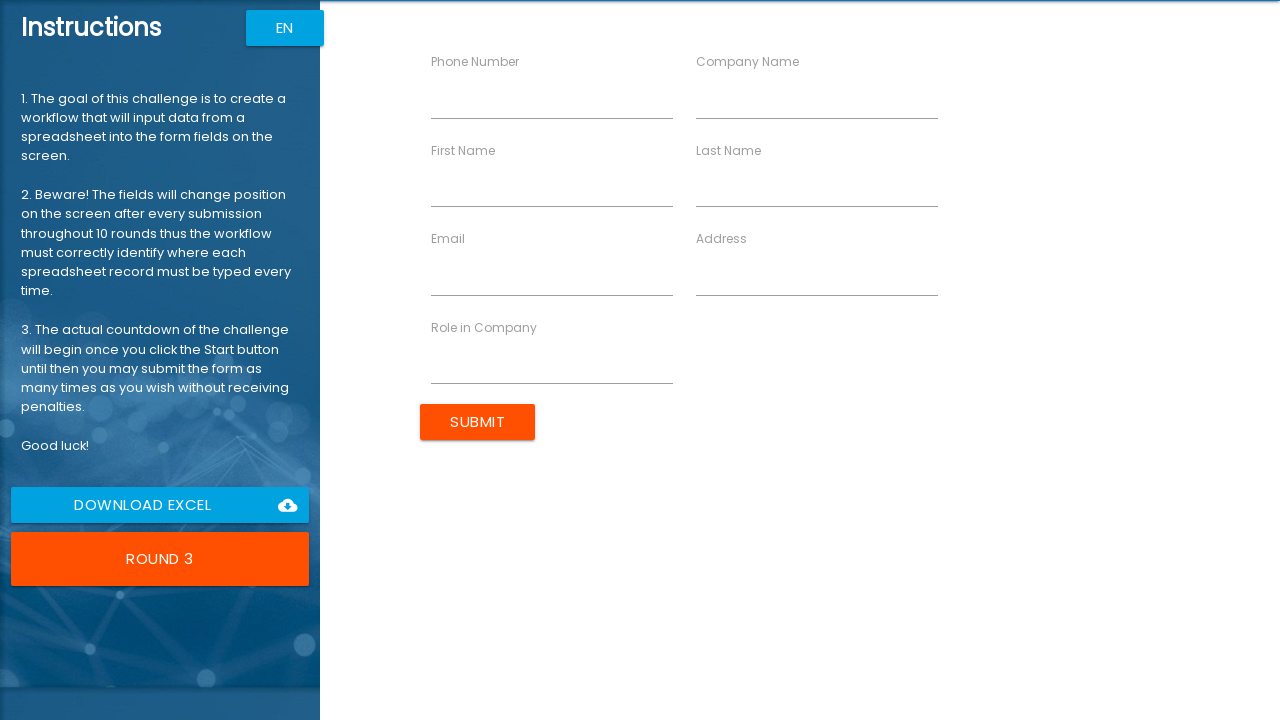

Filled first name field with 'David' on //input[@ng-reflect-name='labelFirstName']
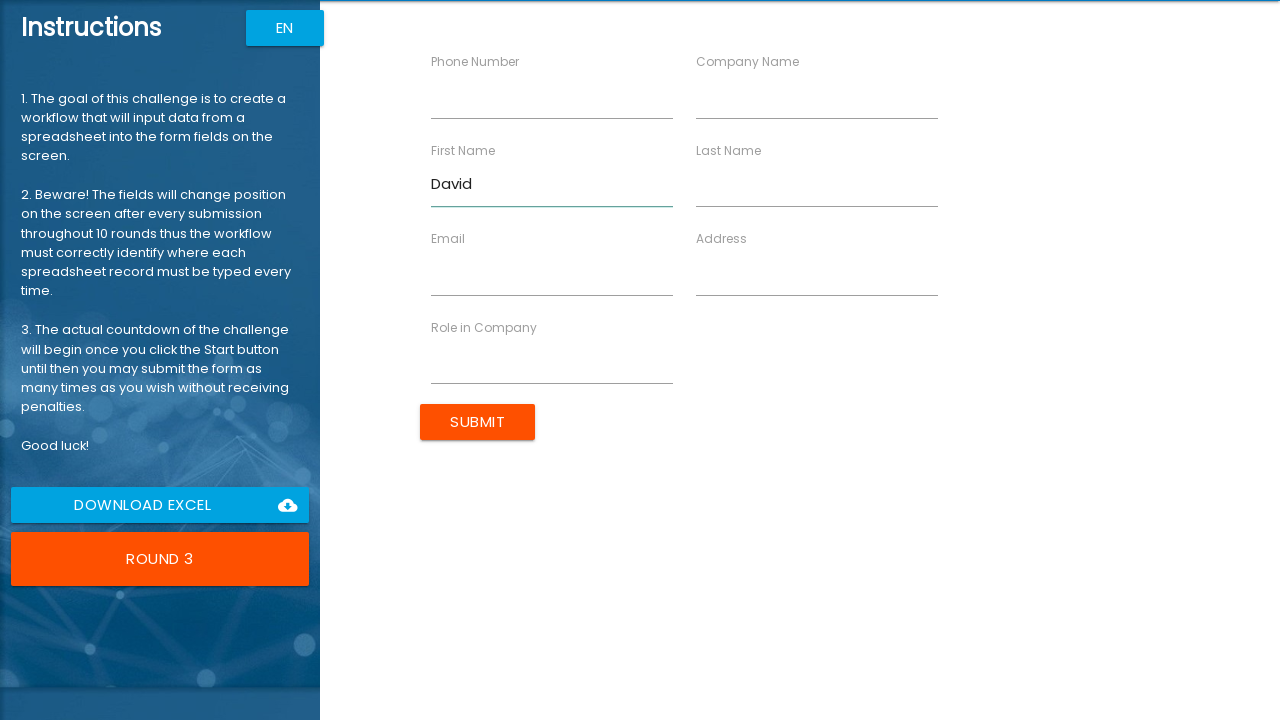

Filled last name field with 'Johnson' on //input[@ng-reflect-name='labelLastName']
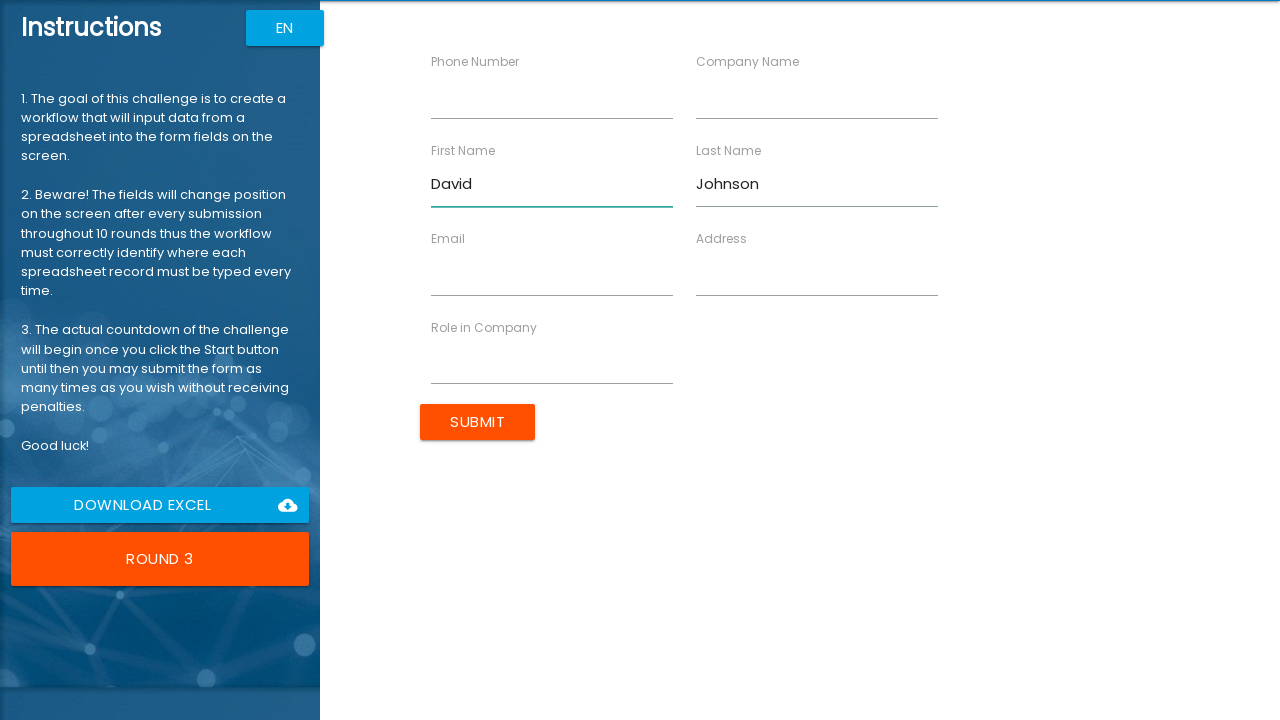

Filled company name field with 'GlobalTech' on //input[@ng-reflect-name='labelCompanyName']
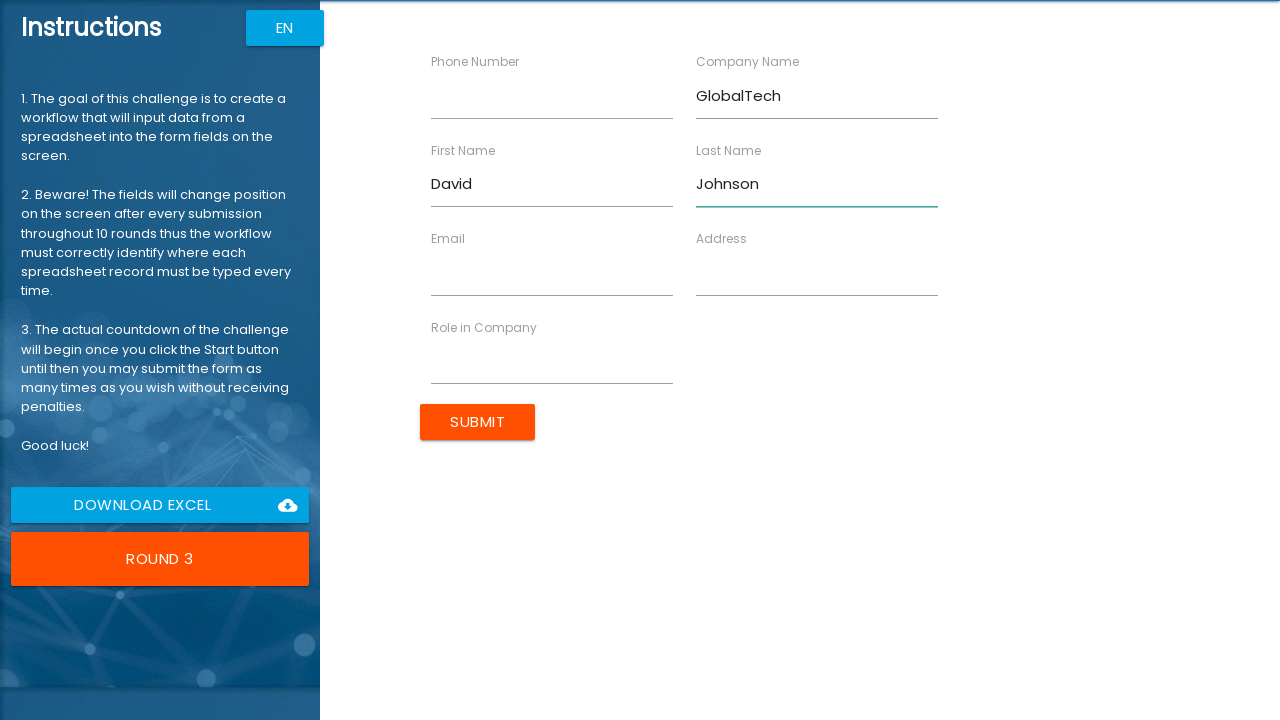

Filled role field with 'Analyst' on //input[@ng-reflect-name='labelRole']
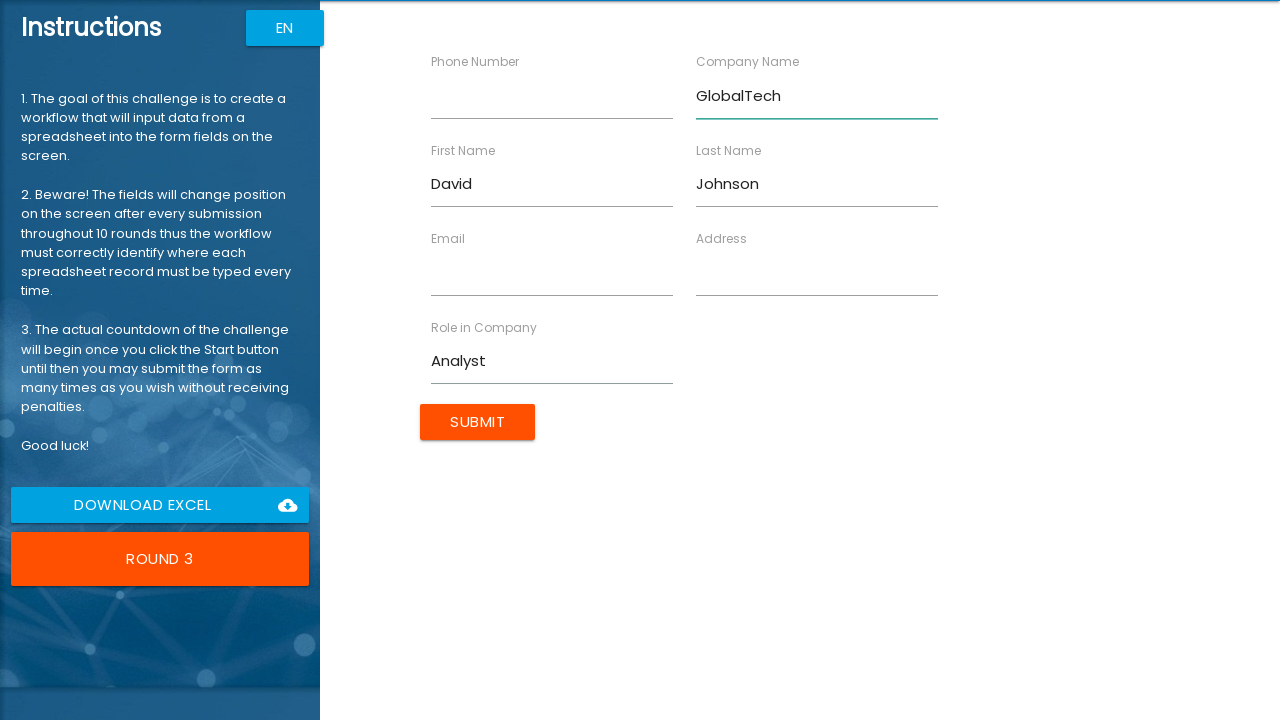

Filled address field with '789 Pine Rd' on //input[@ng-reflect-name='labelAddress']
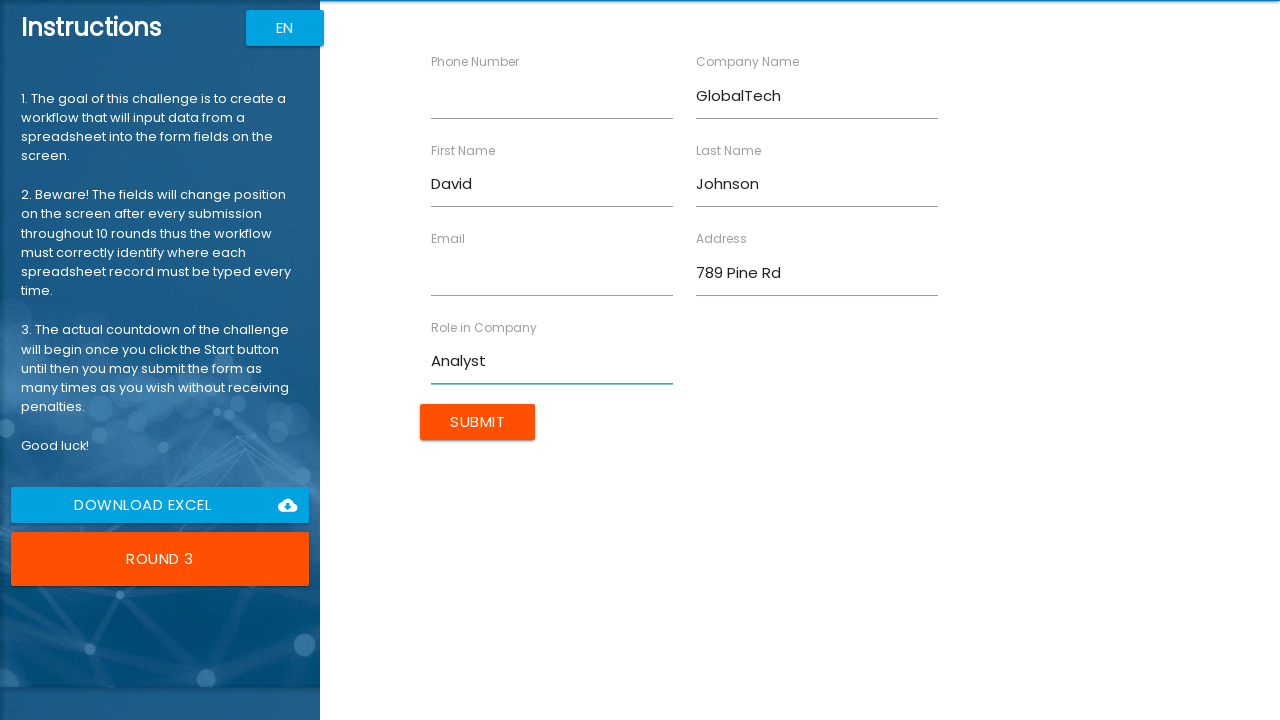

Filled email field with 'david.johnson@example.com' on //input[@ng-reflect-name='labelEmail']
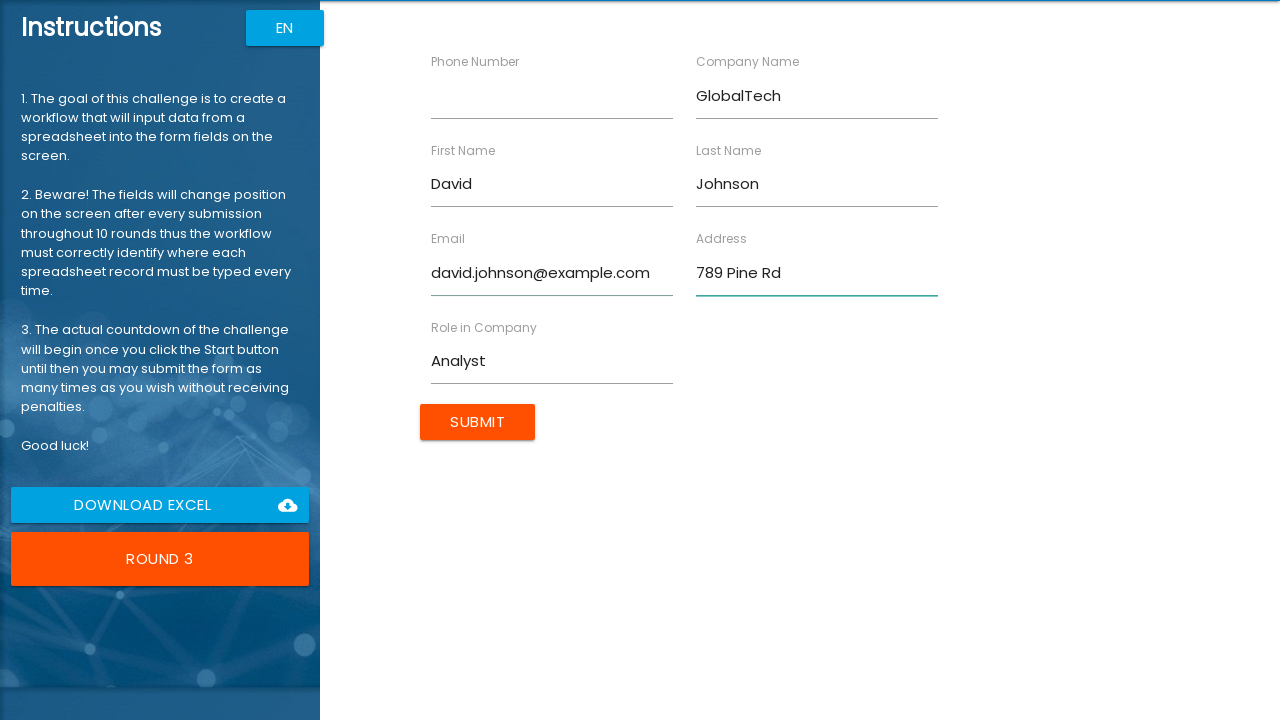

Filled phone number field with '5553456789' on //input[@ng-reflect-name='labelPhone']
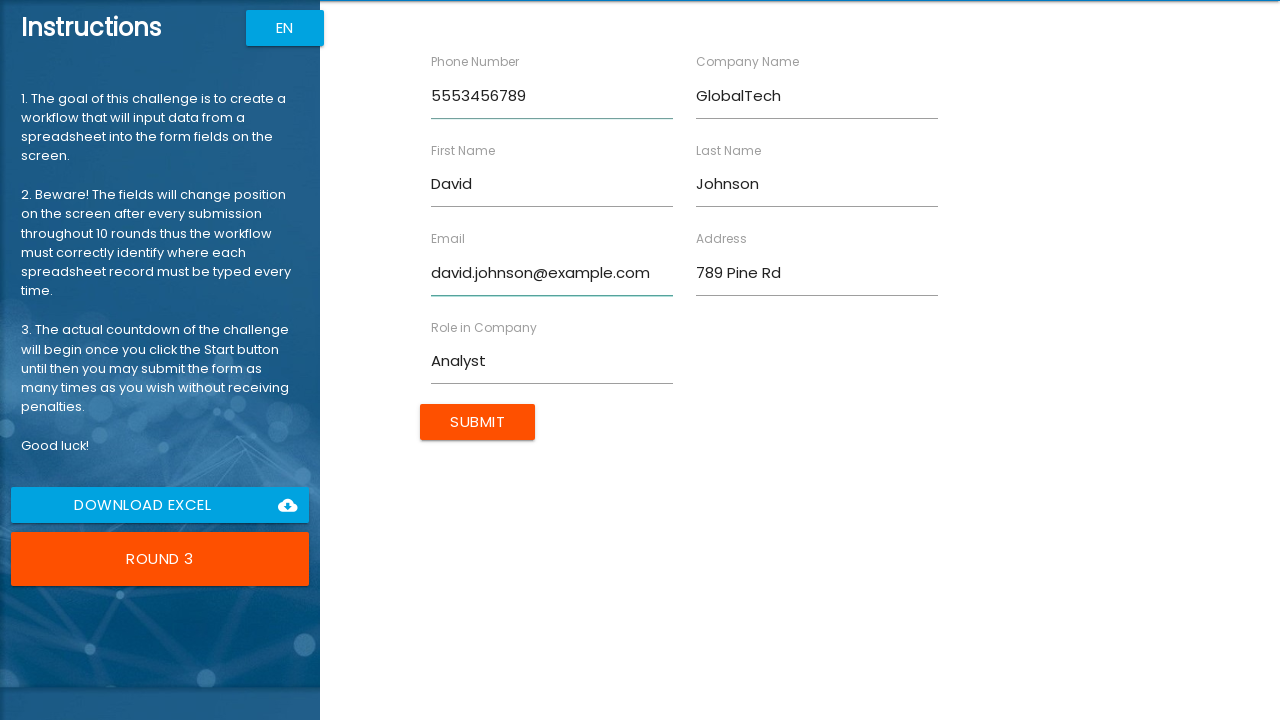

Clicked Submit button to submit form for David Johnson at (478, 422) on xpath=//input[@value='Submit']
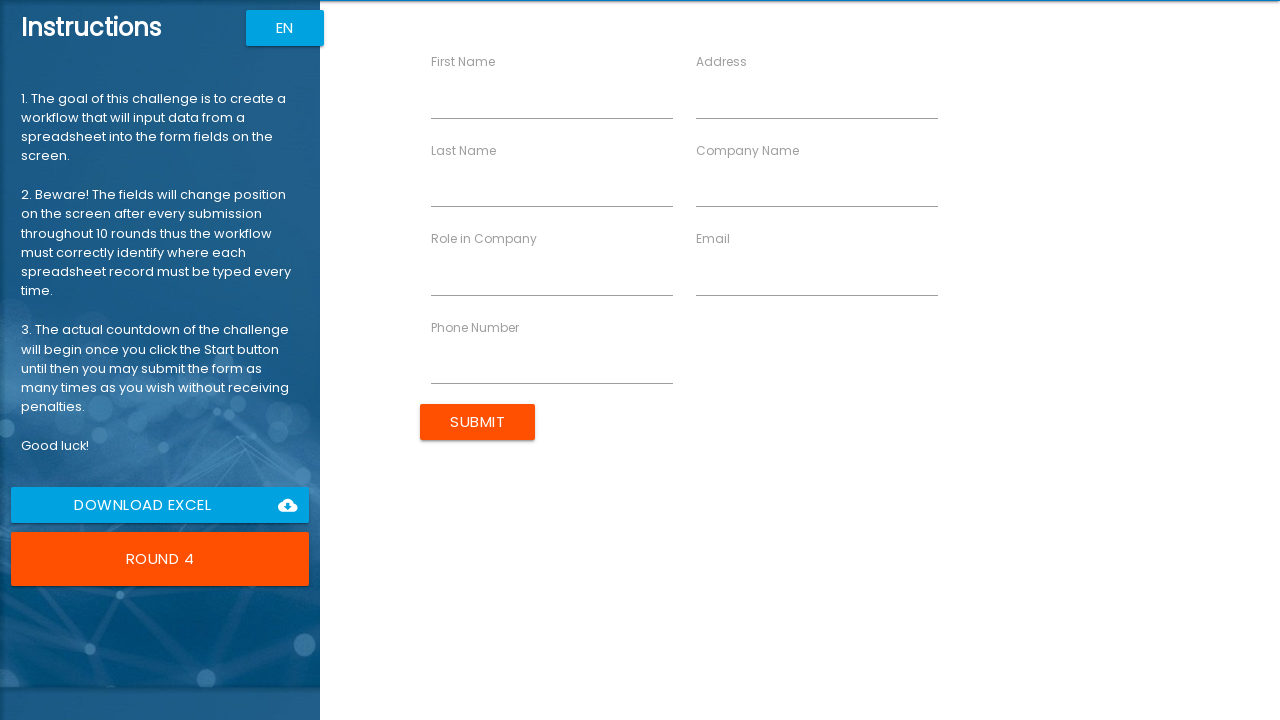

Filled first name field with 'Sarah' on //input[@ng-reflect-name='labelFirstName']
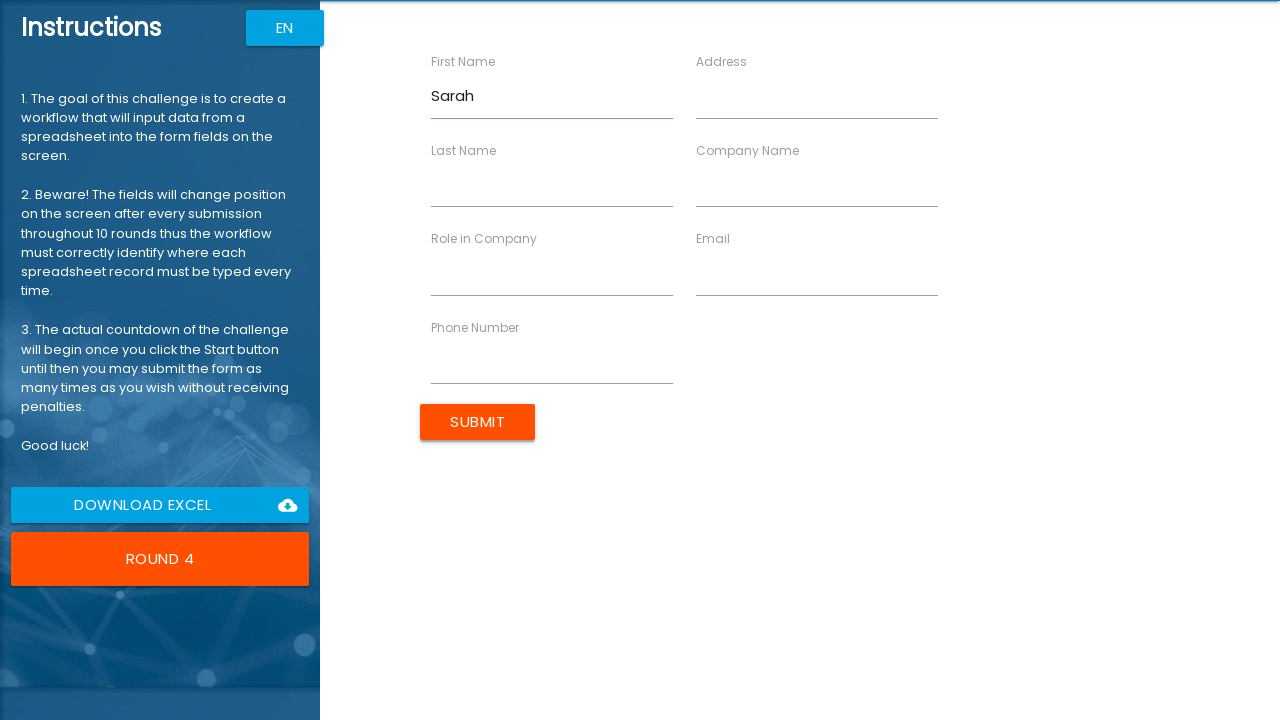

Filled last name field with 'Williams' on //input[@ng-reflect-name='labelLastName']
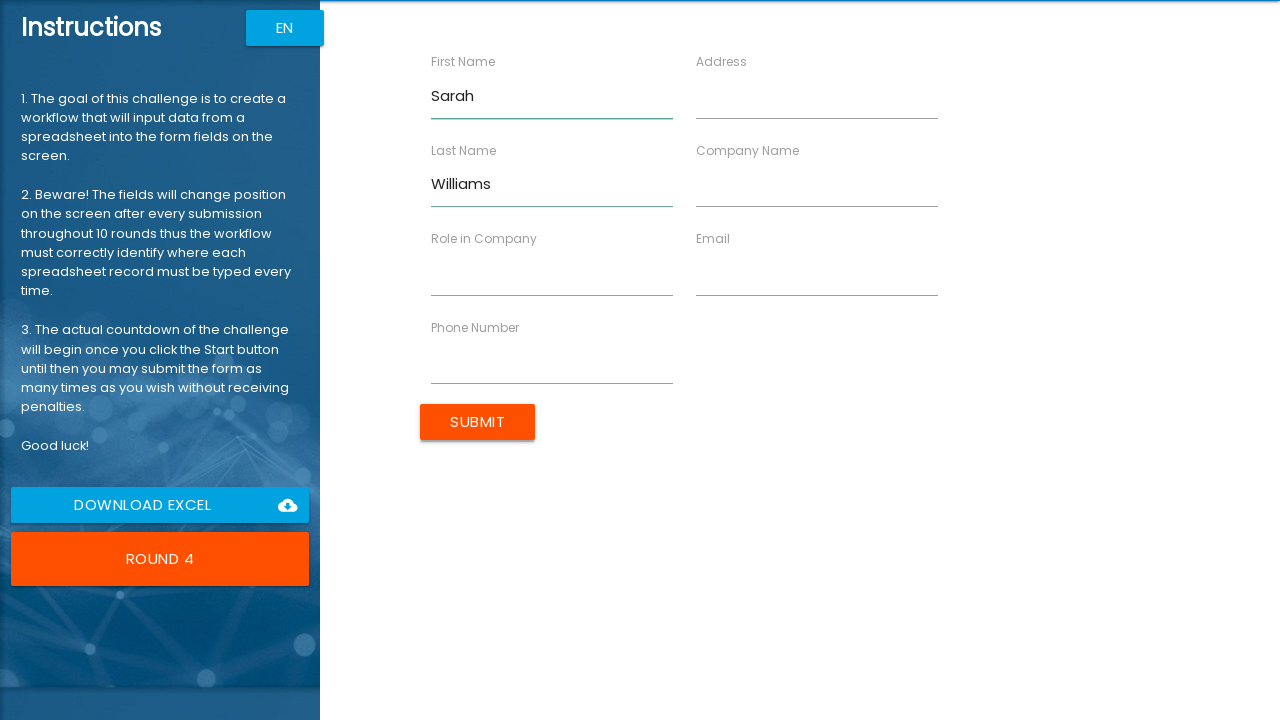

Filled company name field with 'InnovateCo' on //input[@ng-reflect-name='labelCompanyName']
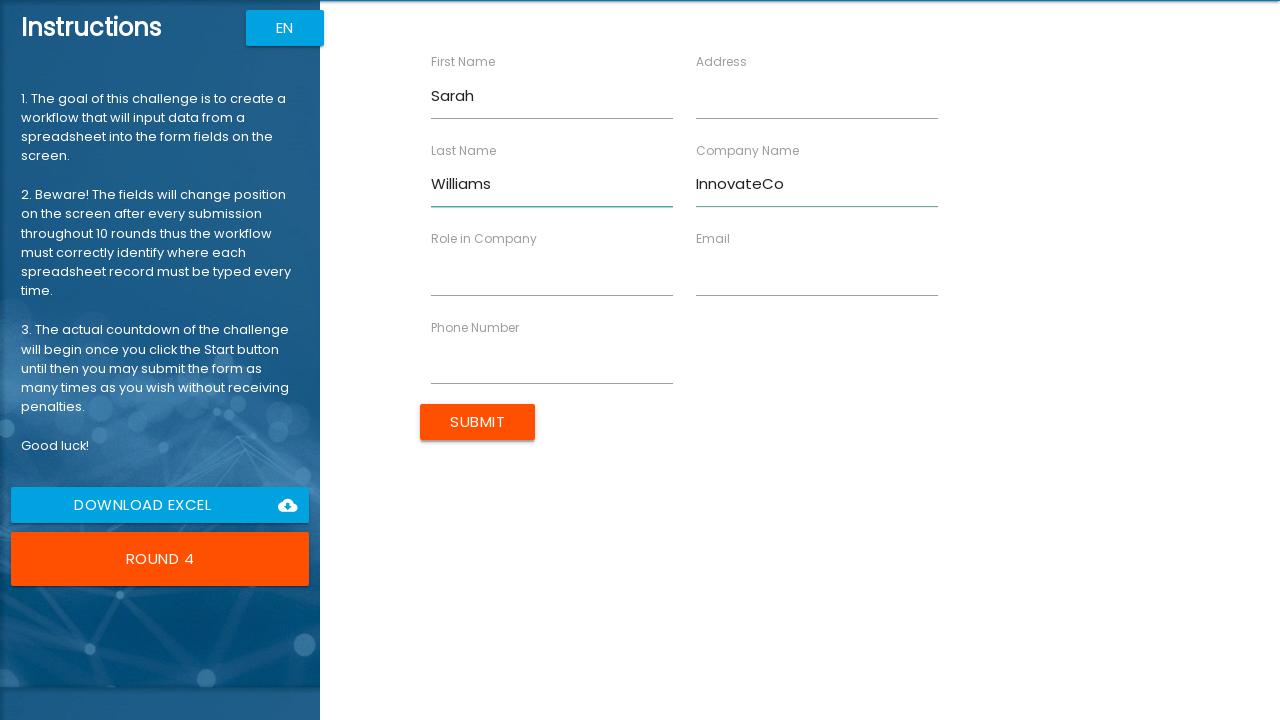

Filled role field with 'Designer' on //input[@ng-reflect-name='labelRole']
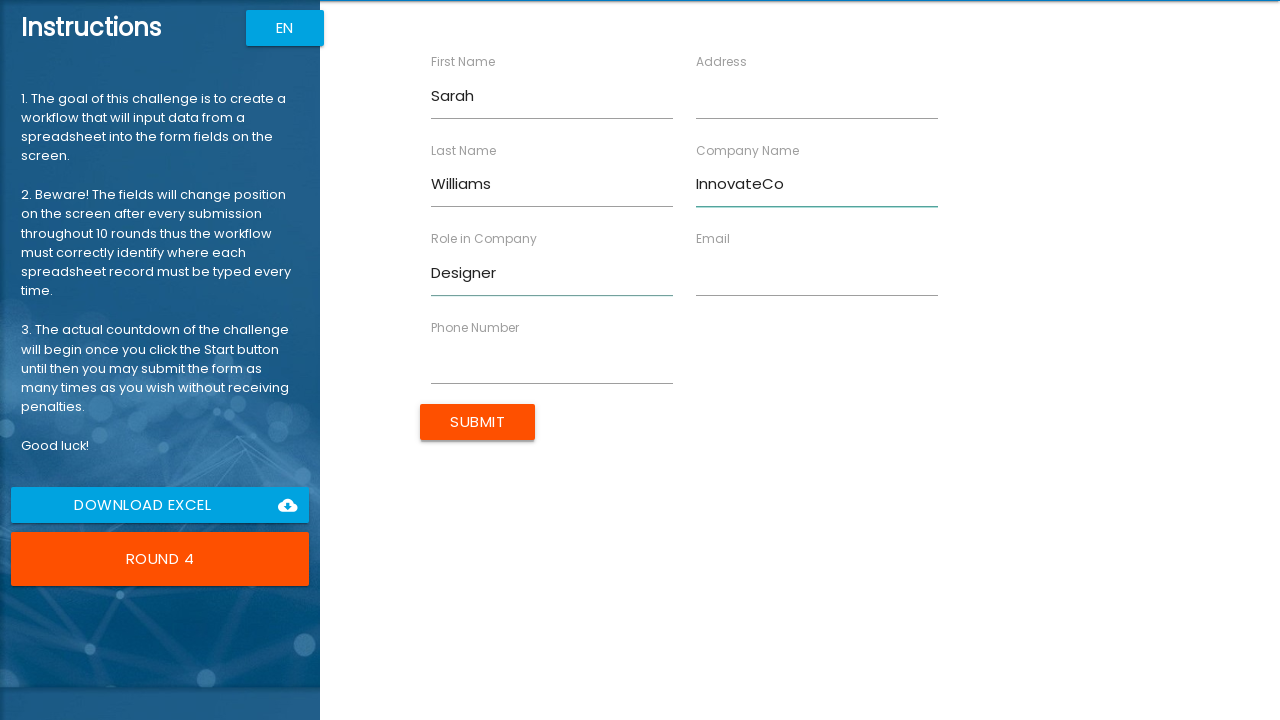

Filled address field with '321 Elm St' on //input[@ng-reflect-name='labelAddress']
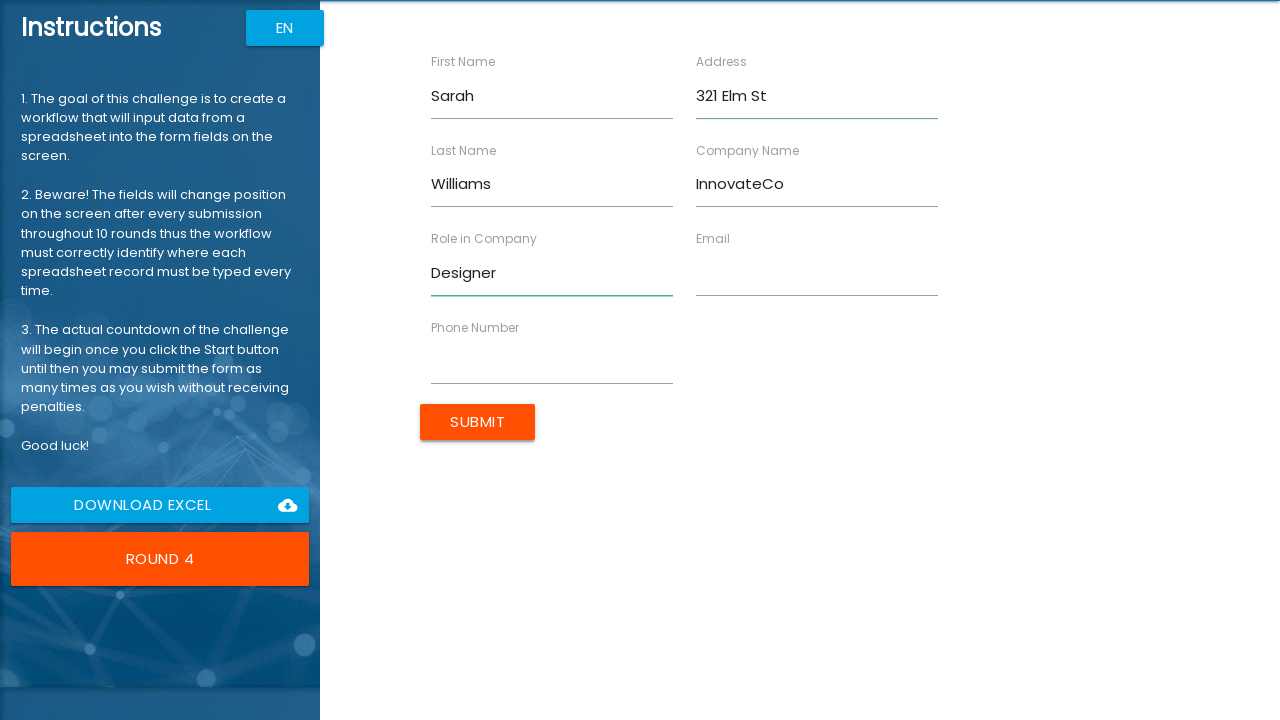

Filled email field with 'sarah.williams@example.com' on //input[@ng-reflect-name='labelEmail']
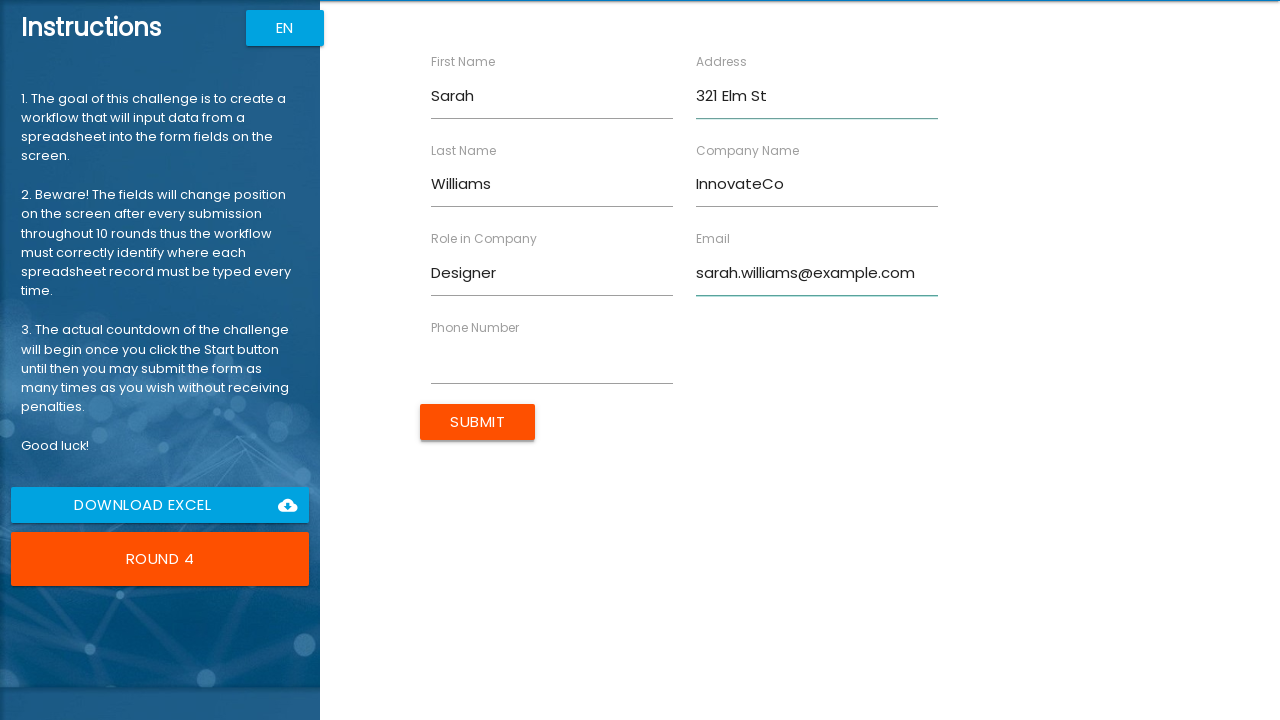

Filled phone number field with '5554567890' on //input[@ng-reflect-name='labelPhone']
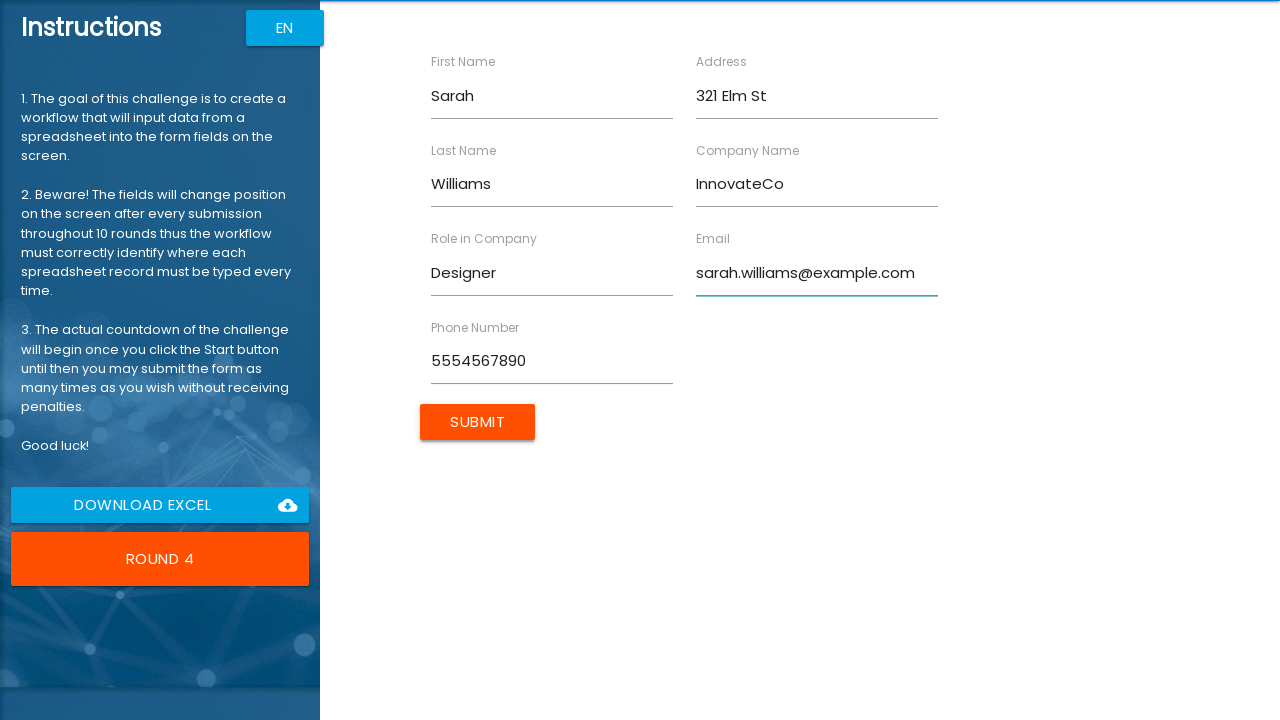

Clicked Submit button to submit form for Sarah Williams at (478, 422) on xpath=//input[@value='Submit']
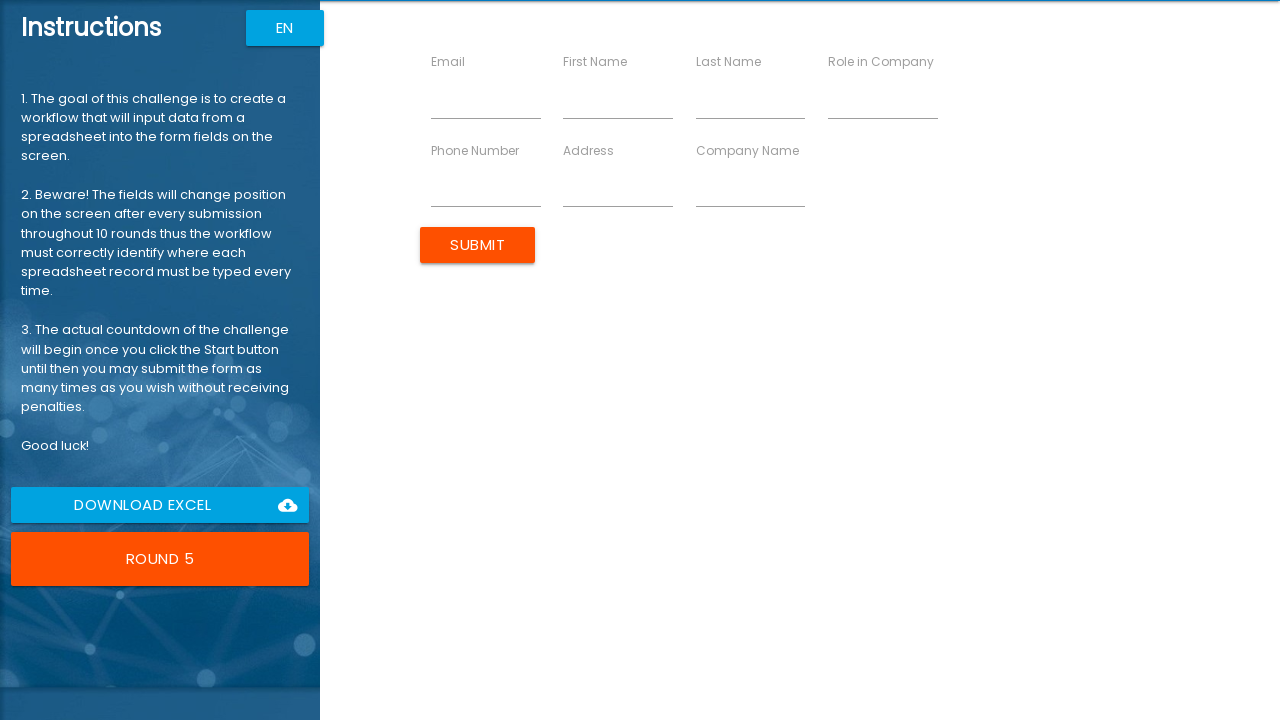

Filled first name field with 'Michael' on //input[@ng-reflect-name='labelFirstName']
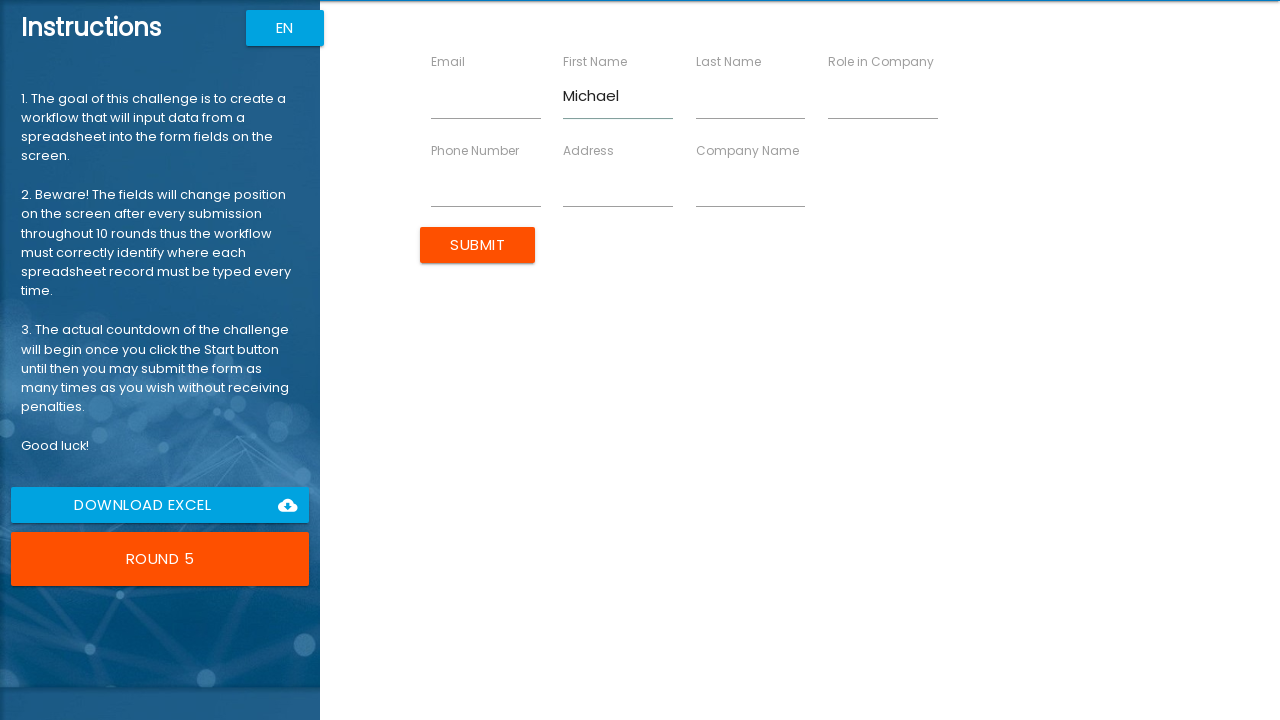

Filled last name field with 'Brown' on //input[@ng-reflect-name='labelLastName']
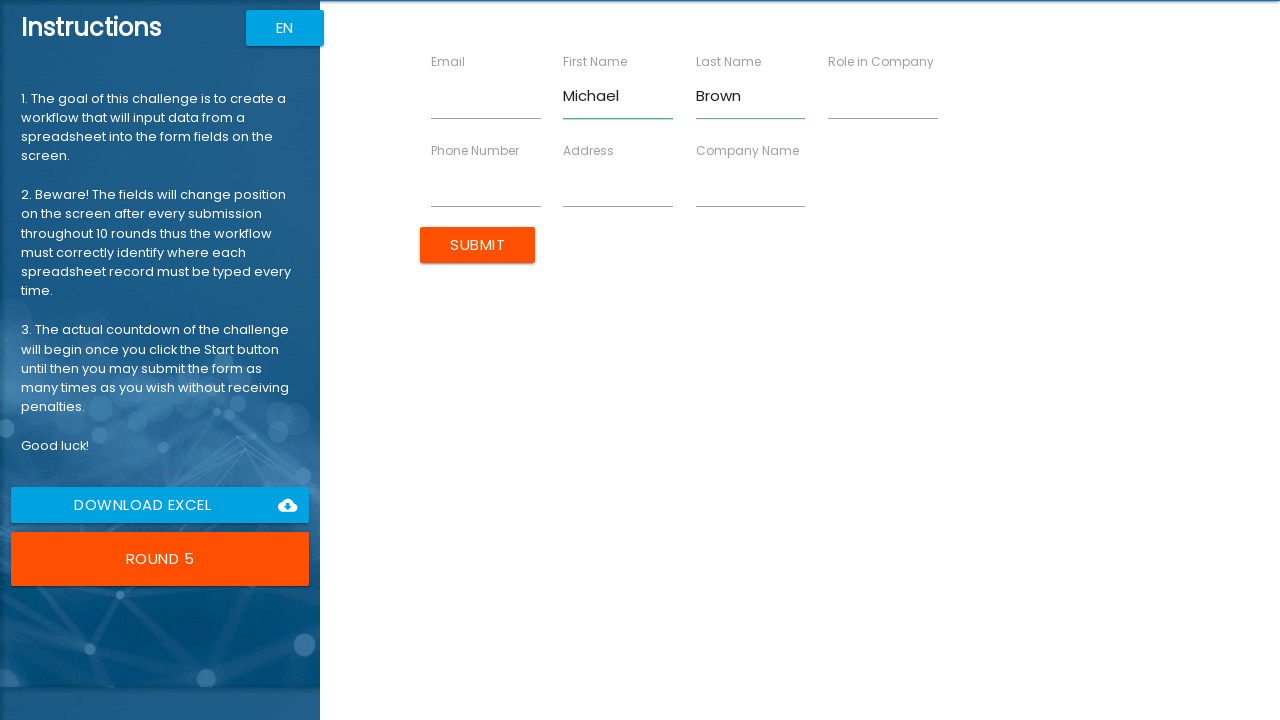

Filled company name field with 'DataSys LLC' on //input[@ng-reflect-name='labelCompanyName']
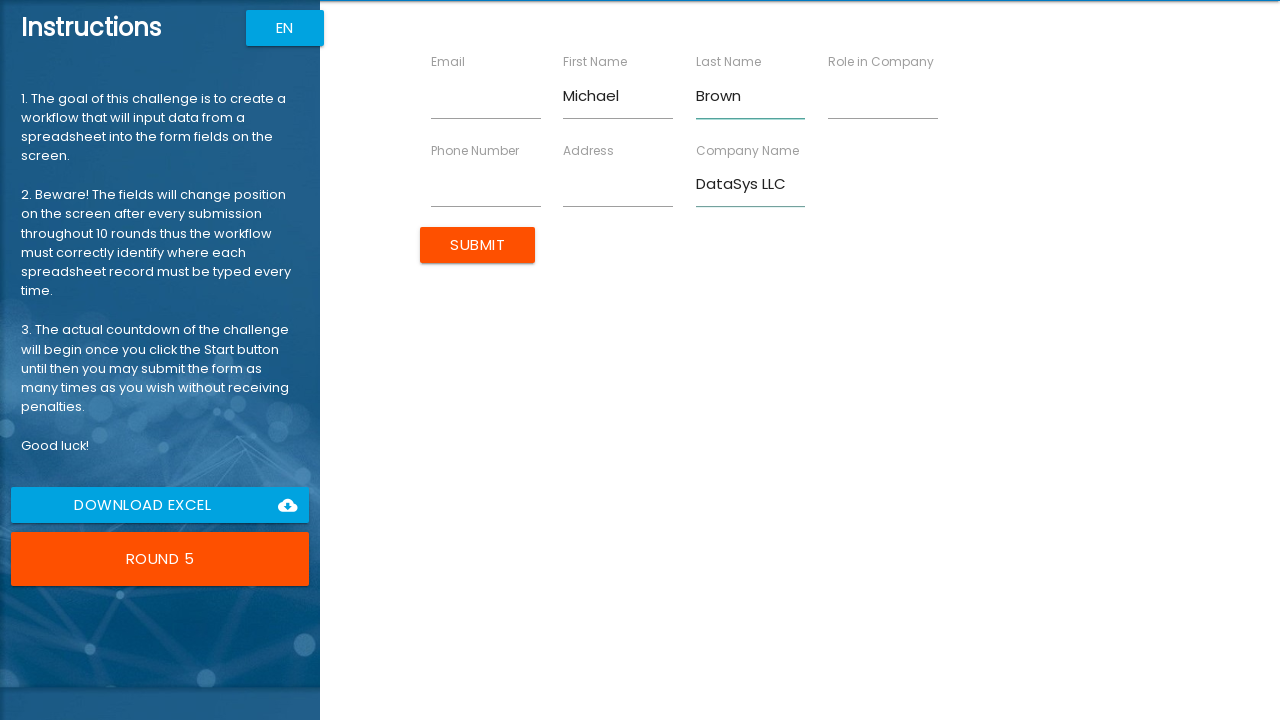

Filled role field with 'Engineer' on //input[@ng-reflect-name='labelRole']
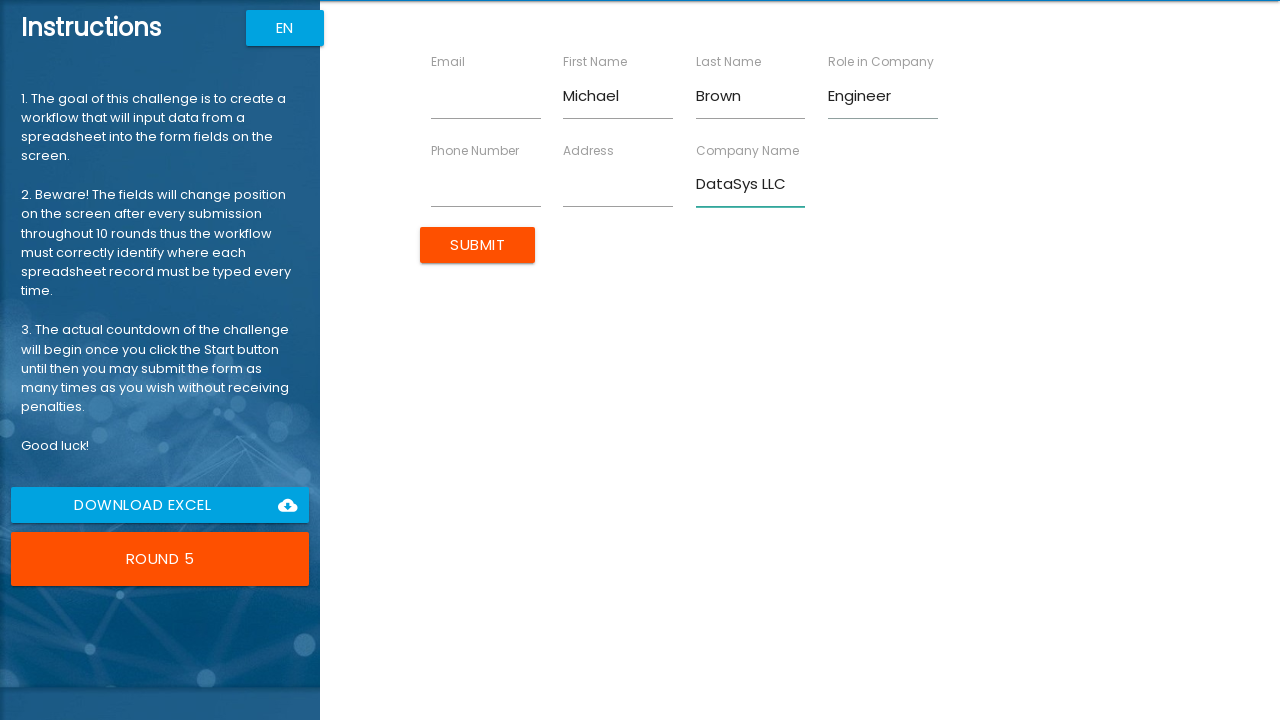

Filled address field with '654 Maple Dr' on //input[@ng-reflect-name='labelAddress']
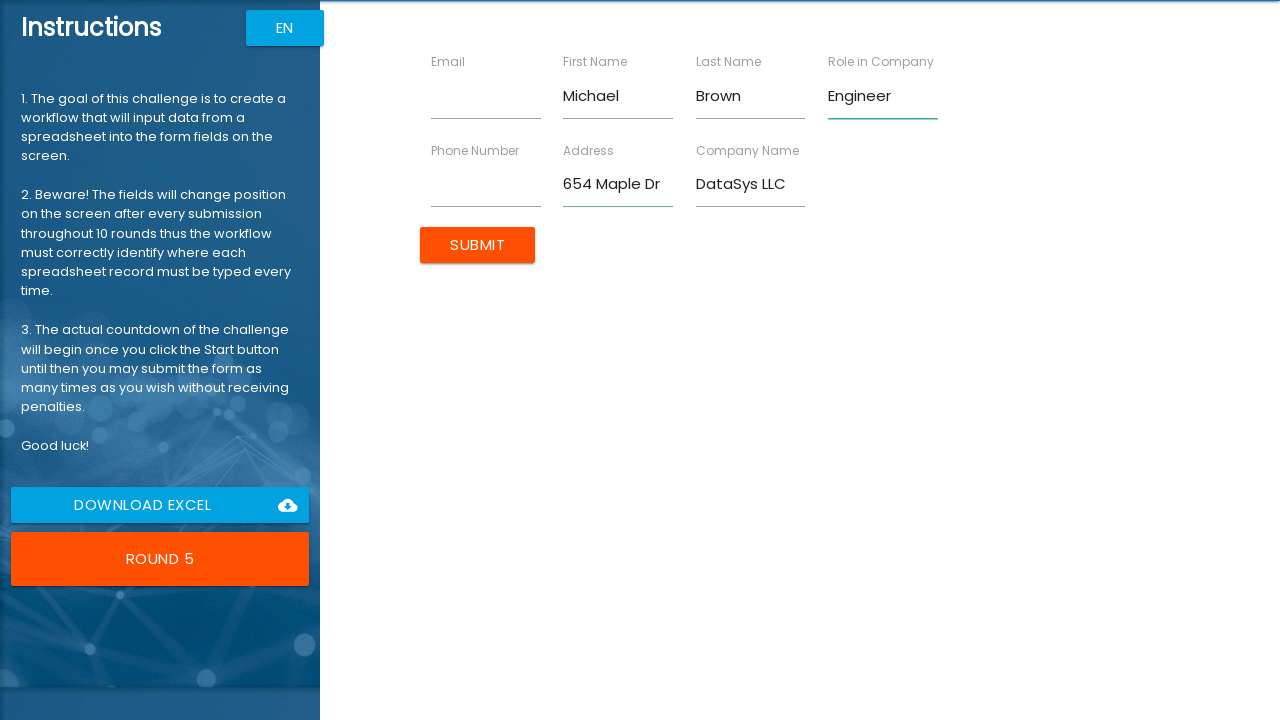

Filled email field with 'michael.brown@example.com' on //input[@ng-reflect-name='labelEmail']
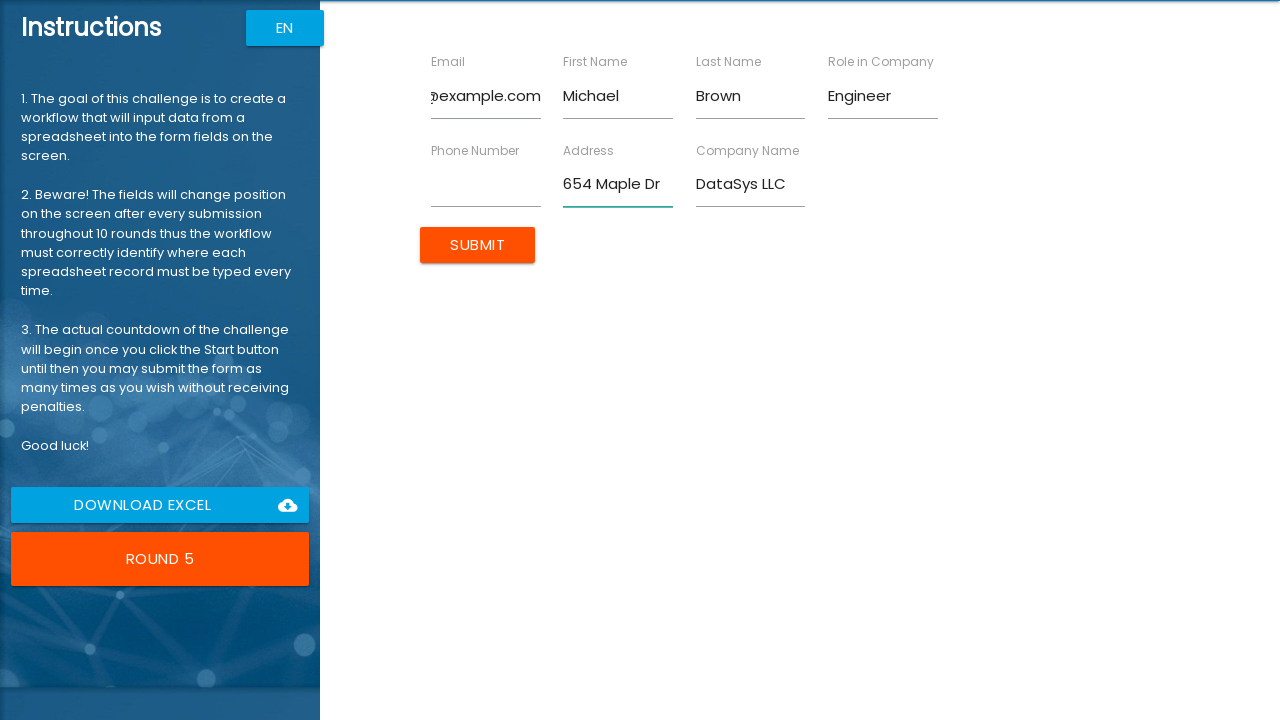

Filled phone number field with '5555678901' on //input[@ng-reflect-name='labelPhone']
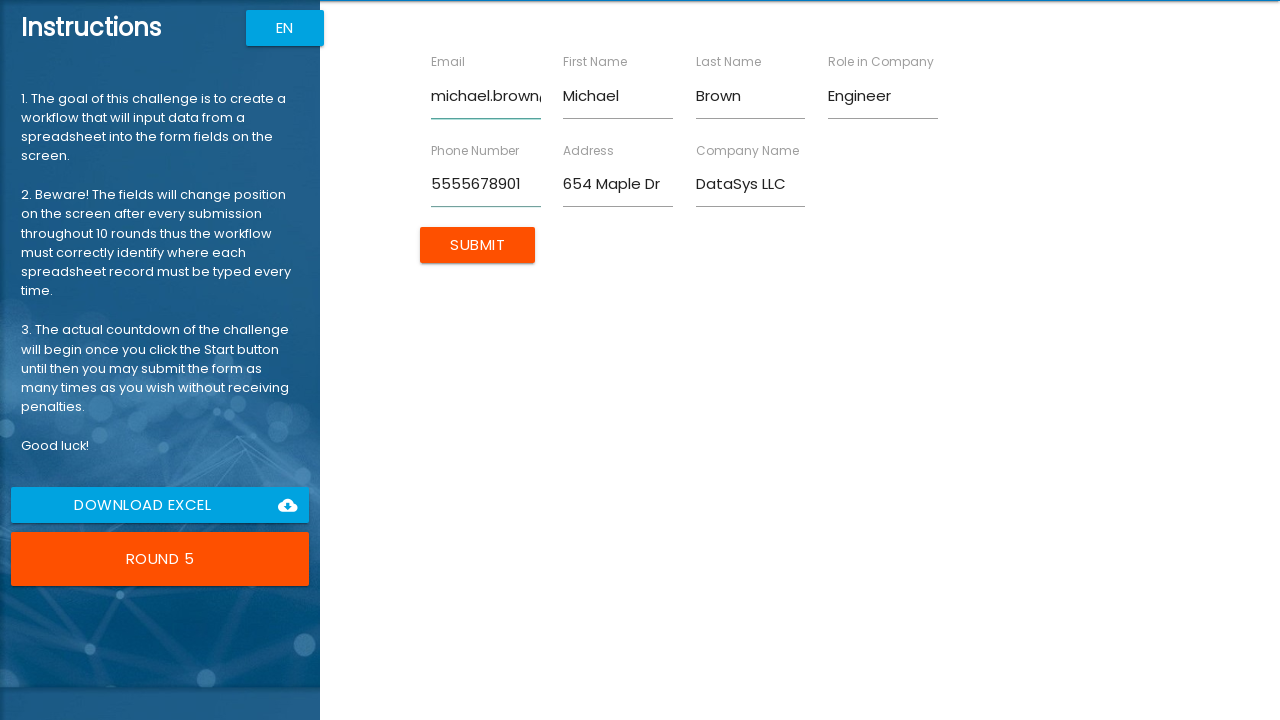

Clicked Submit button to submit form for Michael Brown at (478, 245) on xpath=//input[@value='Submit']
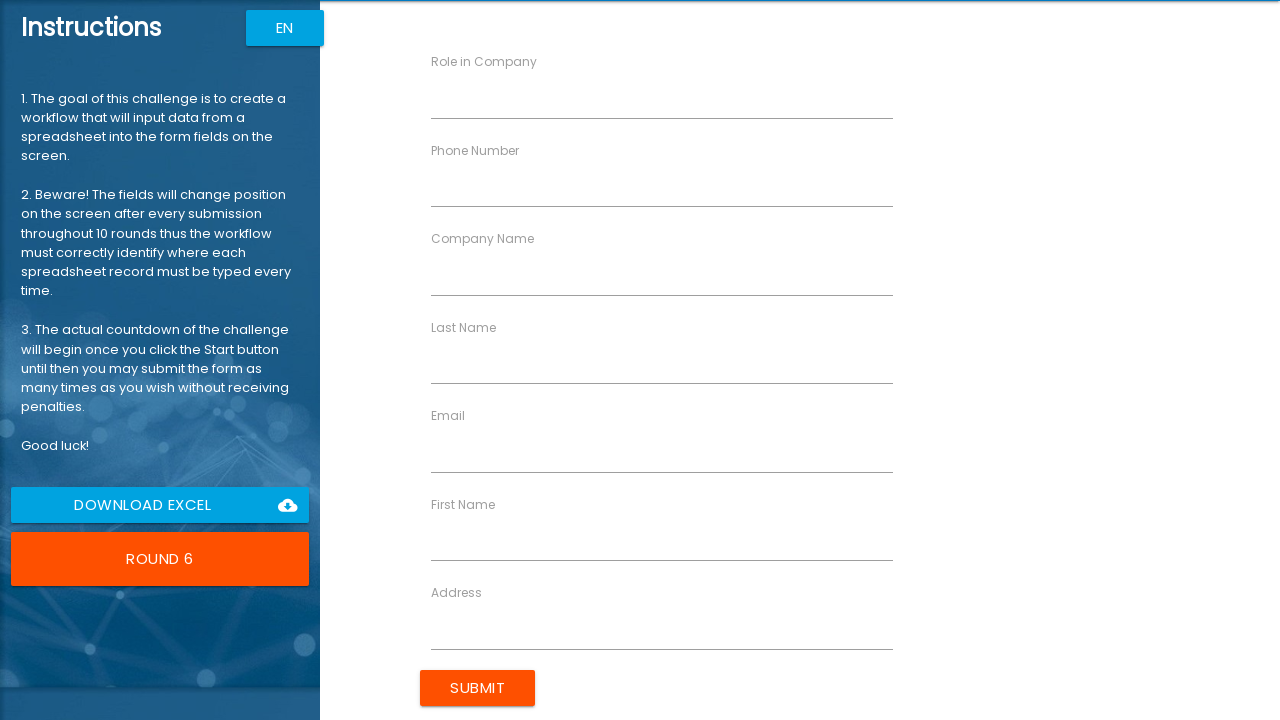

Filled first name field with 'Emily' on //input[@ng-reflect-name='labelFirstName']
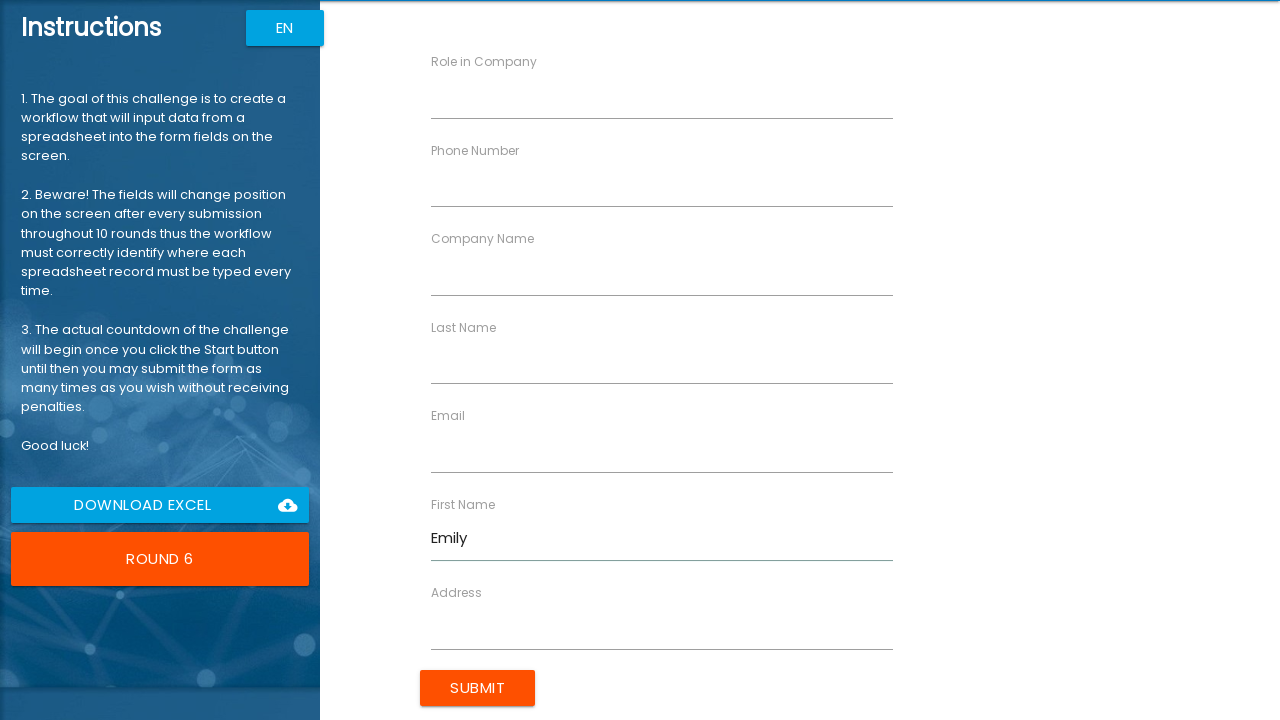

Filled last name field with 'Davis' on //input[@ng-reflect-name='labelLastName']
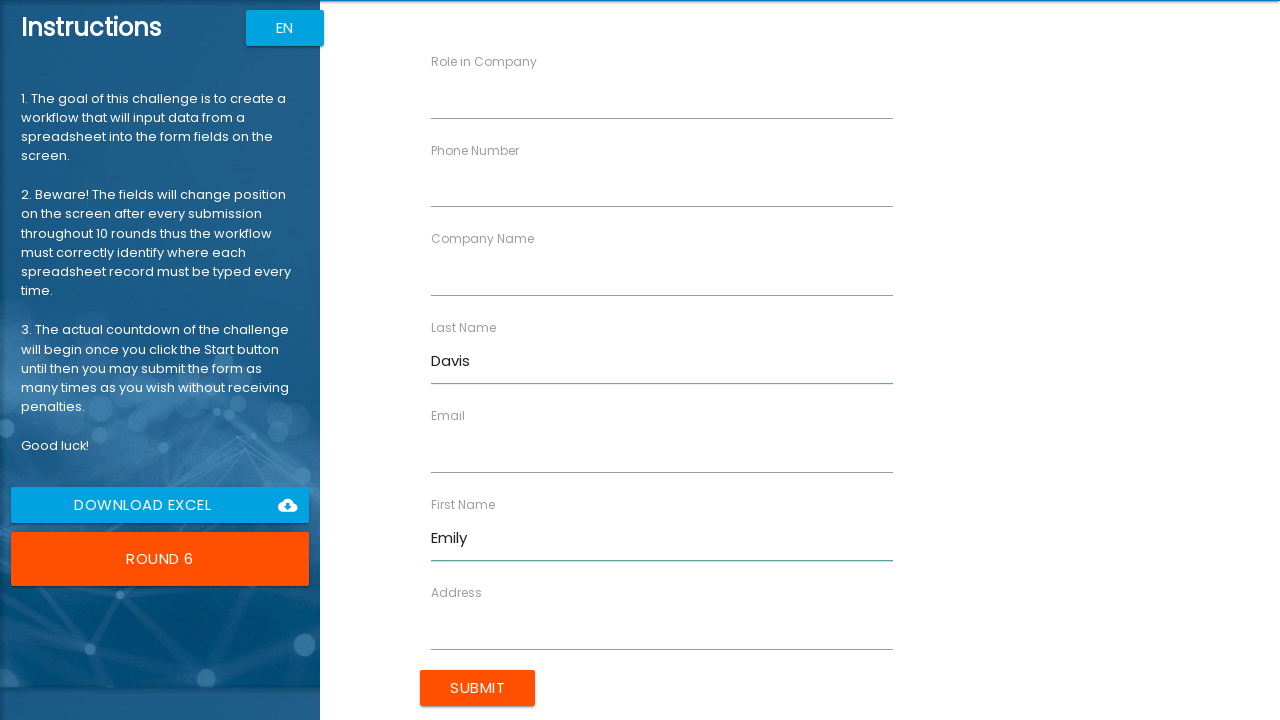

Filled company name field with 'CloudNet' on //input[@ng-reflect-name='labelCompanyName']
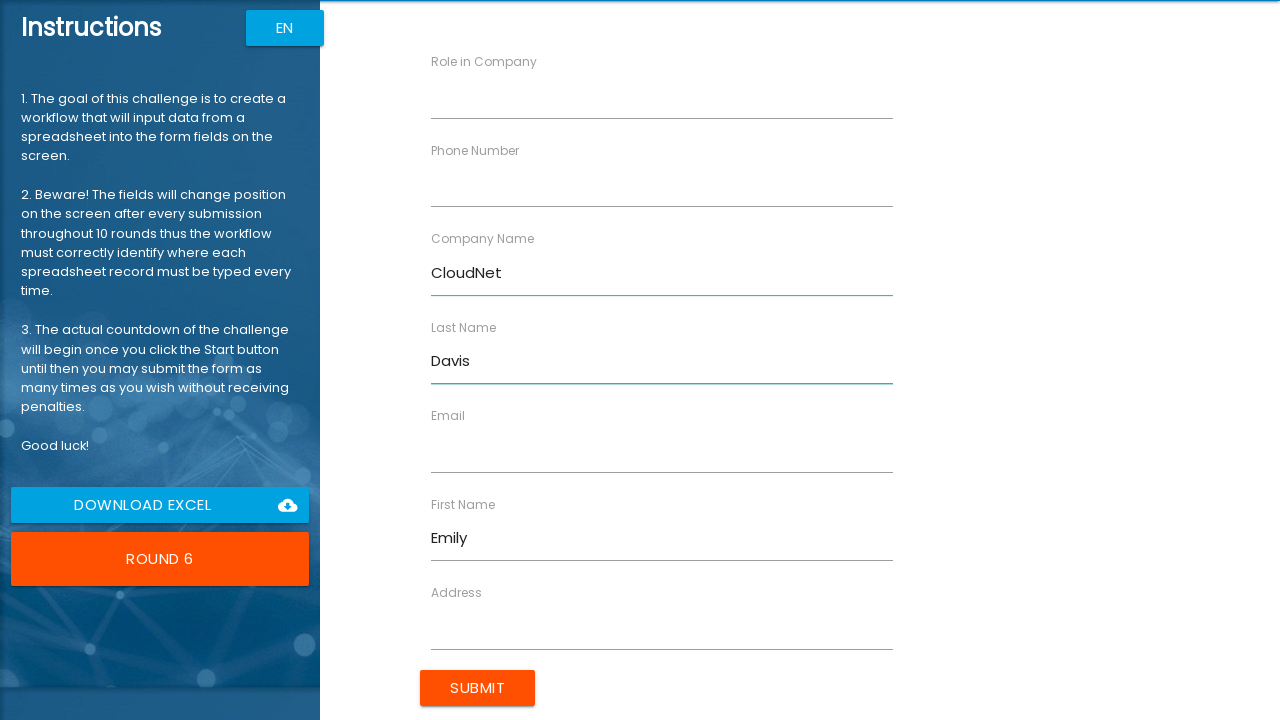

Filled role field with 'Consultant' on //input[@ng-reflect-name='labelRole']
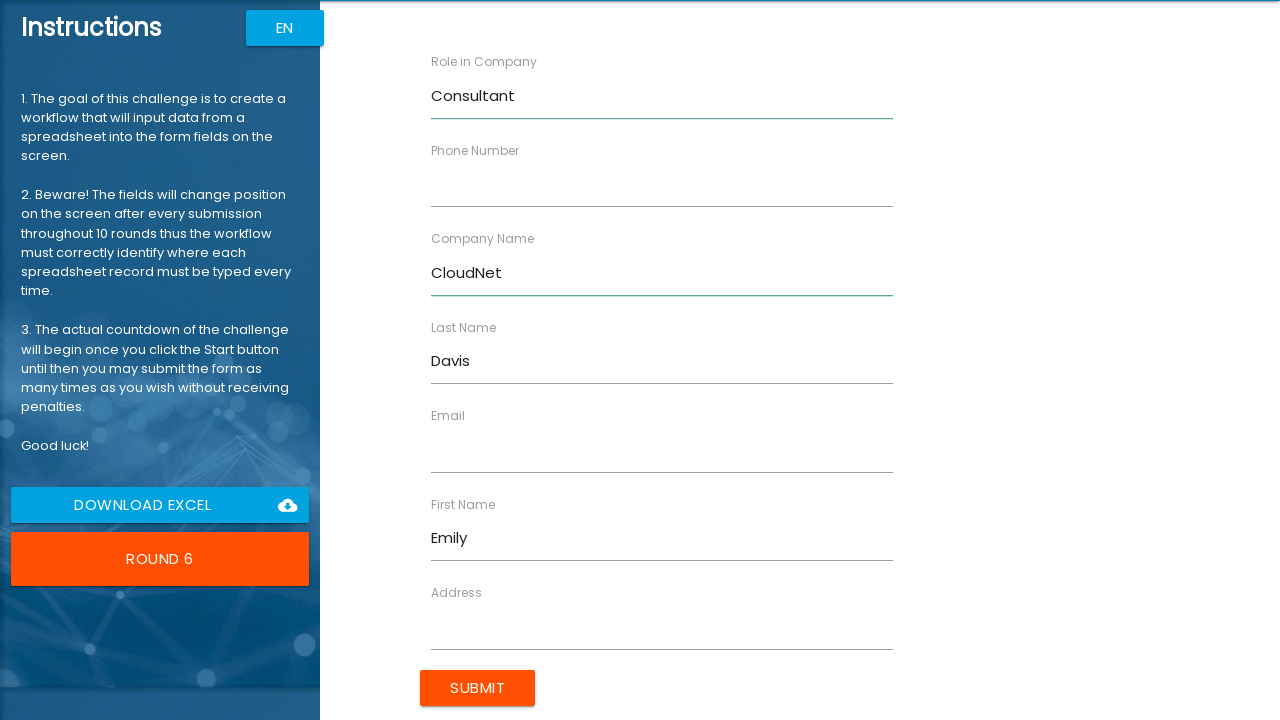

Filled address field with '987 Cedar Ln' on //input[@ng-reflect-name='labelAddress']
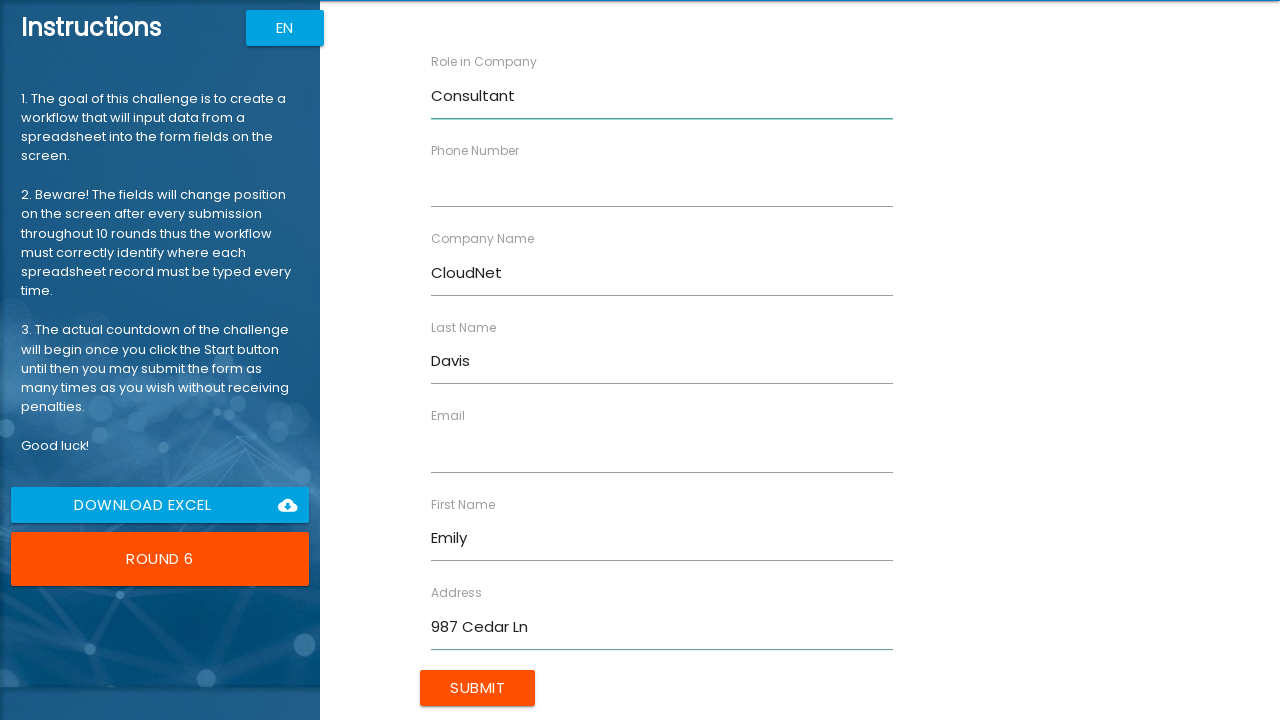

Filled email field with 'emily.davis@example.com' on //input[@ng-reflect-name='labelEmail']
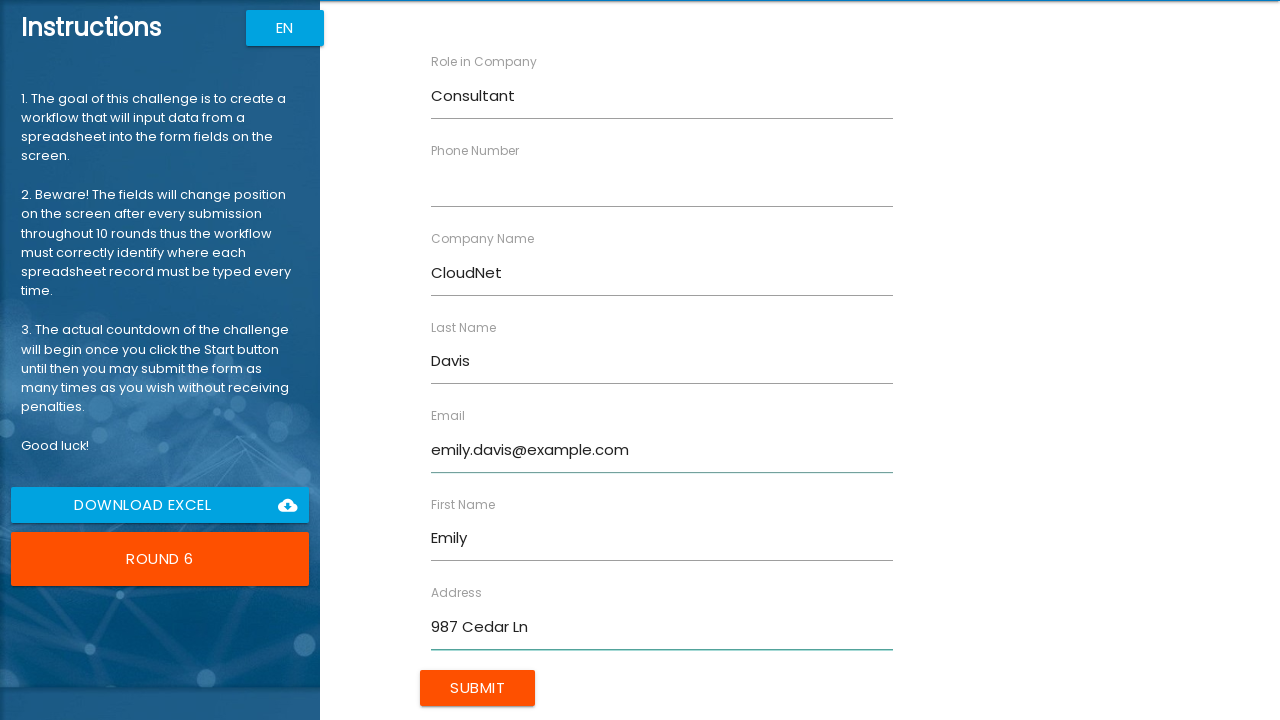

Filled phone number field with '5556789012' on //input[@ng-reflect-name='labelPhone']
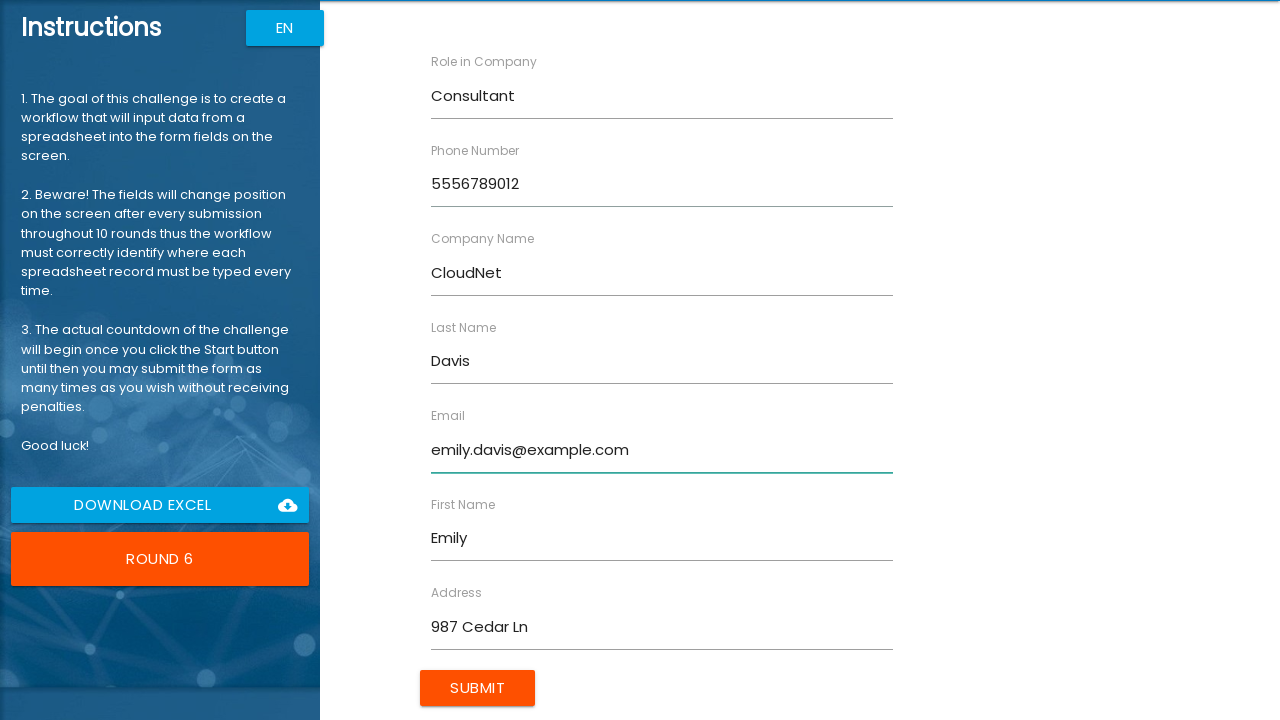

Clicked Submit button to submit form for Emily Davis at (478, 688) on xpath=//input[@value='Submit']
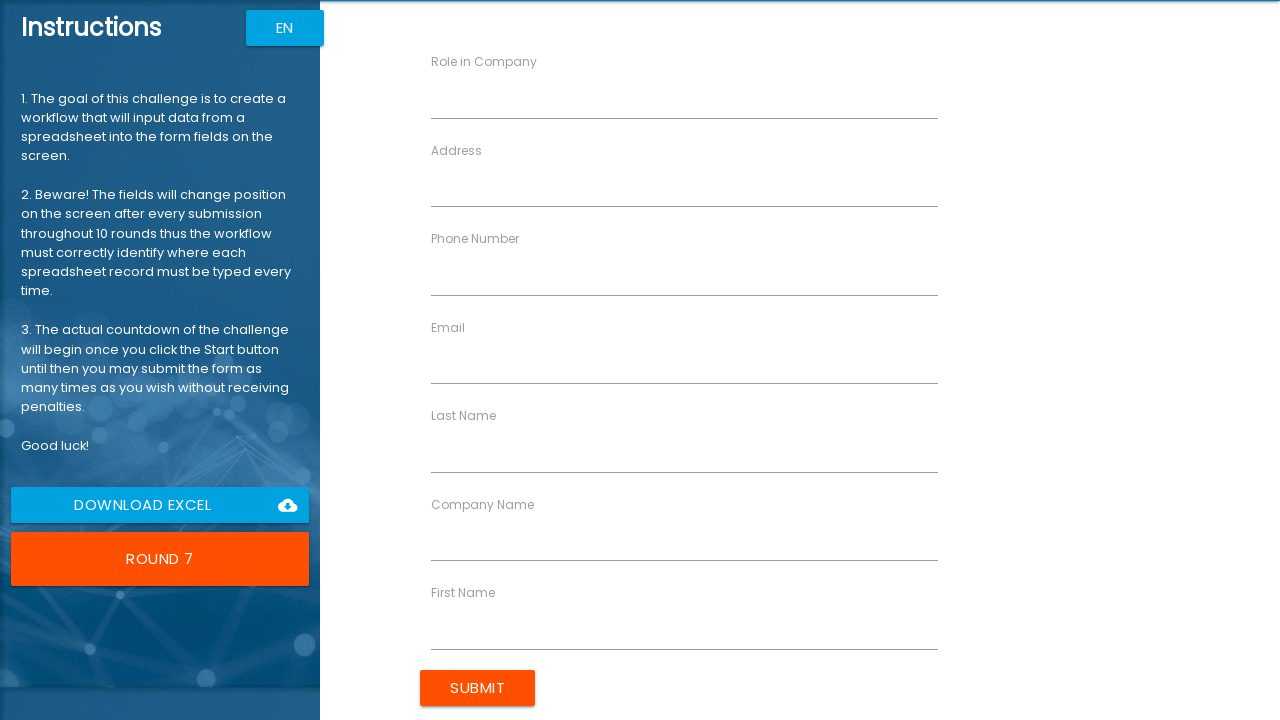

Filled first name field with 'James' on //input[@ng-reflect-name='labelFirstName']
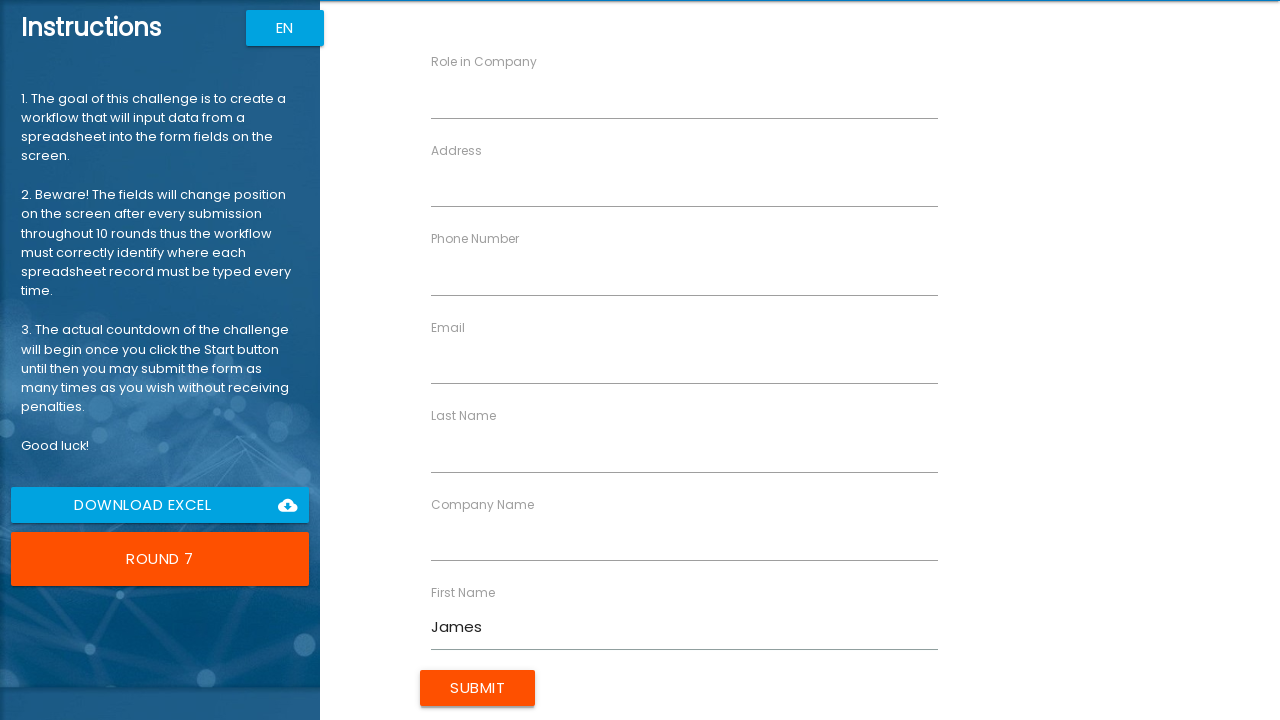

Filled last name field with 'Miller' on //input[@ng-reflect-name='labelLastName']
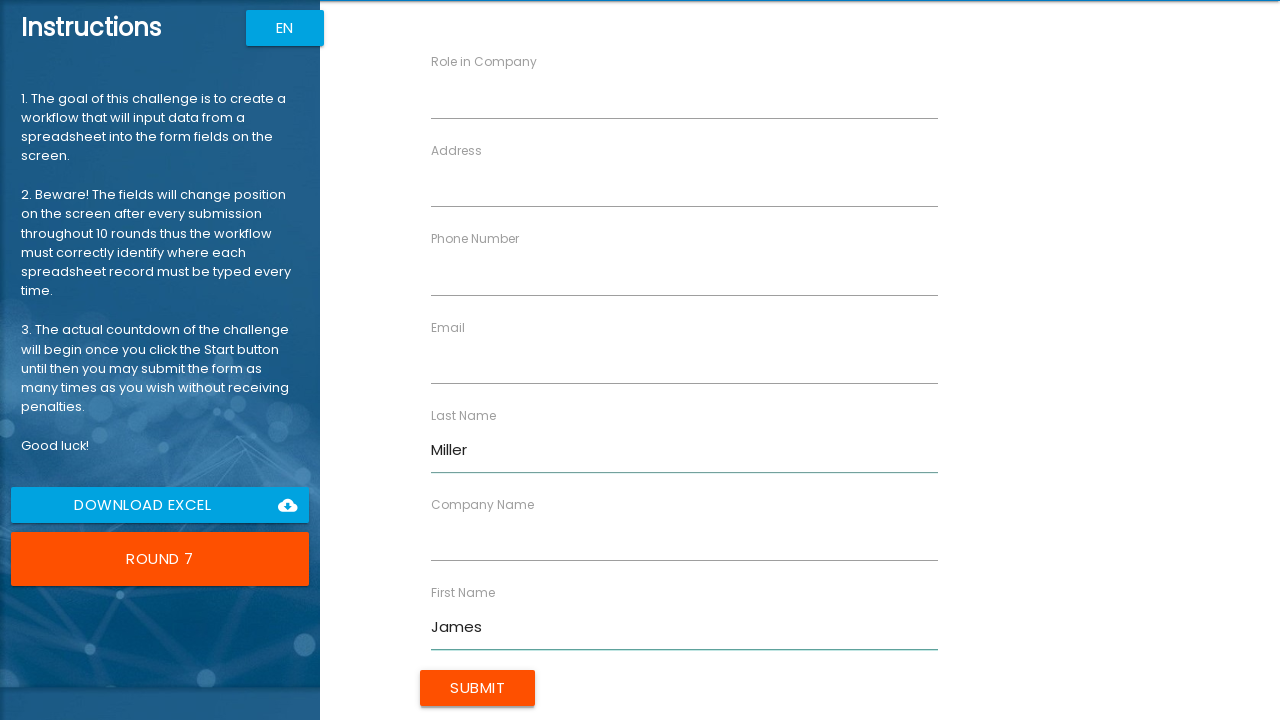

Filled company name field with 'SoftWare Plus' on //input[@ng-reflect-name='labelCompanyName']
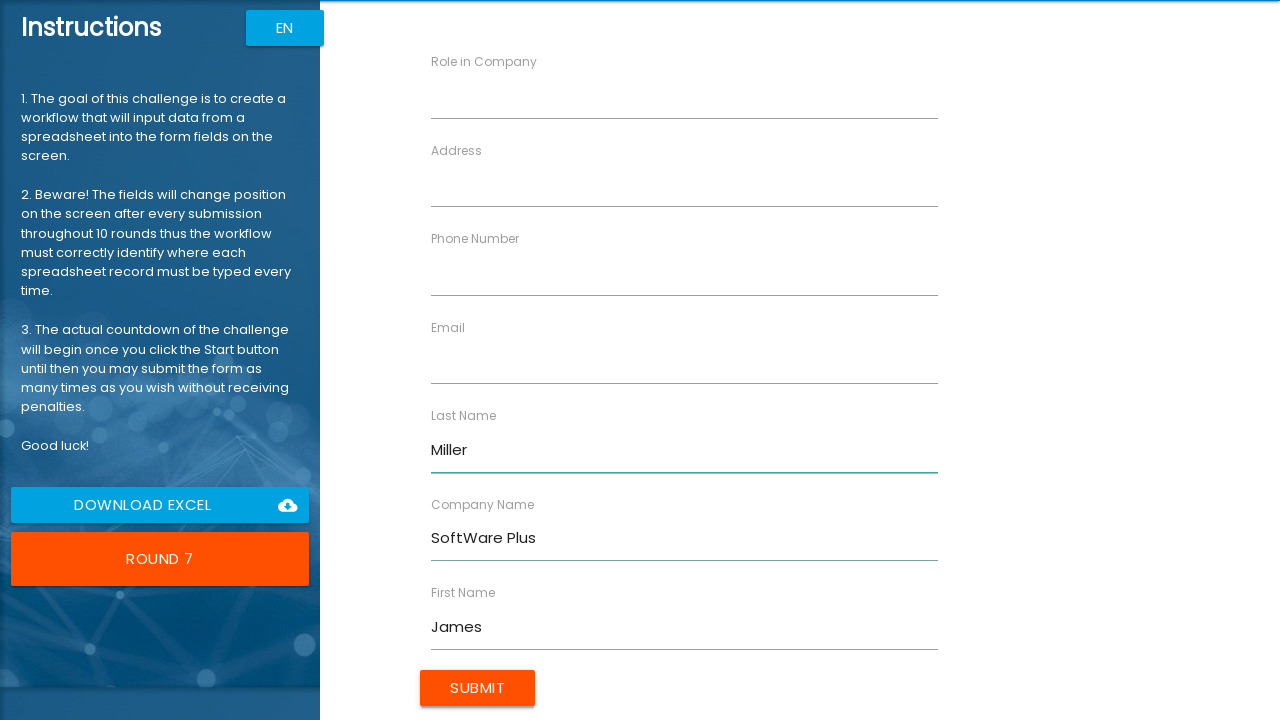

Filled role field with 'Director' on //input[@ng-reflect-name='labelRole']
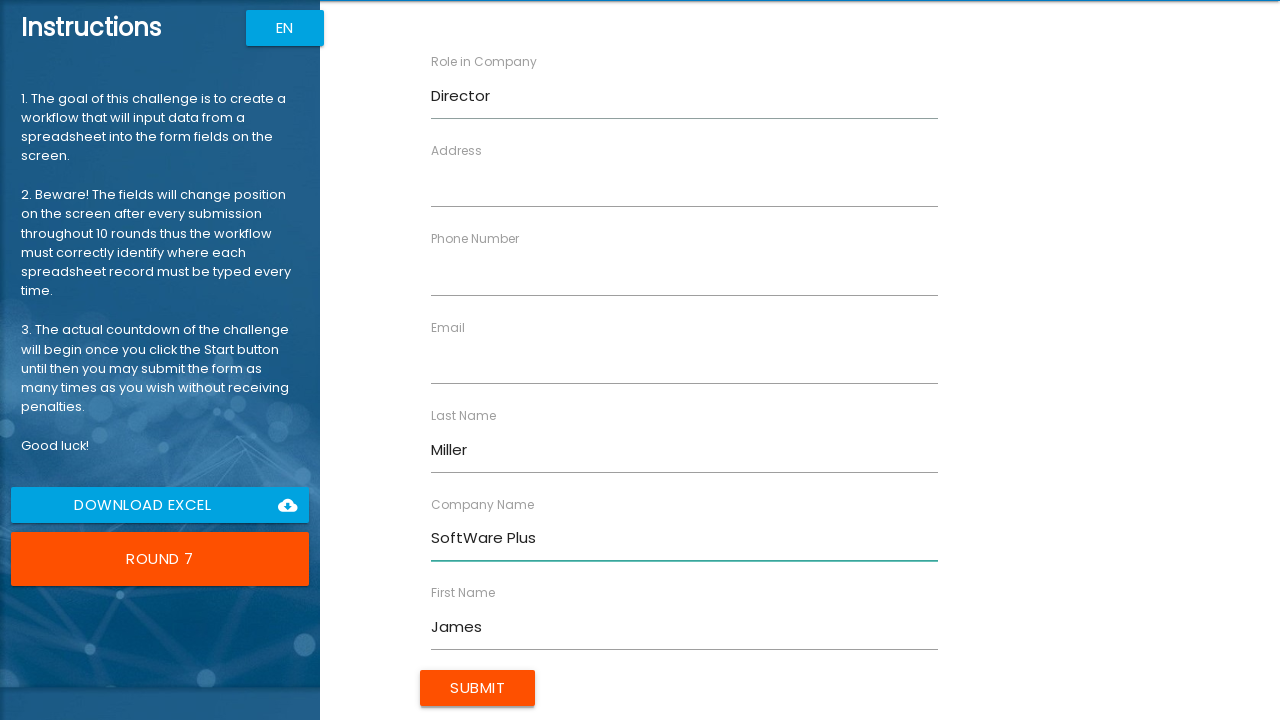

Filled address field with '147 Birch Blvd' on //input[@ng-reflect-name='labelAddress']
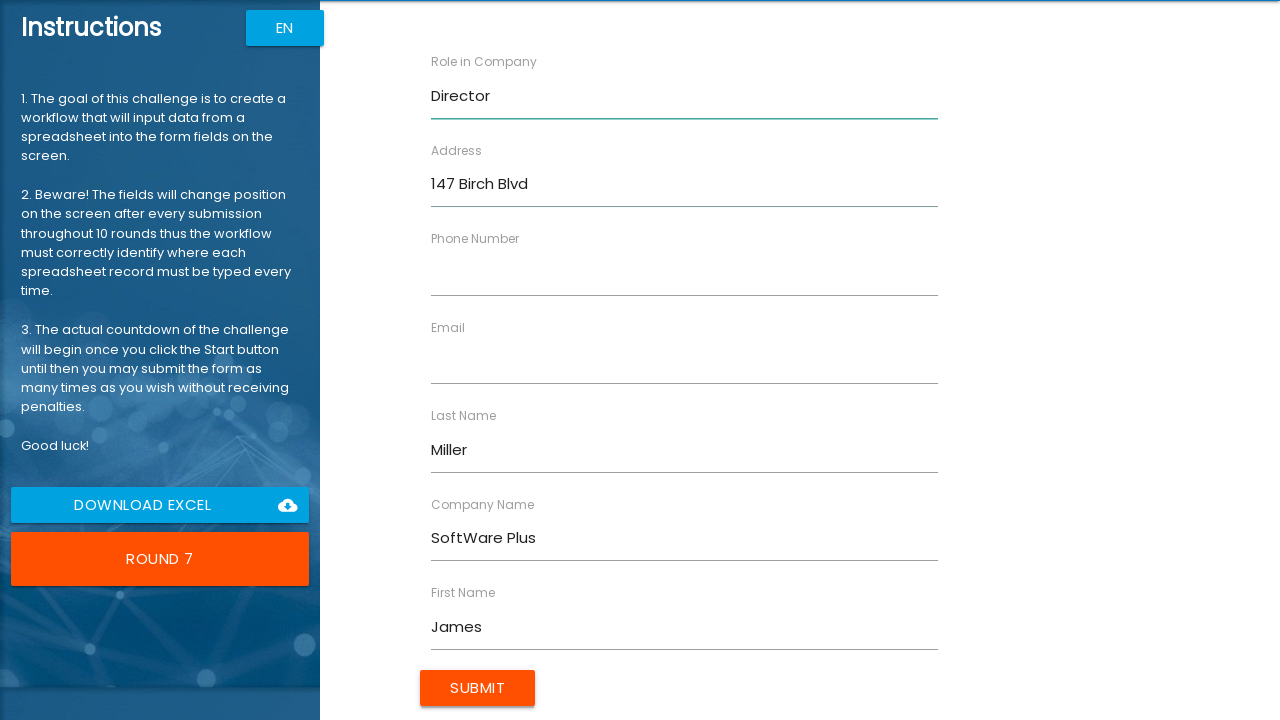

Filled email field with 'james.miller@example.com' on //input[@ng-reflect-name='labelEmail']
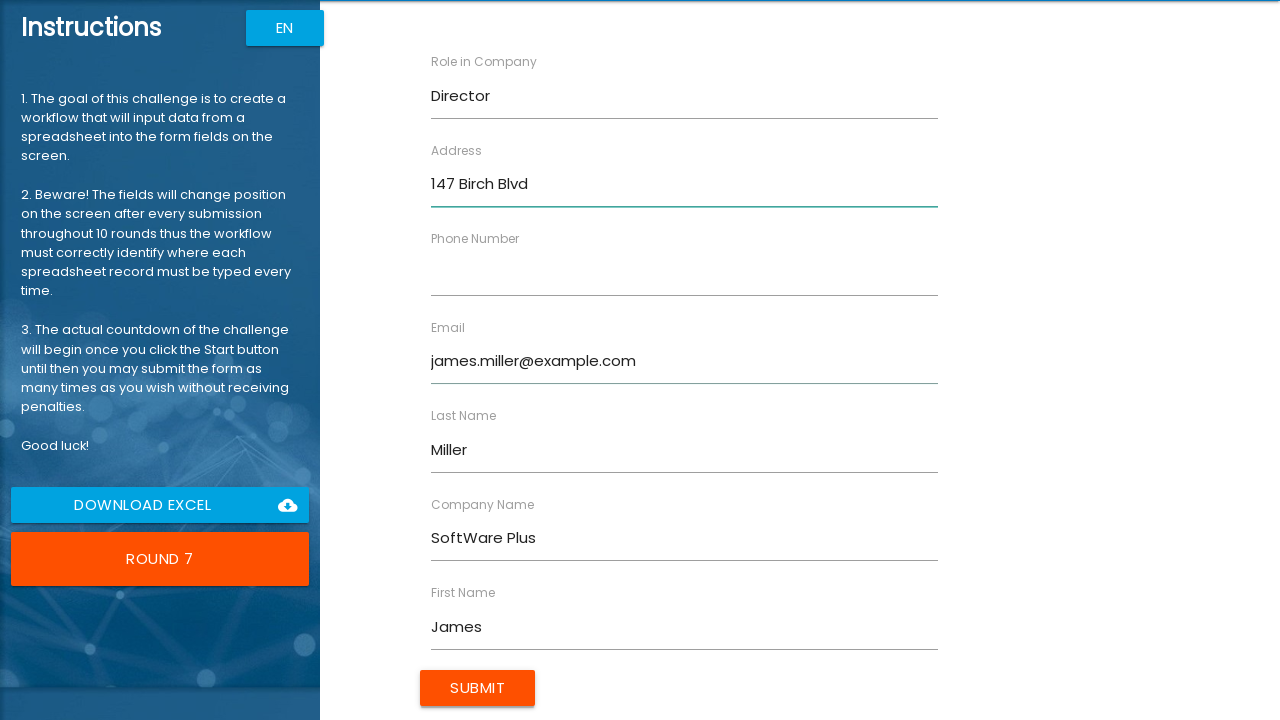

Filled phone number field with '5557890123' on //input[@ng-reflect-name='labelPhone']
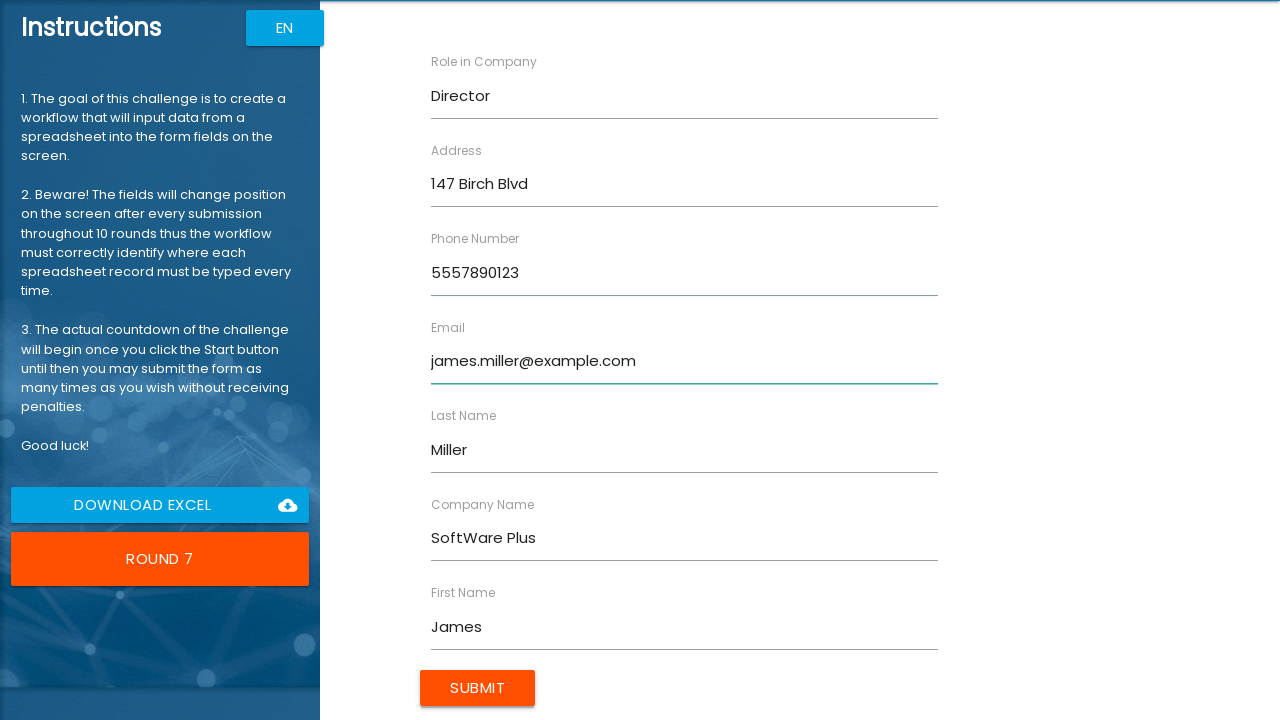

Clicked Submit button to submit form for James Miller at (478, 688) on xpath=//input[@value='Submit']
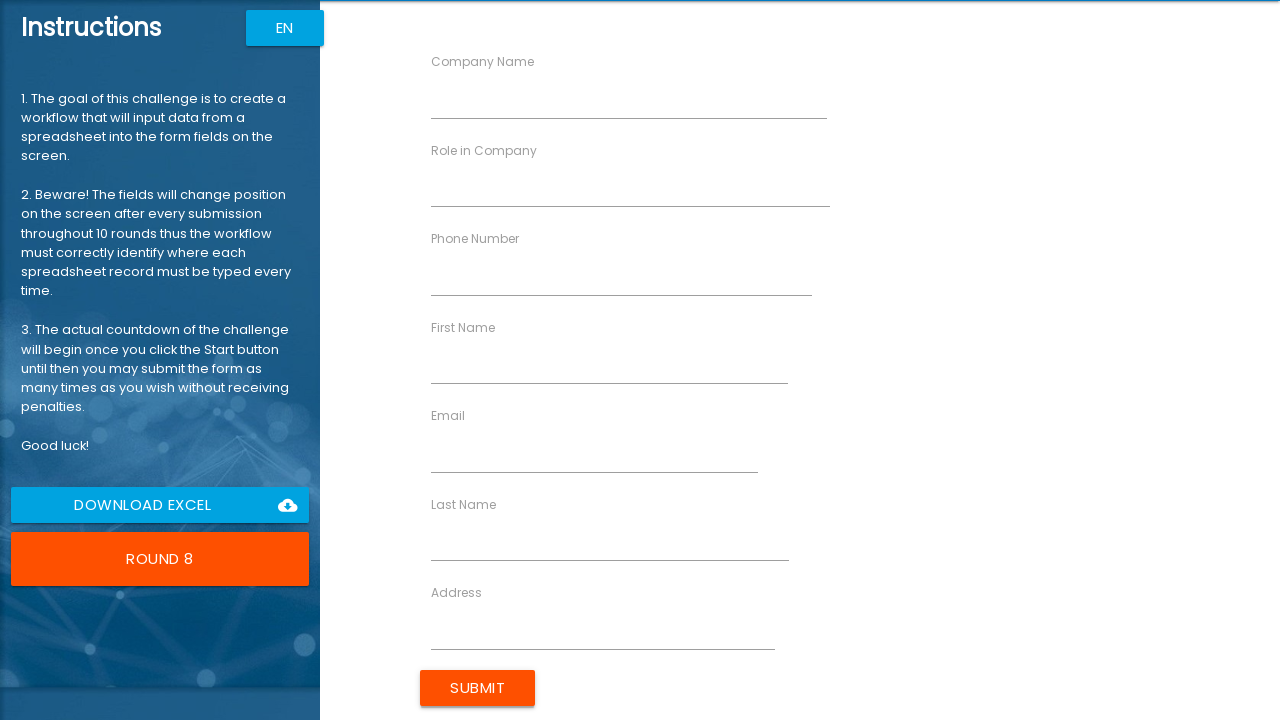

Filled first name field with 'Emma' on //input[@ng-reflect-name='labelFirstName']
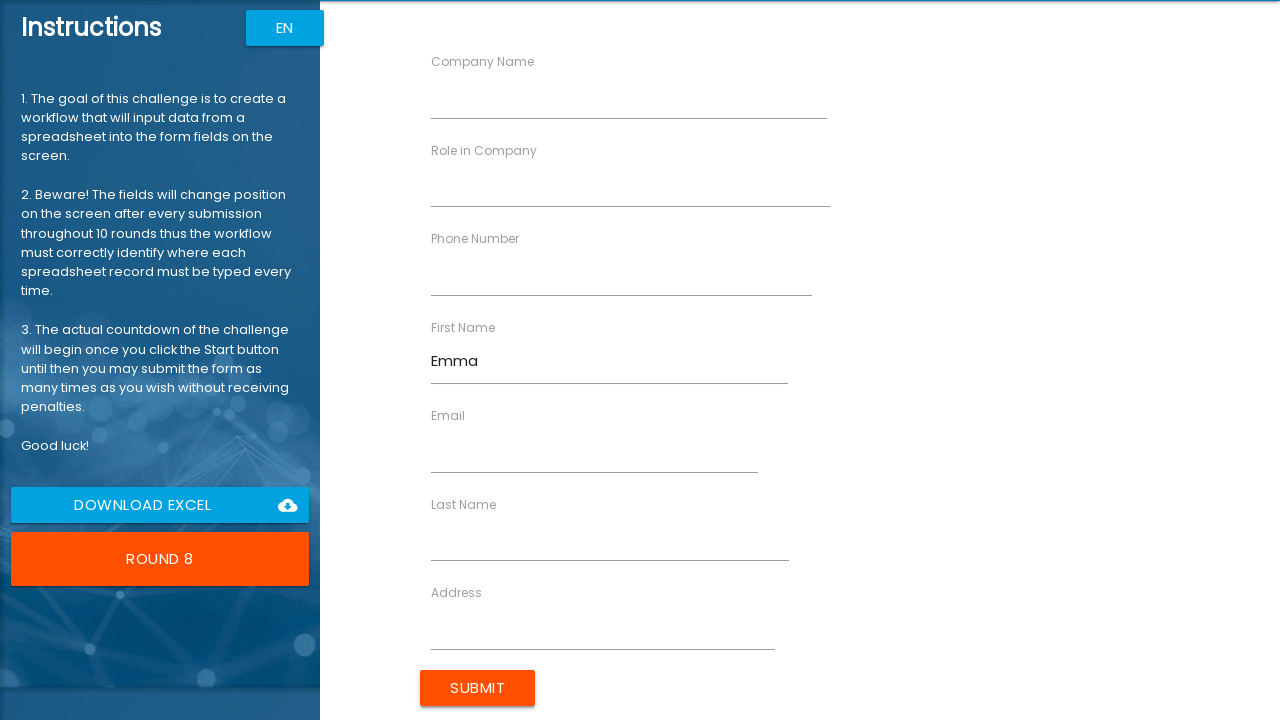

Filled last name field with 'Wilson' on //input[@ng-reflect-name='labelLastName']
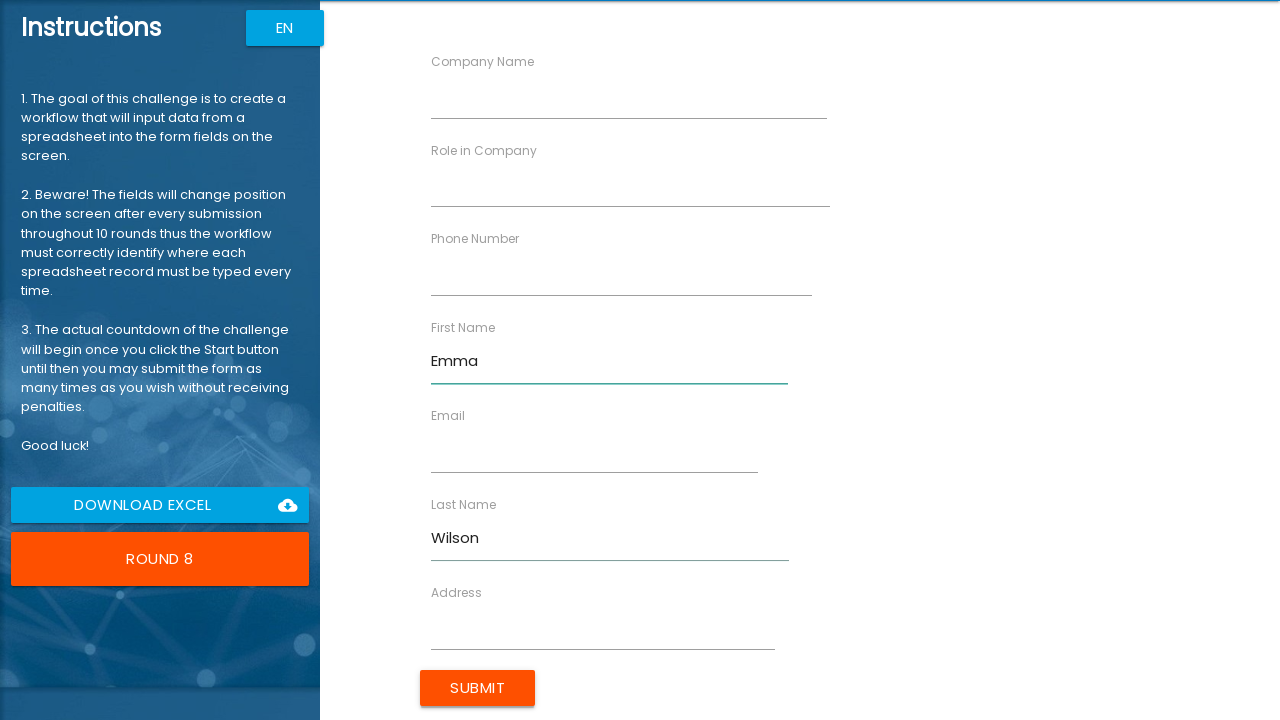

Filled company name field with 'NetSolutions' on //input[@ng-reflect-name='labelCompanyName']
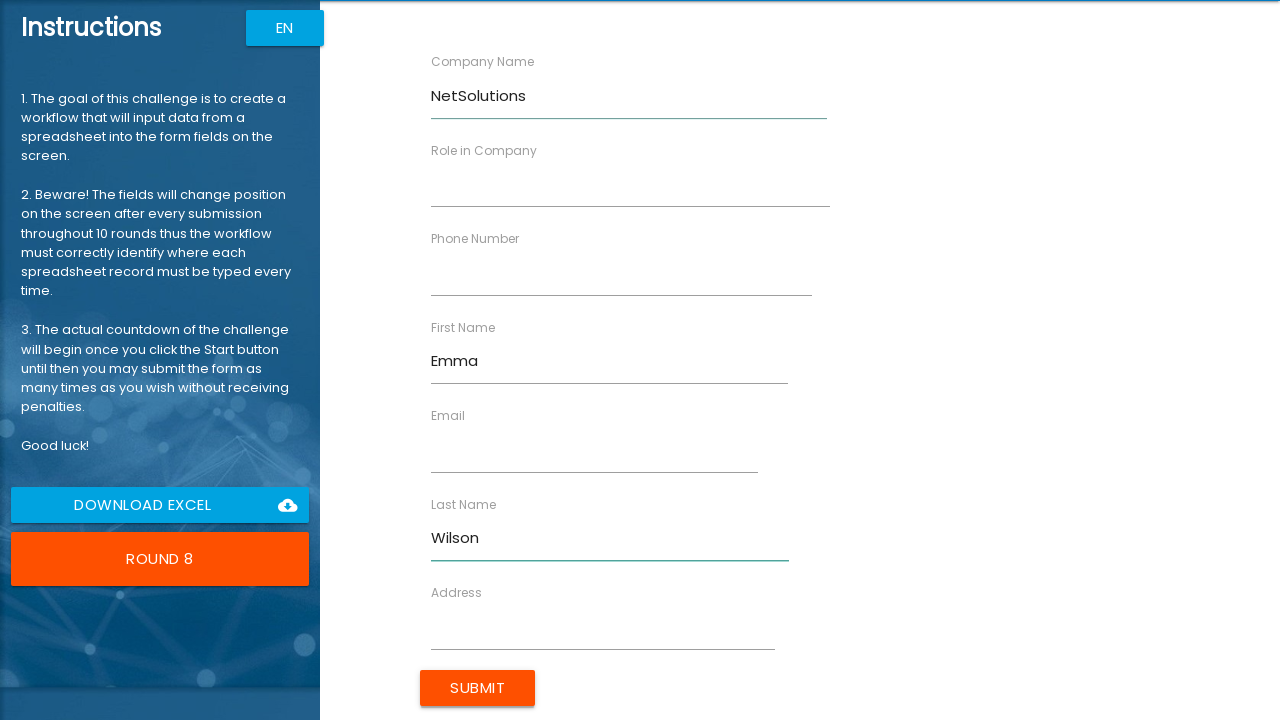

Filled role field with 'Coordinator' on //input[@ng-reflect-name='labelRole']
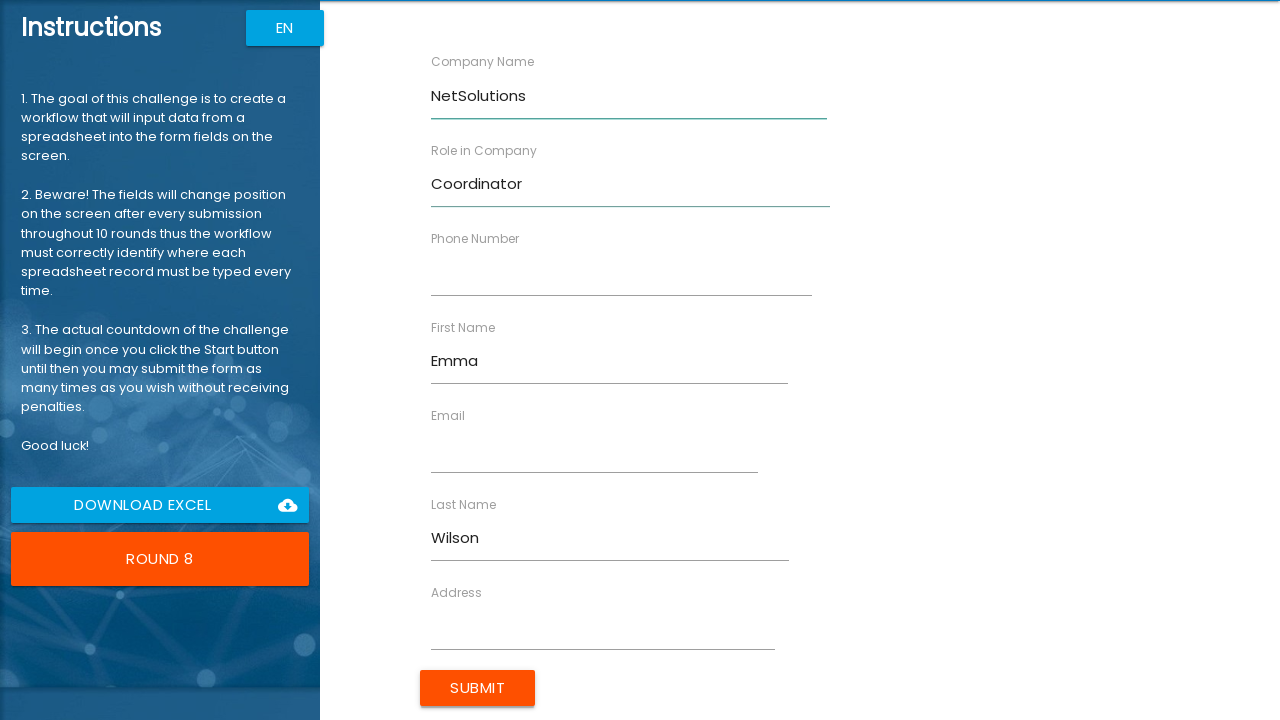

Filled address field with '258 Walnut Way' on //input[@ng-reflect-name='labelAddress']
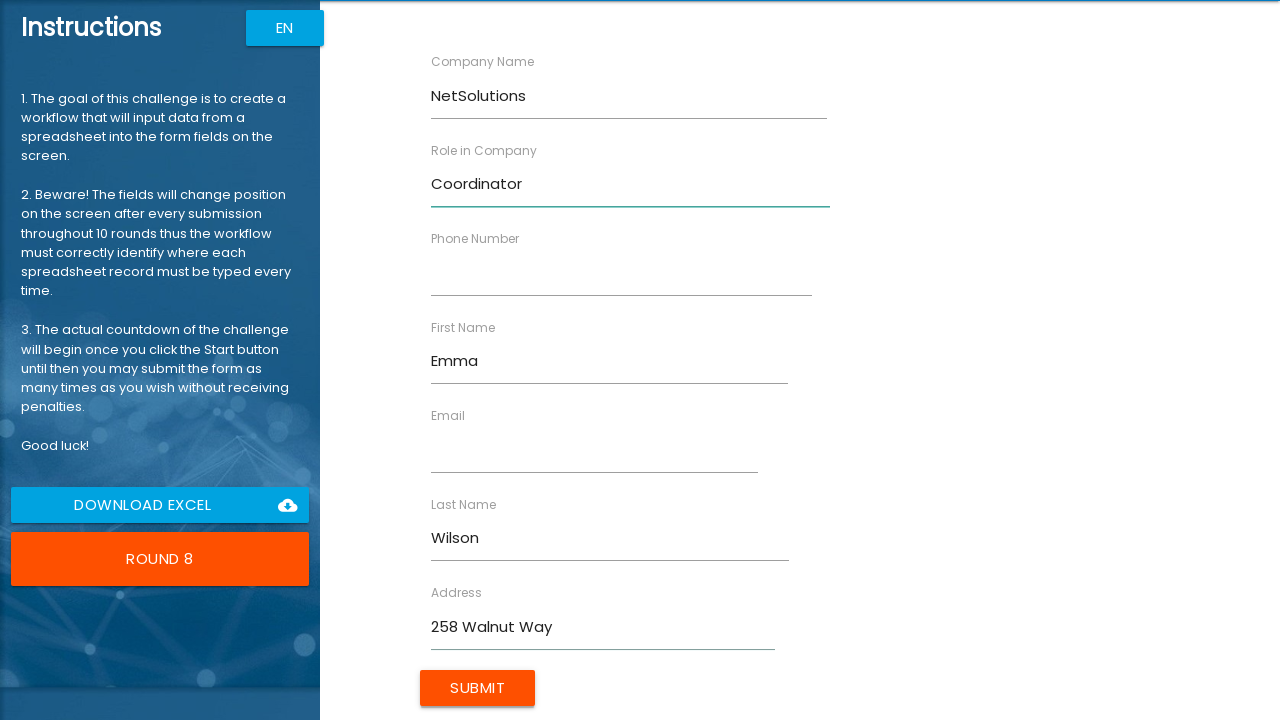

Filled email field with 'emma.wilson@example.com' on //input[@ng-reflect-name='labelEmail']
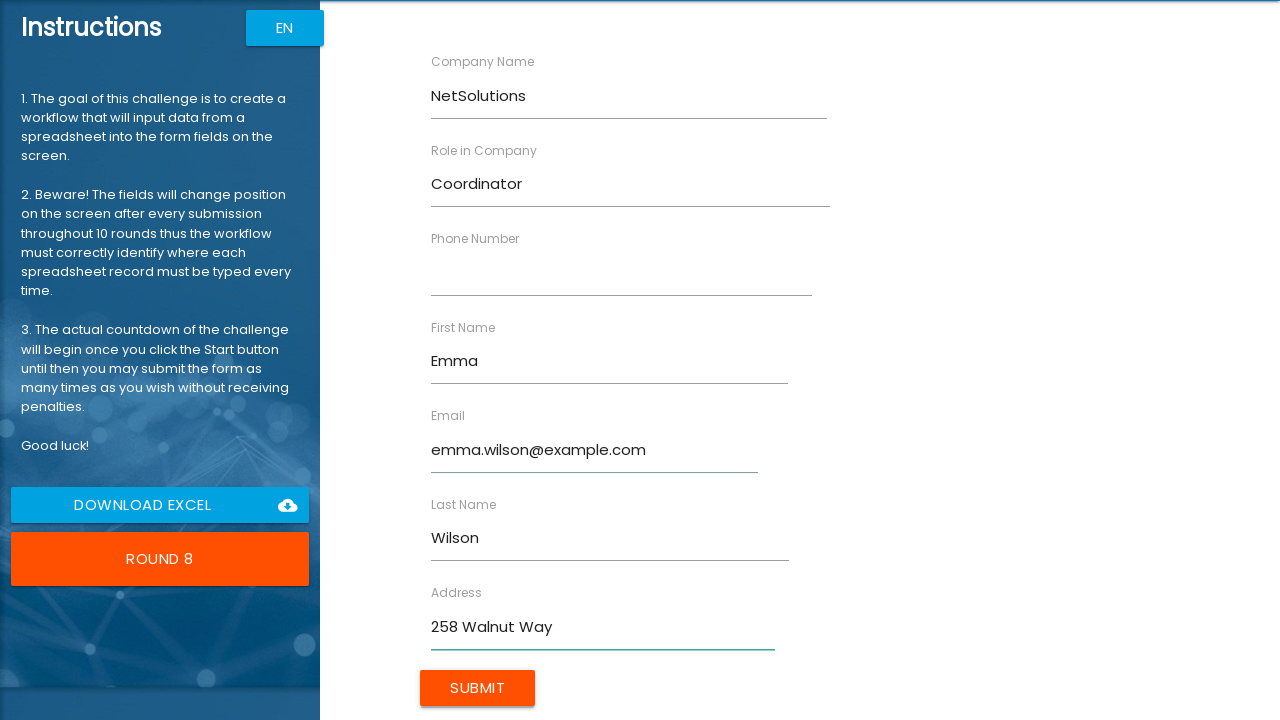

Filled phone number field with '5558901234' on //input[@ng-reflect-name='labelPhone']
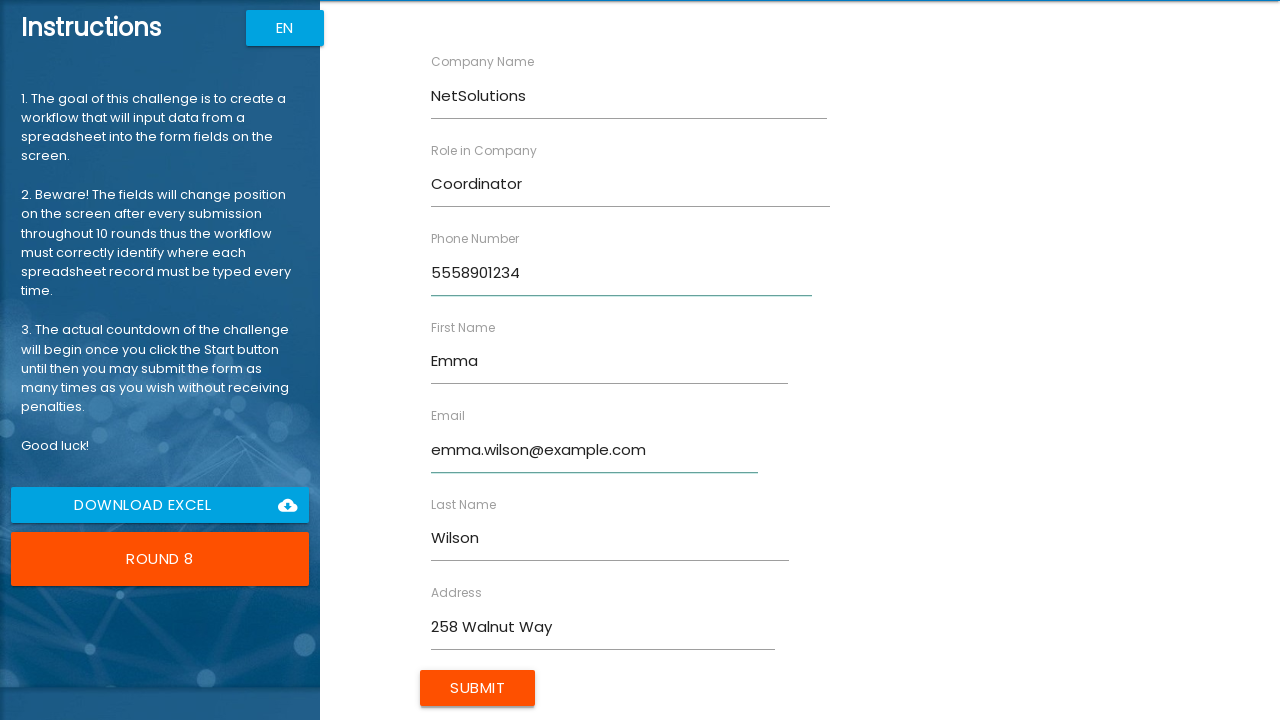

Clicked Submit button to submit form for Emma Wilson at (478, 688) on xpath=//input[@value='Submit']
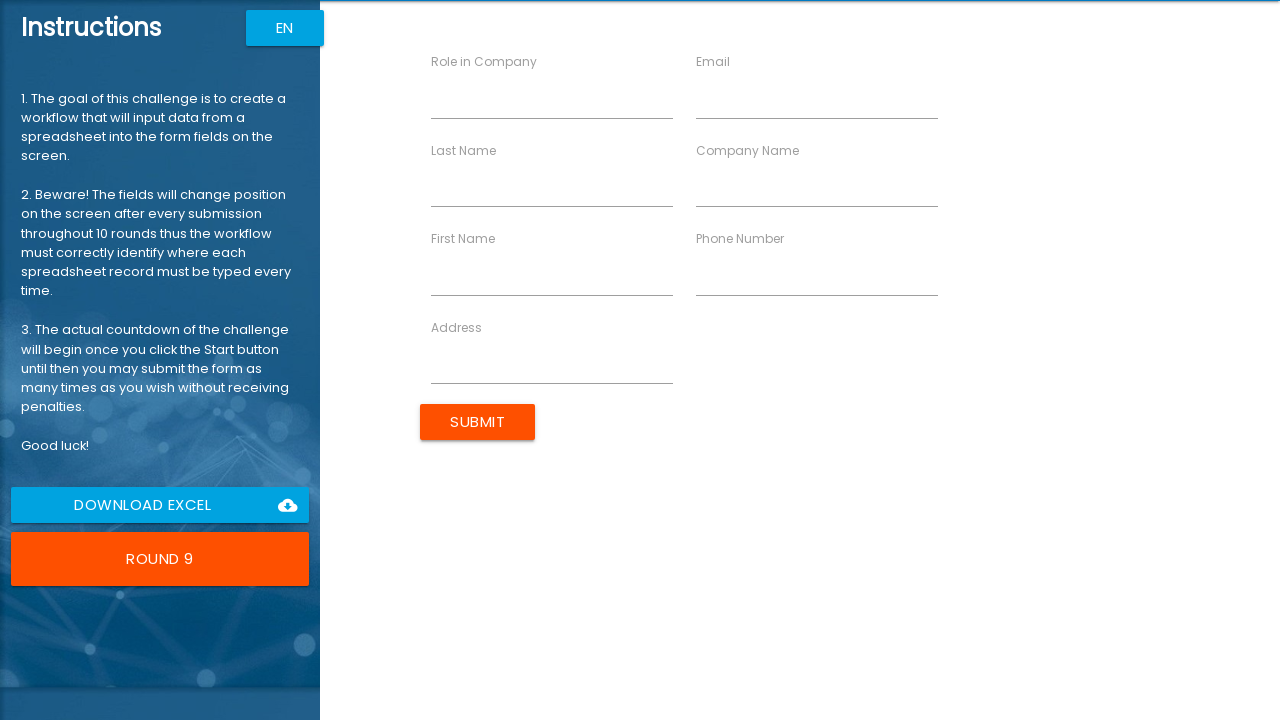

Filled first name field with 'Robert' on //input[@ng-reflect-name='labelFirstName']
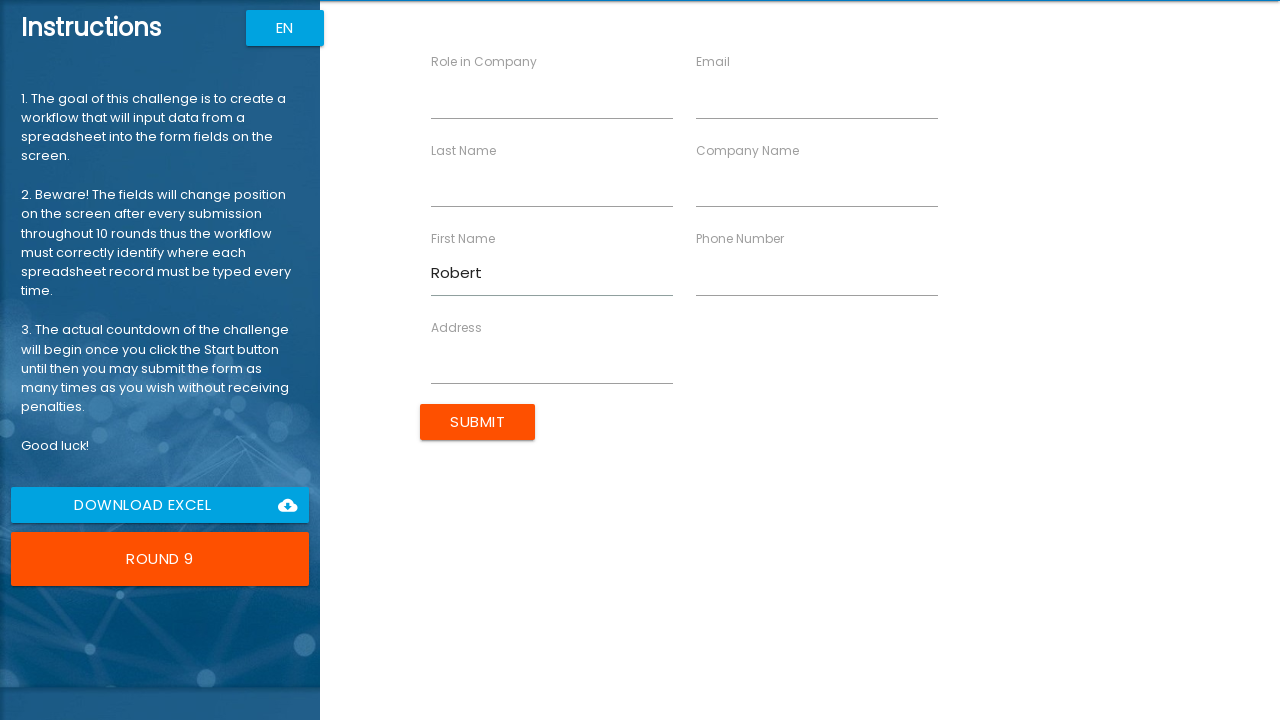

Filled last name field with 'Taylor' on //input[@ng-reflect-name='labelLastName']
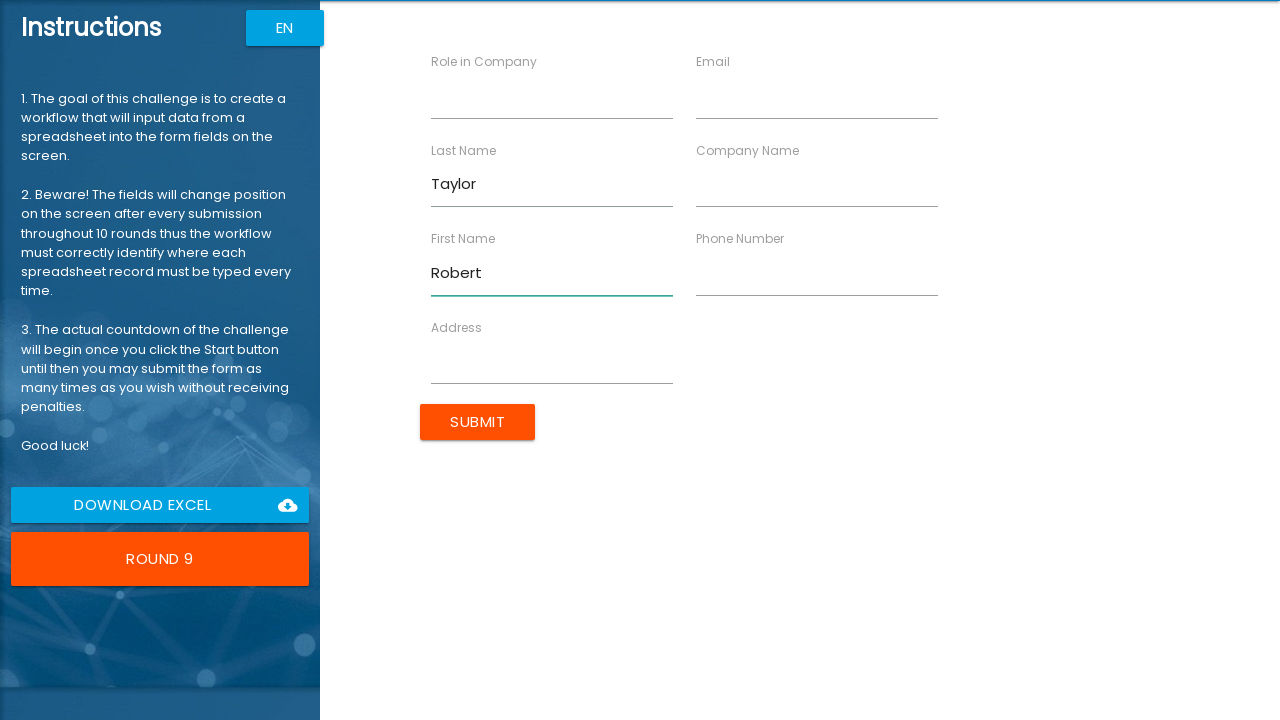

Filled company name field with 'DigiCorp' on //input[@ng-reflect-name='labelCompanyName']
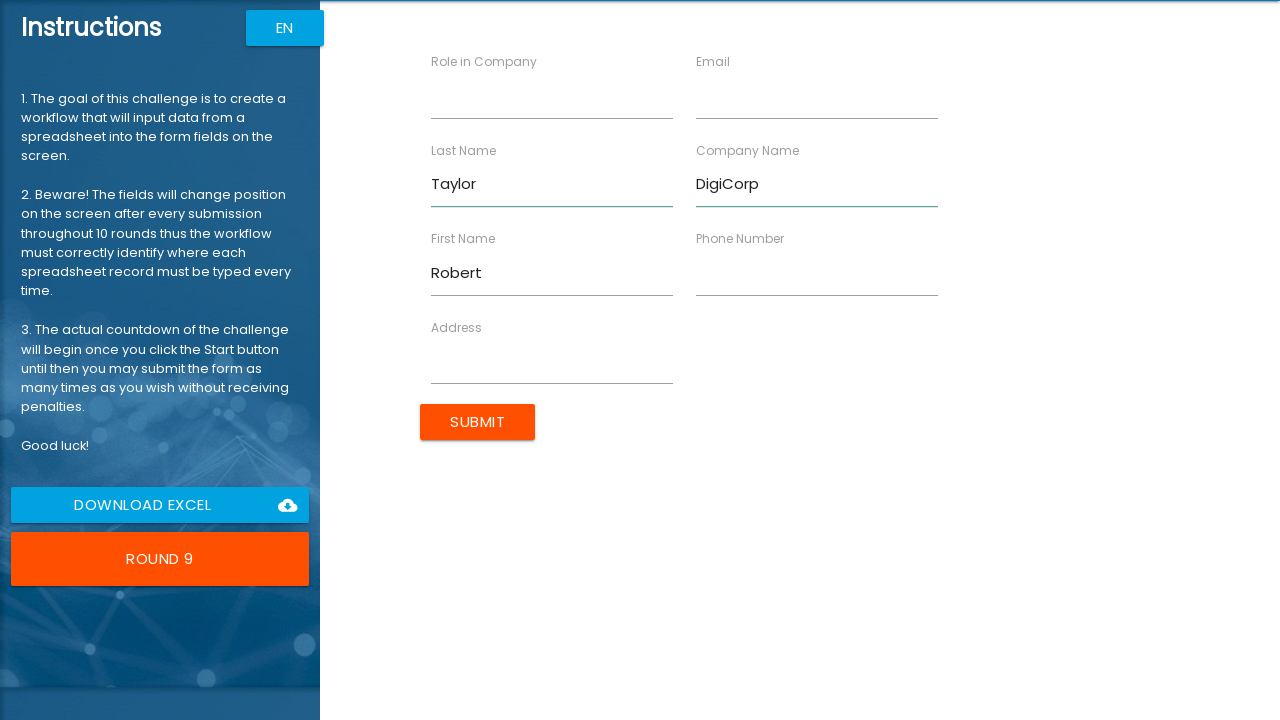

Filled role field with 'Specialist' on //input[@ng-reflect-name='labelRole']
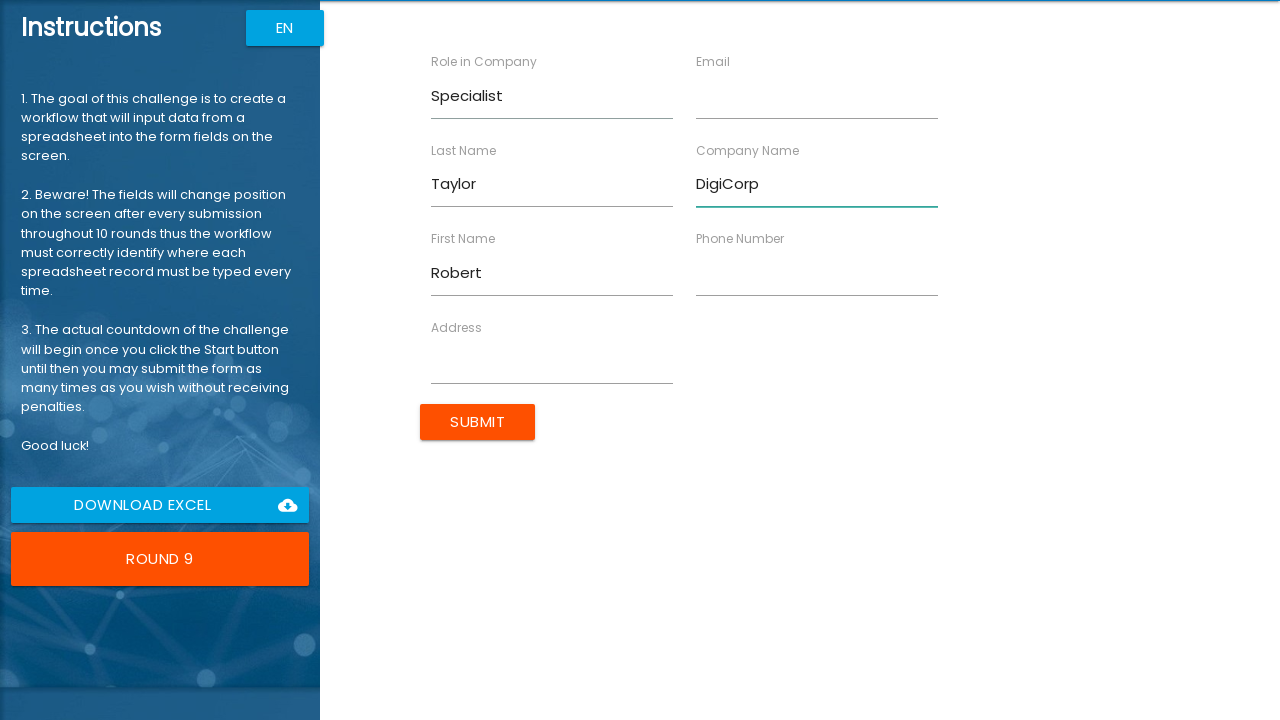

Filled address field with '369 Cherry Ct' on //input[@ng-reflect-name='labelAddress']
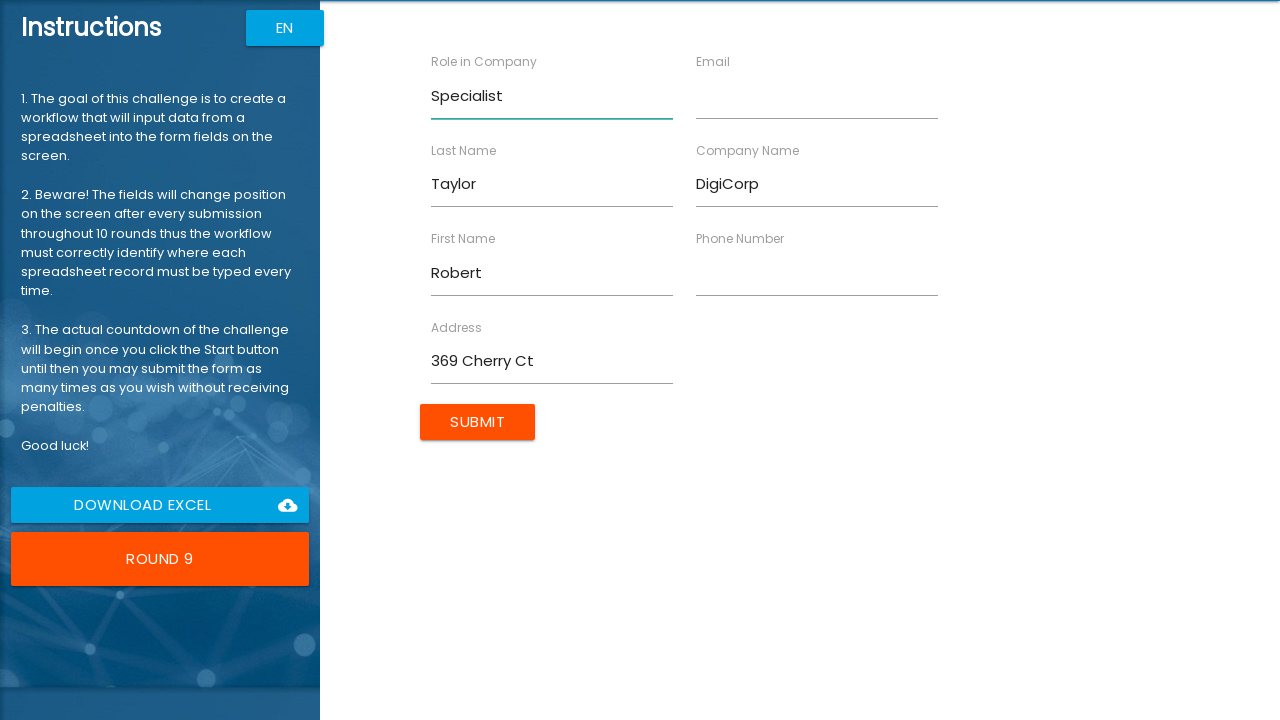

Filled email field with 'robert.taylor@example.com' on //input[@ng-reflect-name='labelEmail']
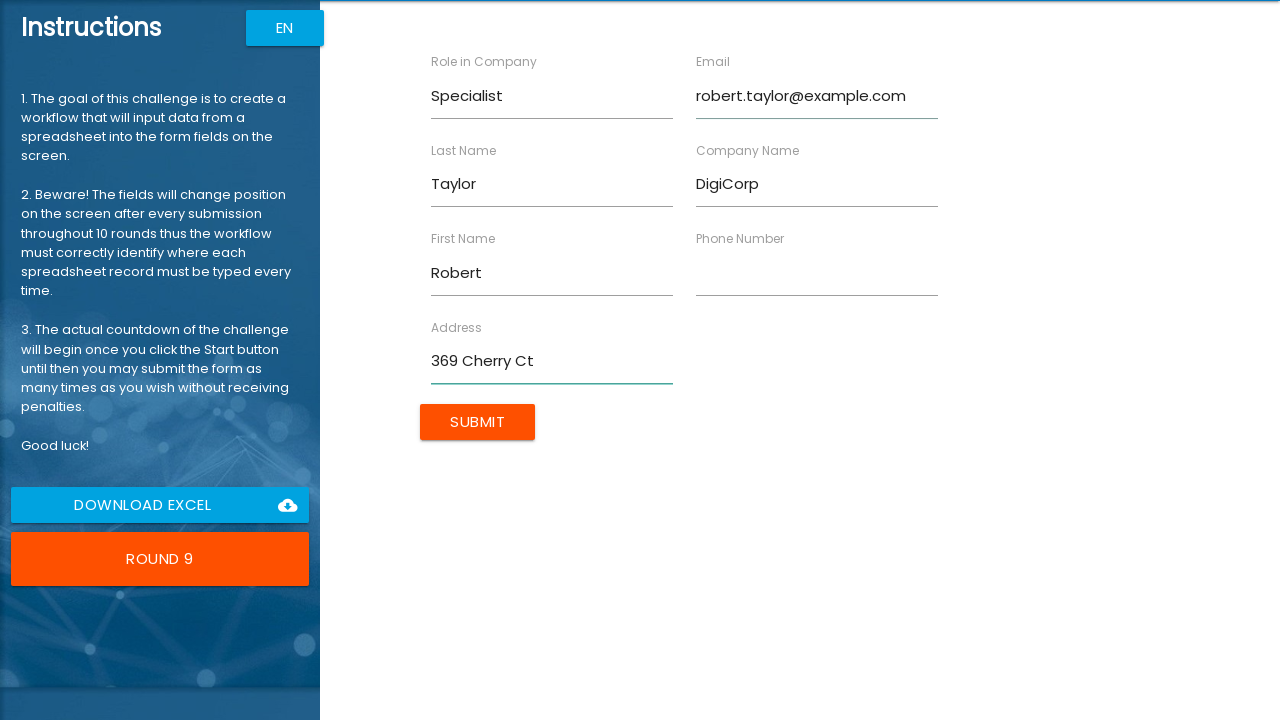

Filled phone number field with '5559012345' on //input[@ng-reflect-name='labelPhone']
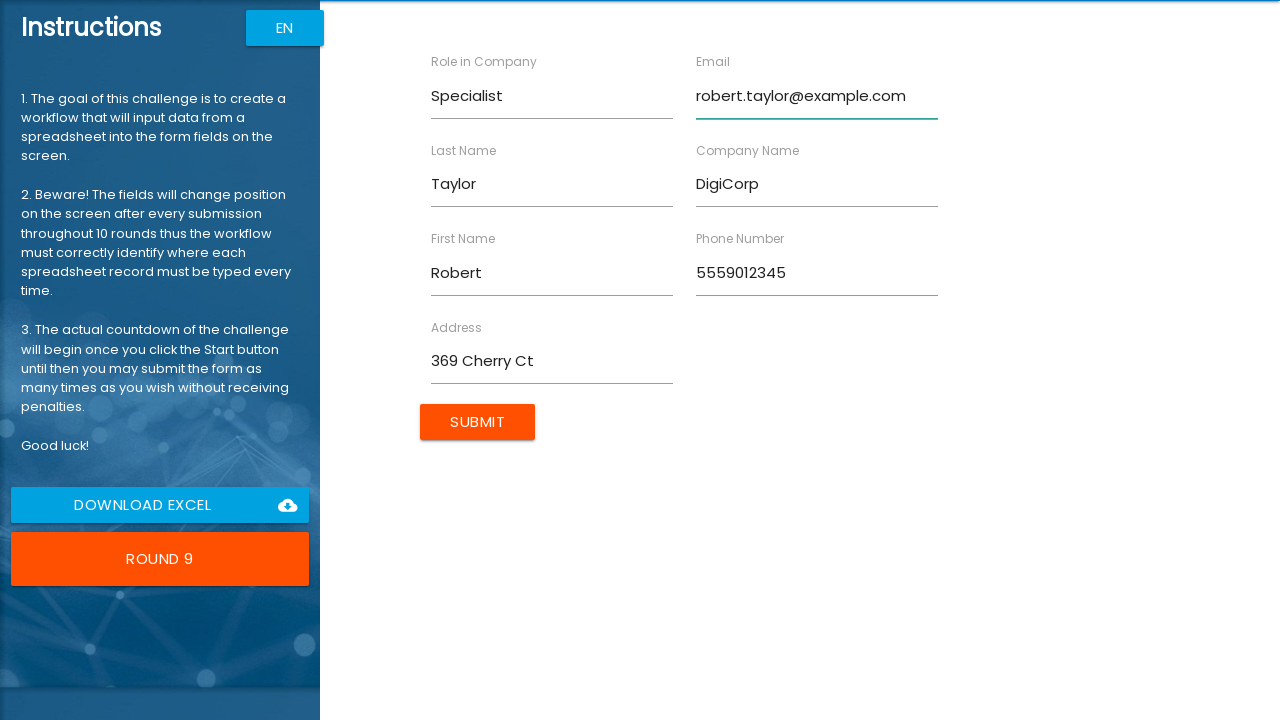

Clicked Submit button to submit form for Robert Taylor at (478, 422) on xpath=//input[@value='Submit']
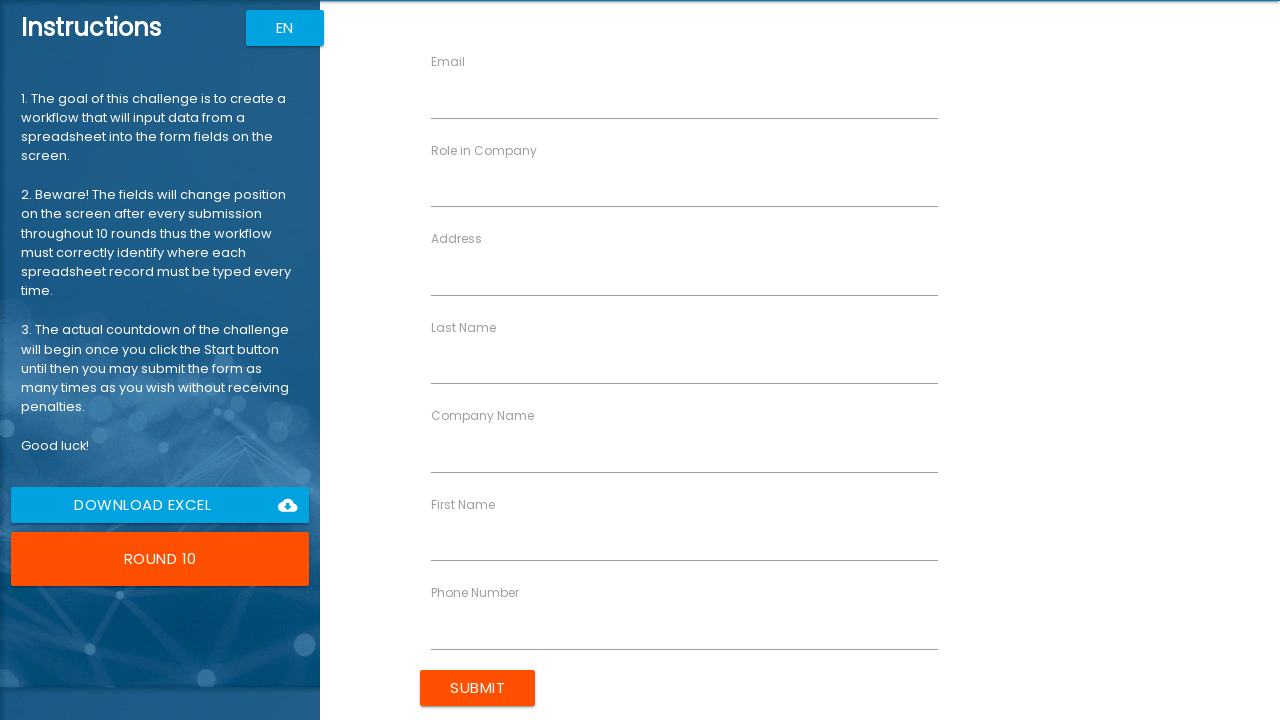

Filled first name field with 'Lisa' on //input[@ng-reflect-name='labelFirstName']
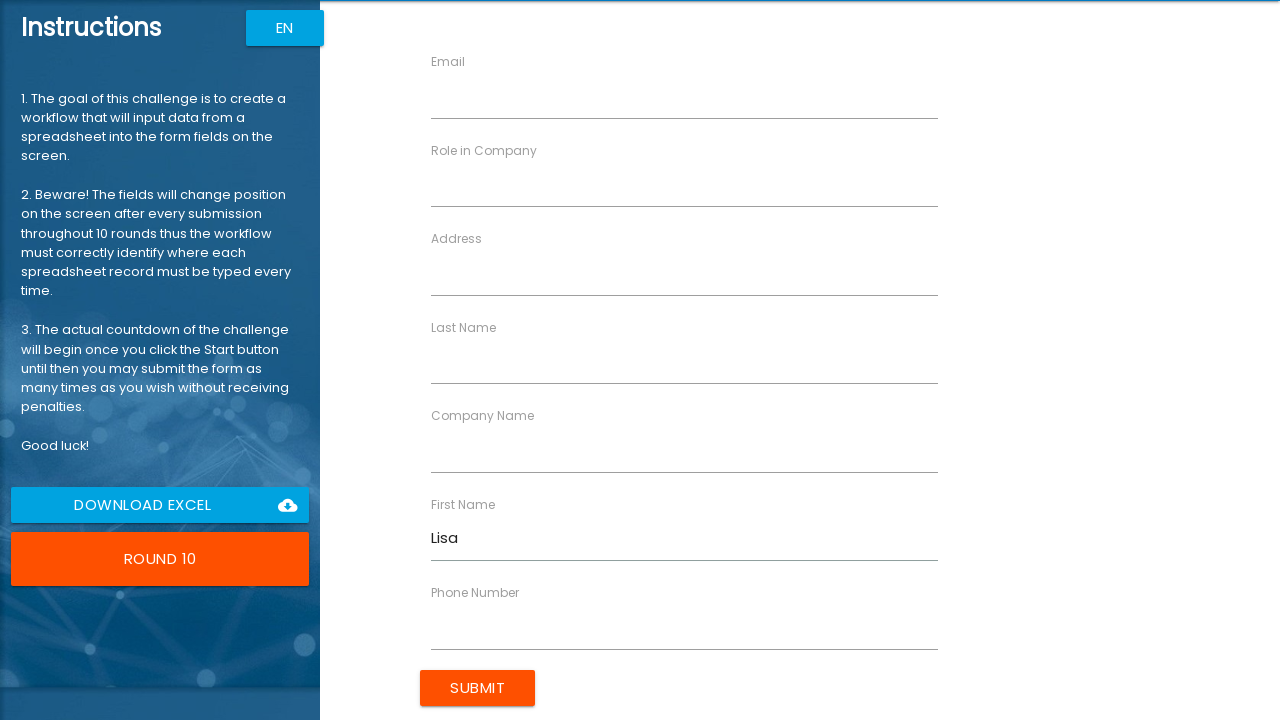

Filled last name field with 'Anderson' on //input[@ng-reflect-name='labelLastName']
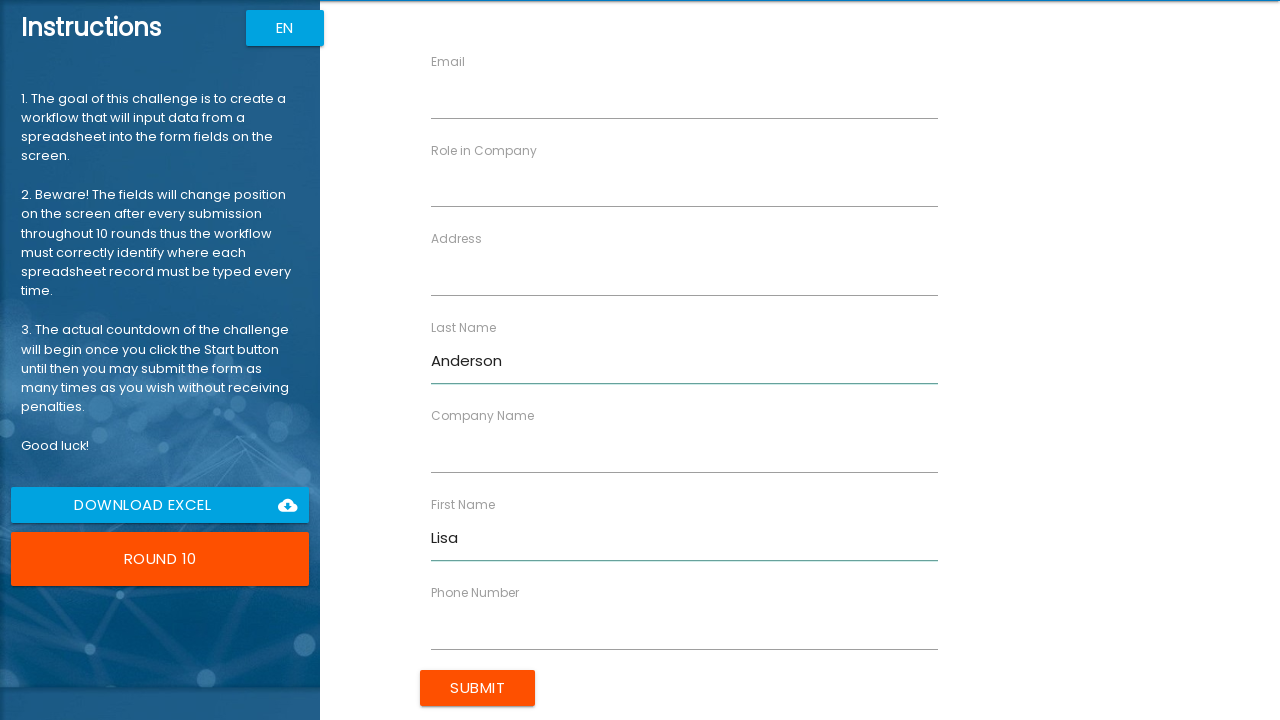

Filled company name field with 'ByteWorks' on //input[@ng-reflect-name='labelCompanyName']
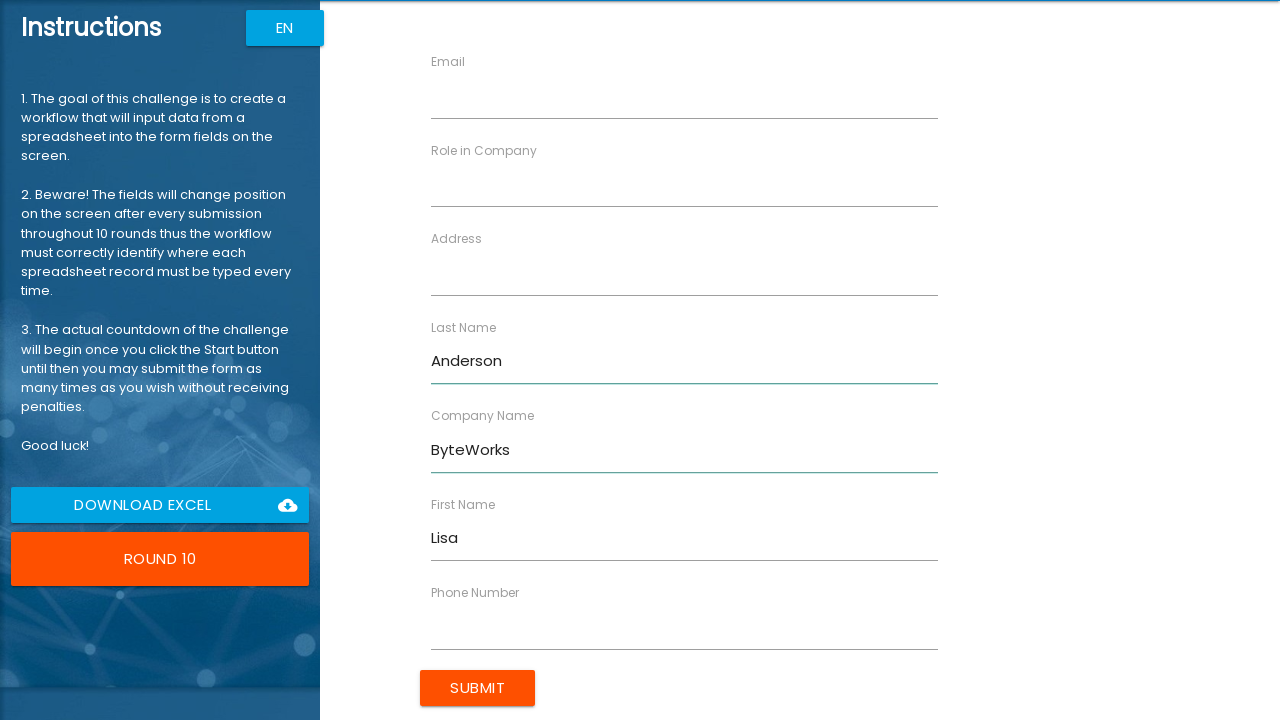

Filled role field with 'Lead' on //input[@ng-reflect-name='labelRole']
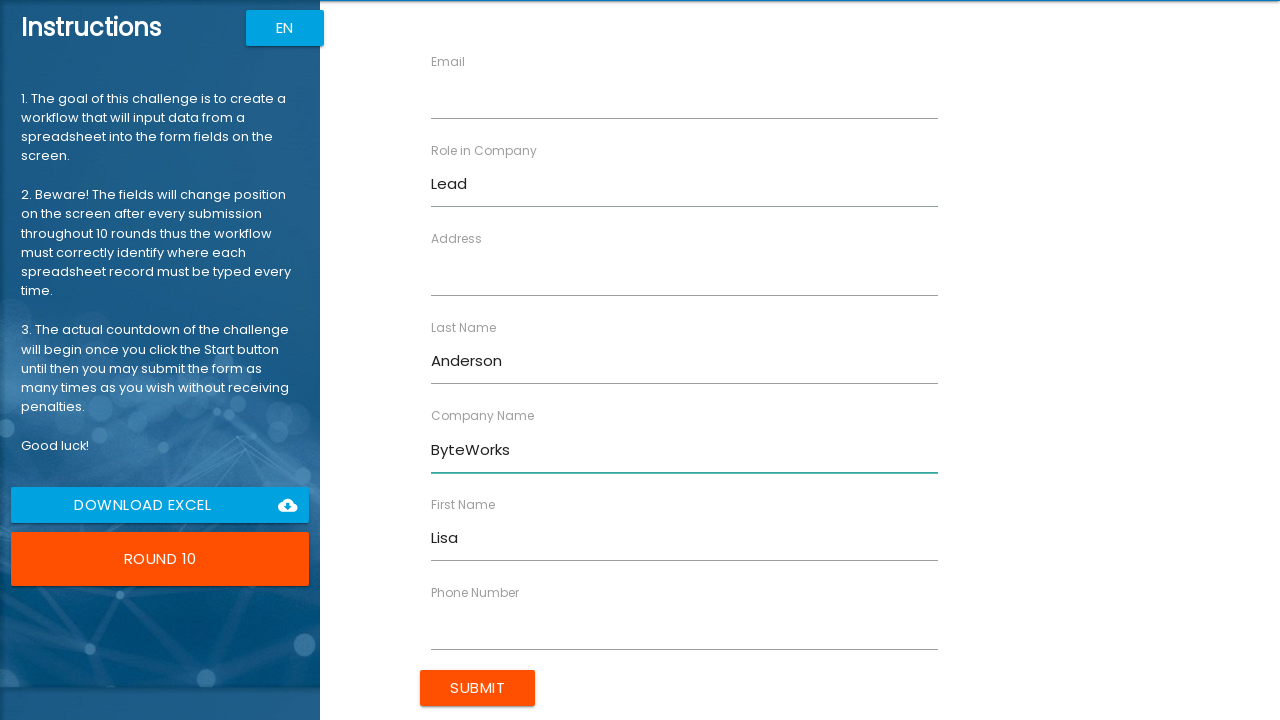

Filled address field with '480 Spruce St' on //input[@ng-reflect-name='labelAddress']
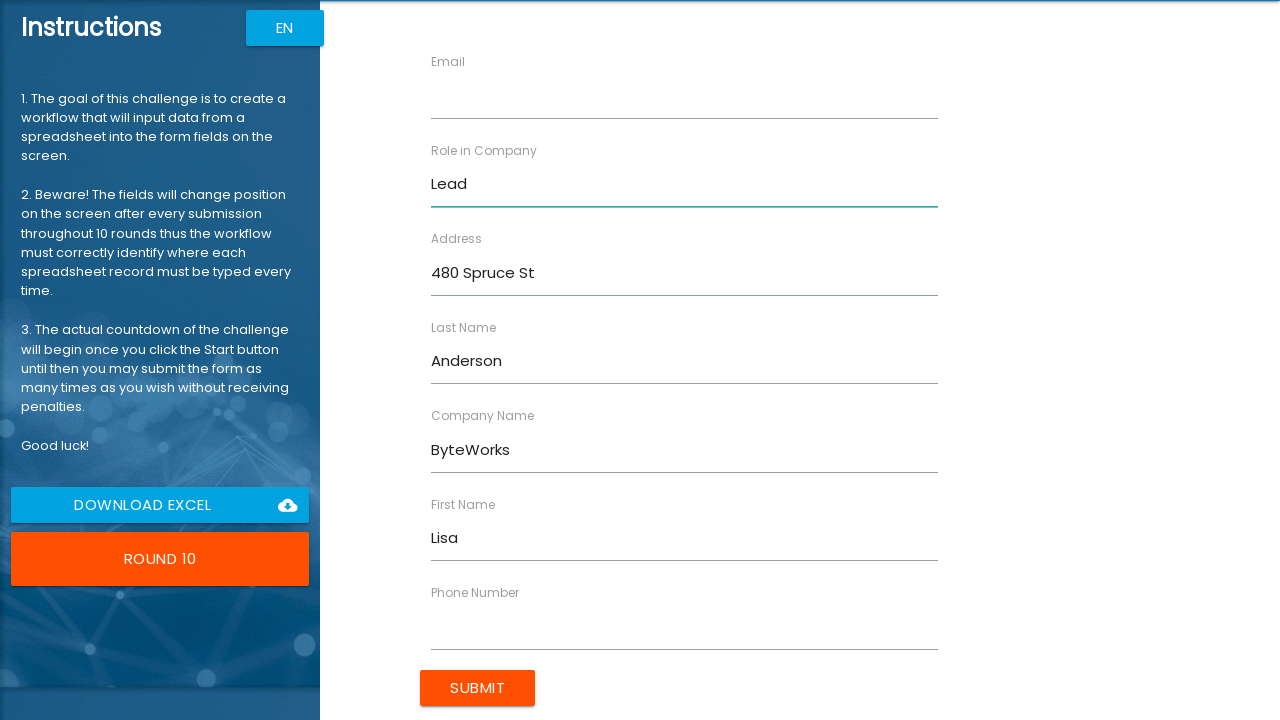

Filled email field with 'lisa.anderson@example.com' on //input[@ng-reflect-name='labelEmail']
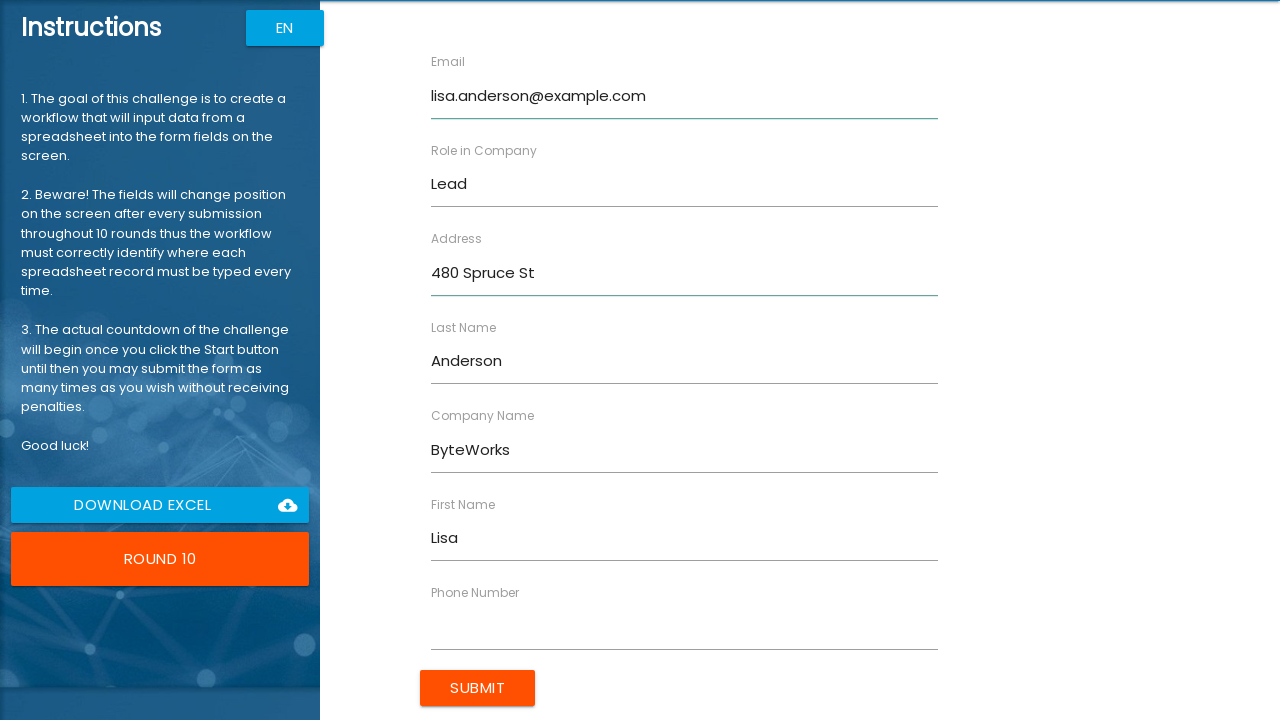

Filled phone number field with '5550123456' on //input[@ng-reflect-name='labelPhone']
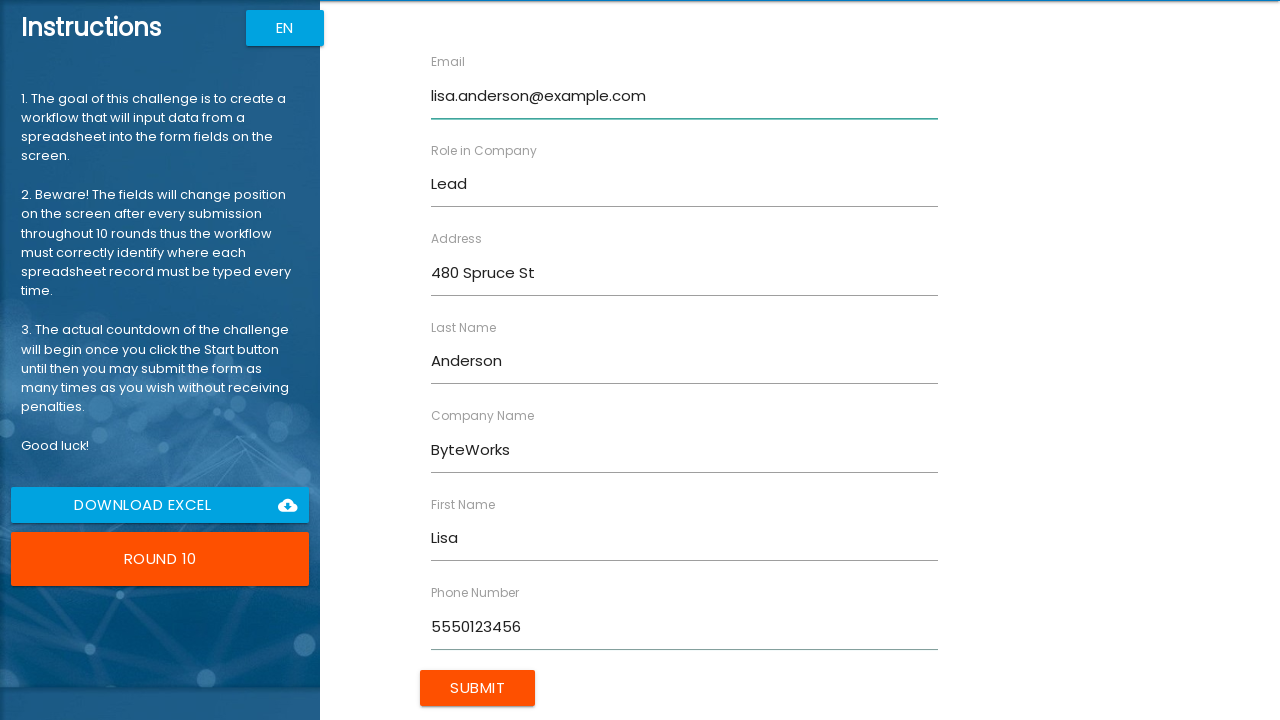

Clicked Submit button to submit form for Lisa Anderson at (478, 688) on xpath=//input[@value='Submit']
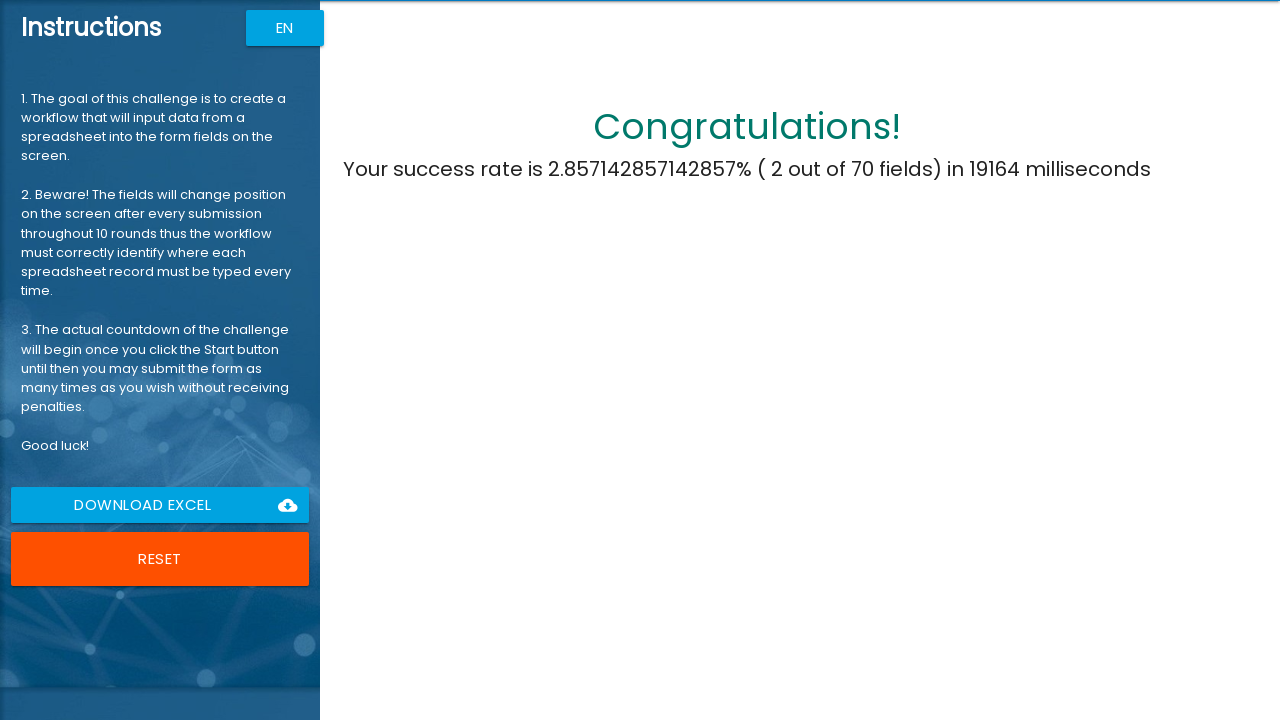

Waited for and confirmed result message appeared
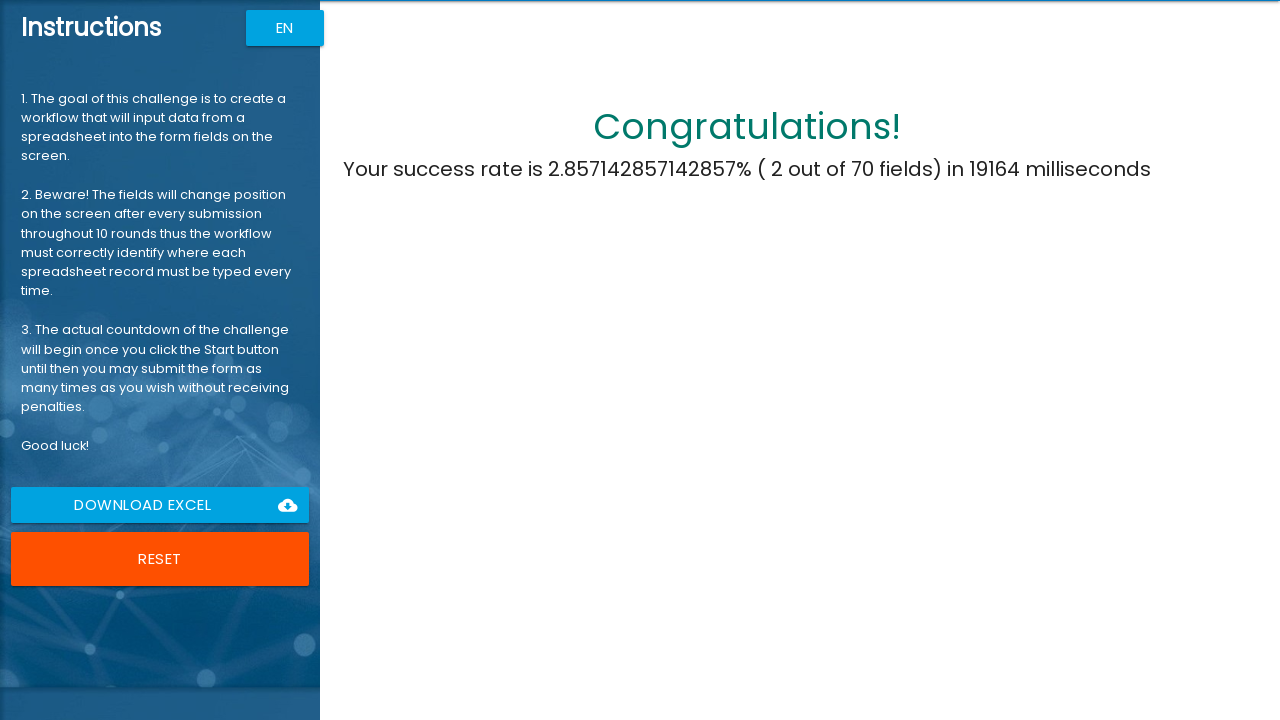

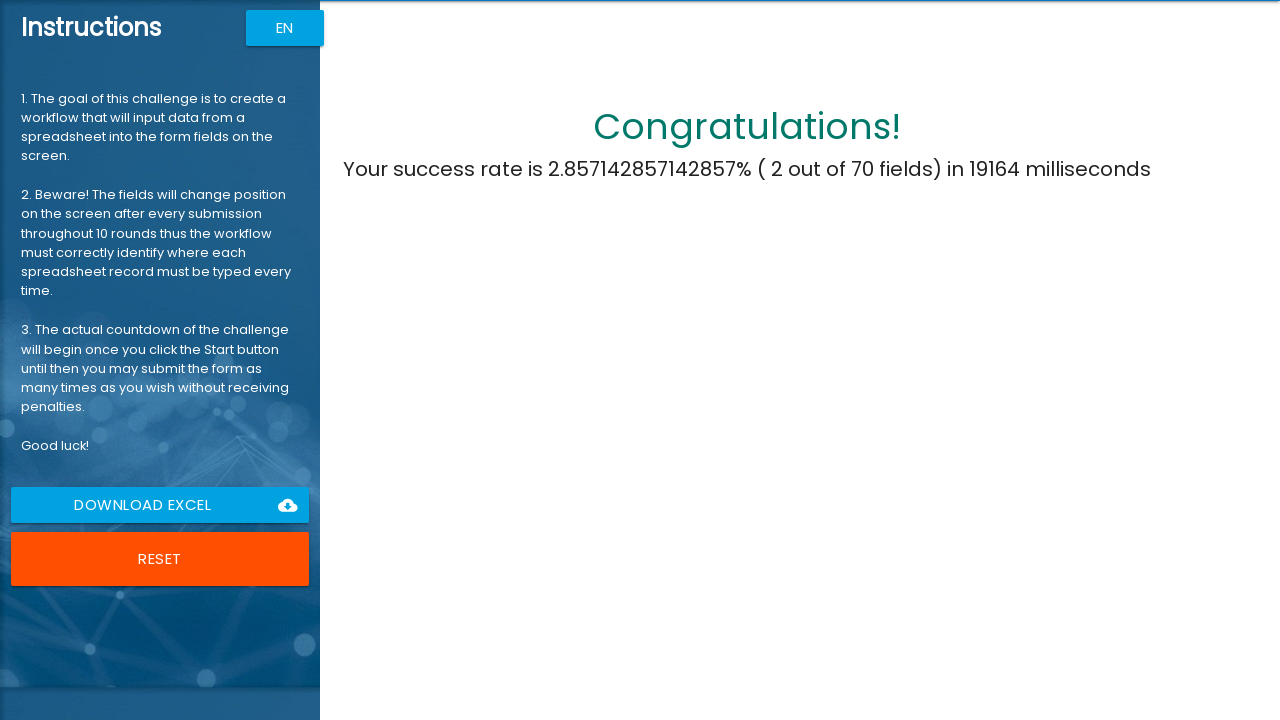